Tests jQuery UI datepicker by navigating to a specific date (July 15, 2020) using the calendar navigation controls

Starting URL: https://jqueryui.com/datepicker/

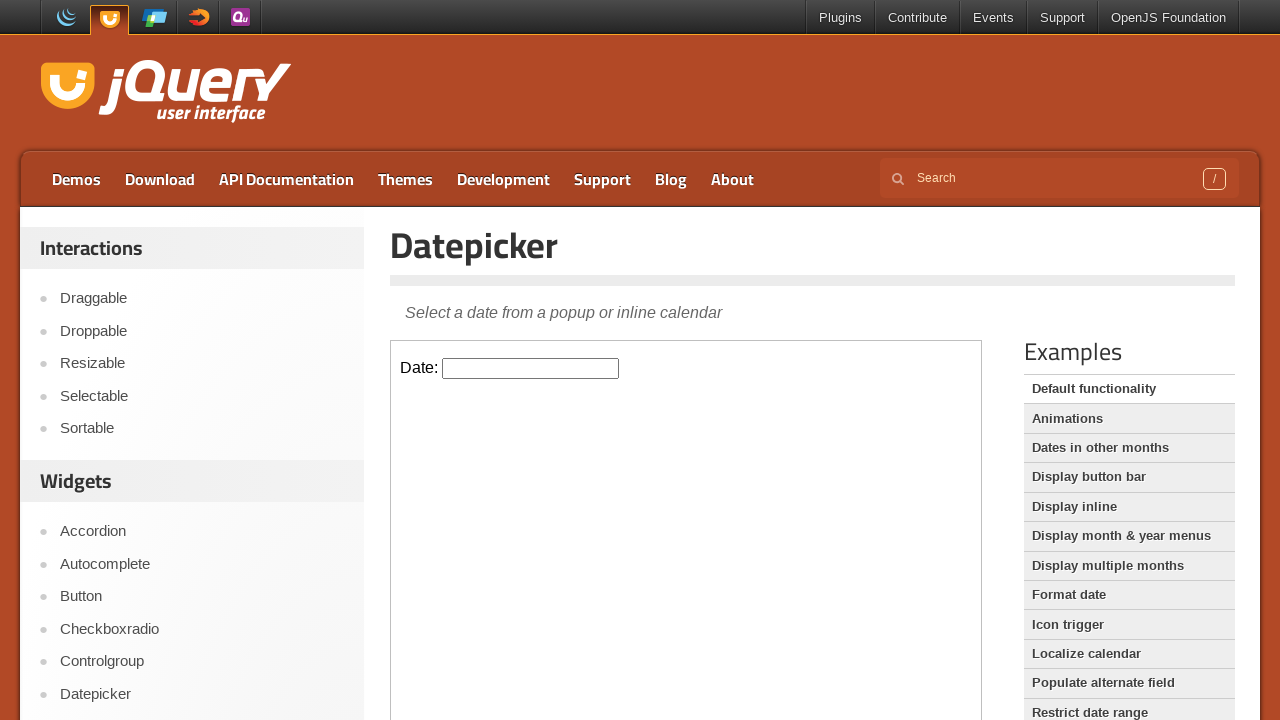

Located the iframe containing the datepicker
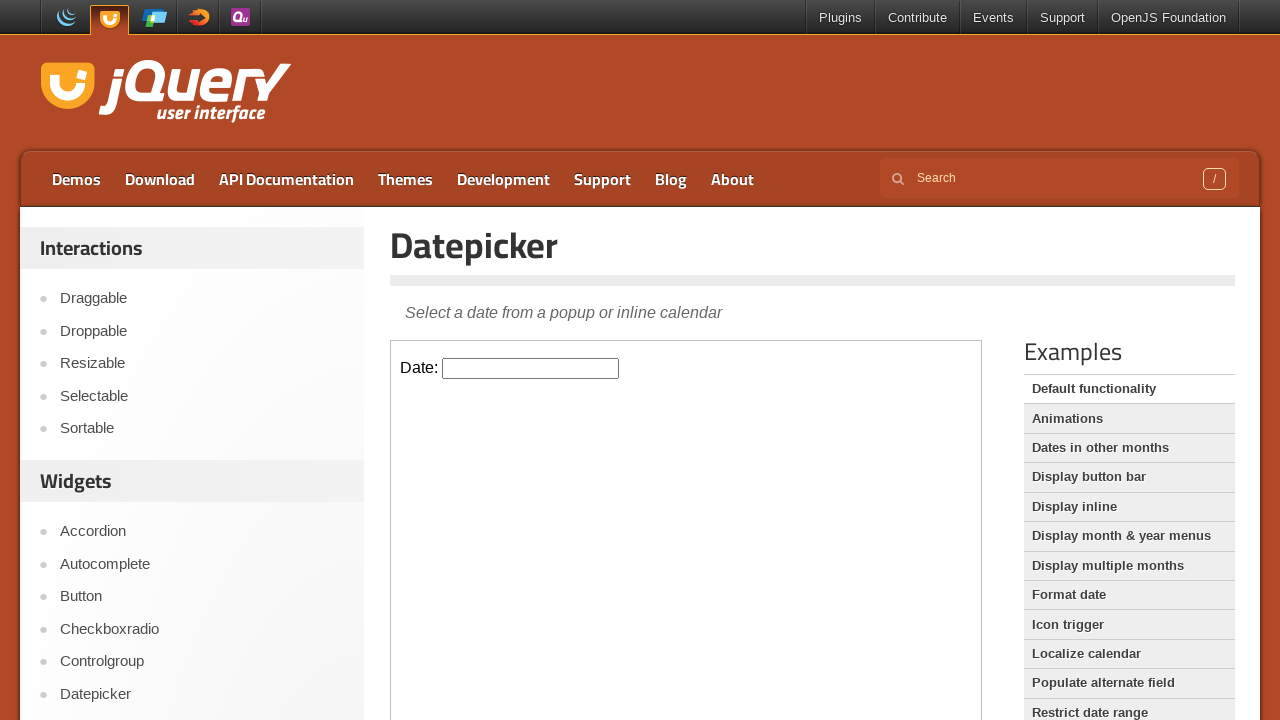

Located the datepicker input field
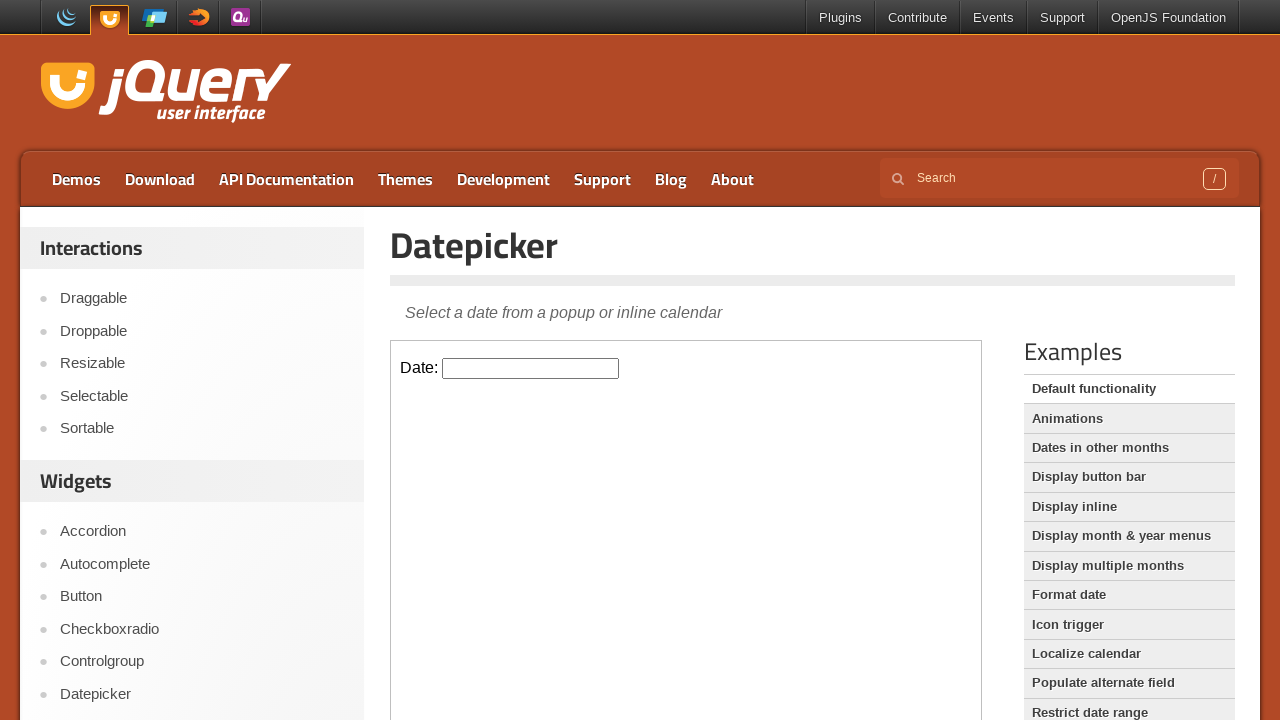

Clicked datepicker input to open the calendar at (531, 368) on iframe >> nth=0 >> internal:control=enter-frame >> #datepicker
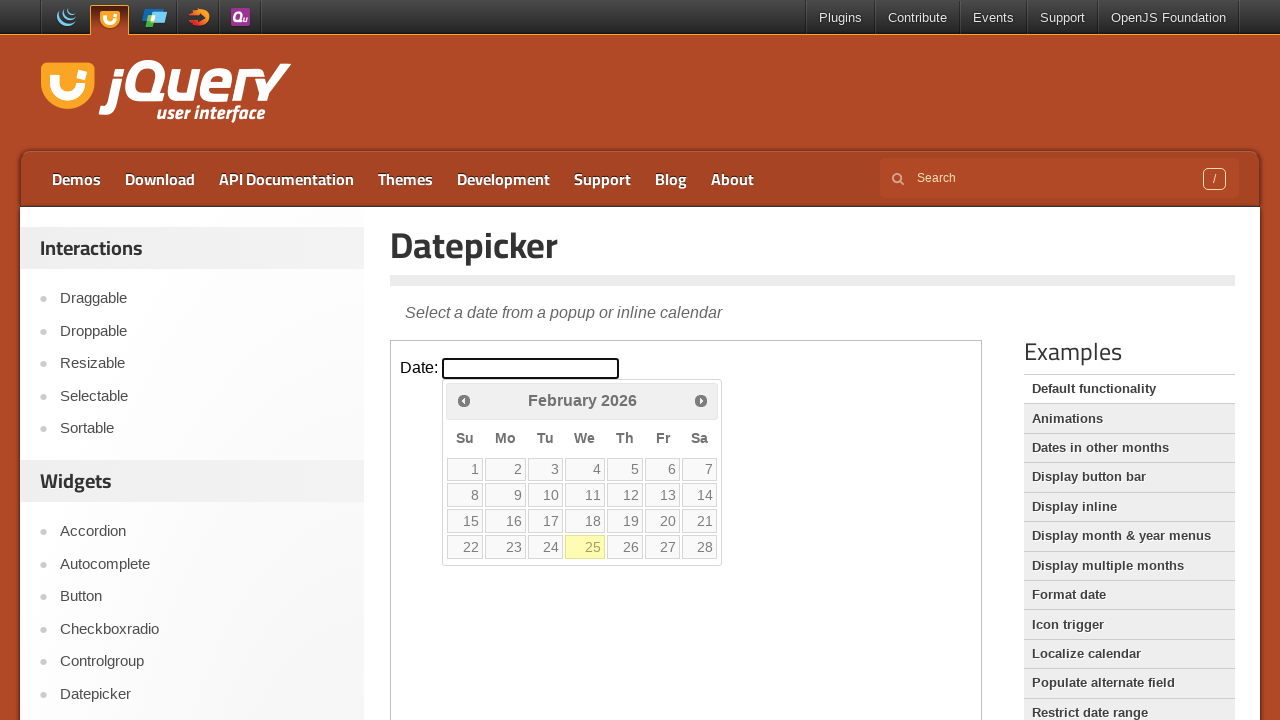

Checked current calendar month: February 2026
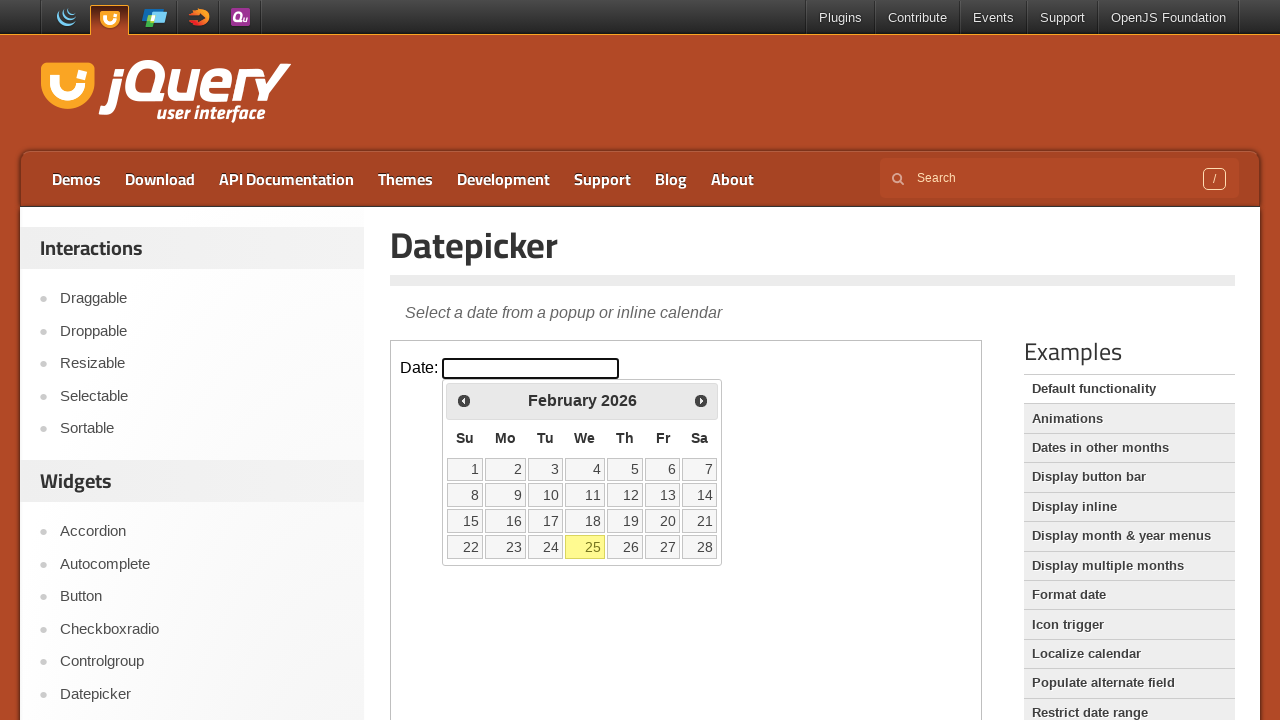

Clicked previous month navigation button at (464, 400) on iframe >> nth=0 >> internal:control=enter-frame >> span.ui-icon.ui-icon-circle-t
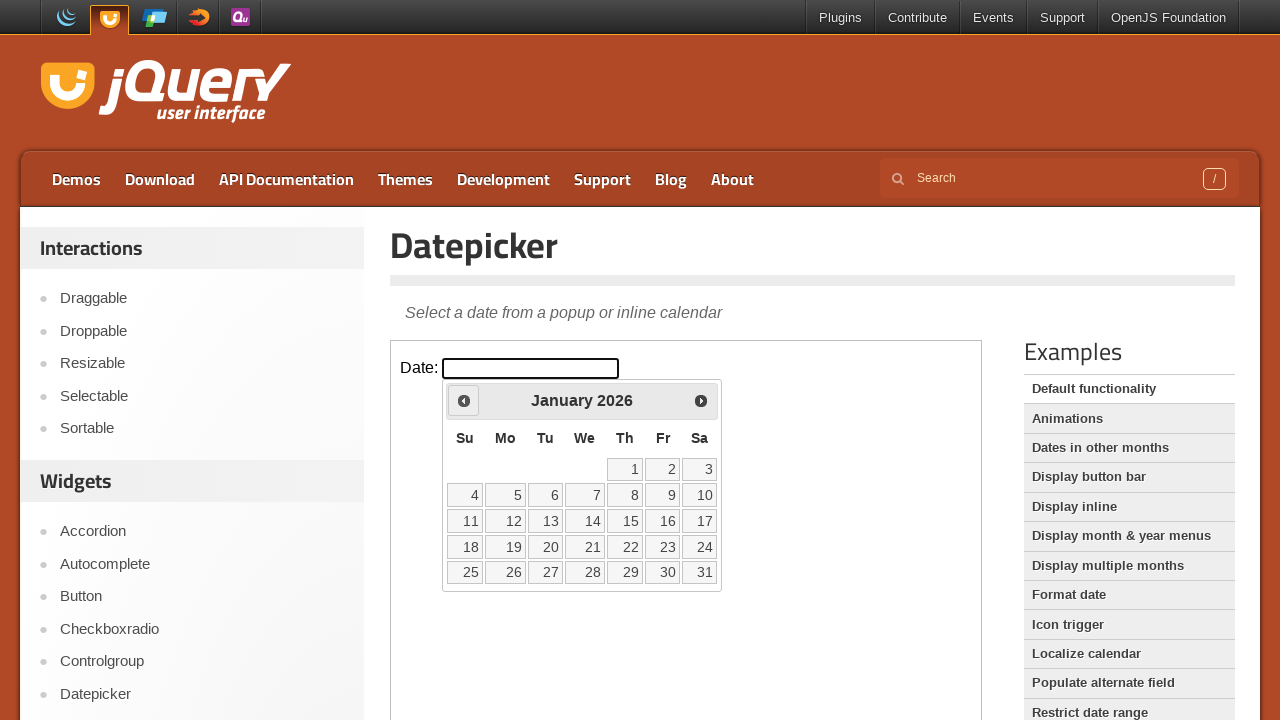

Checked current calendar month: January 2026
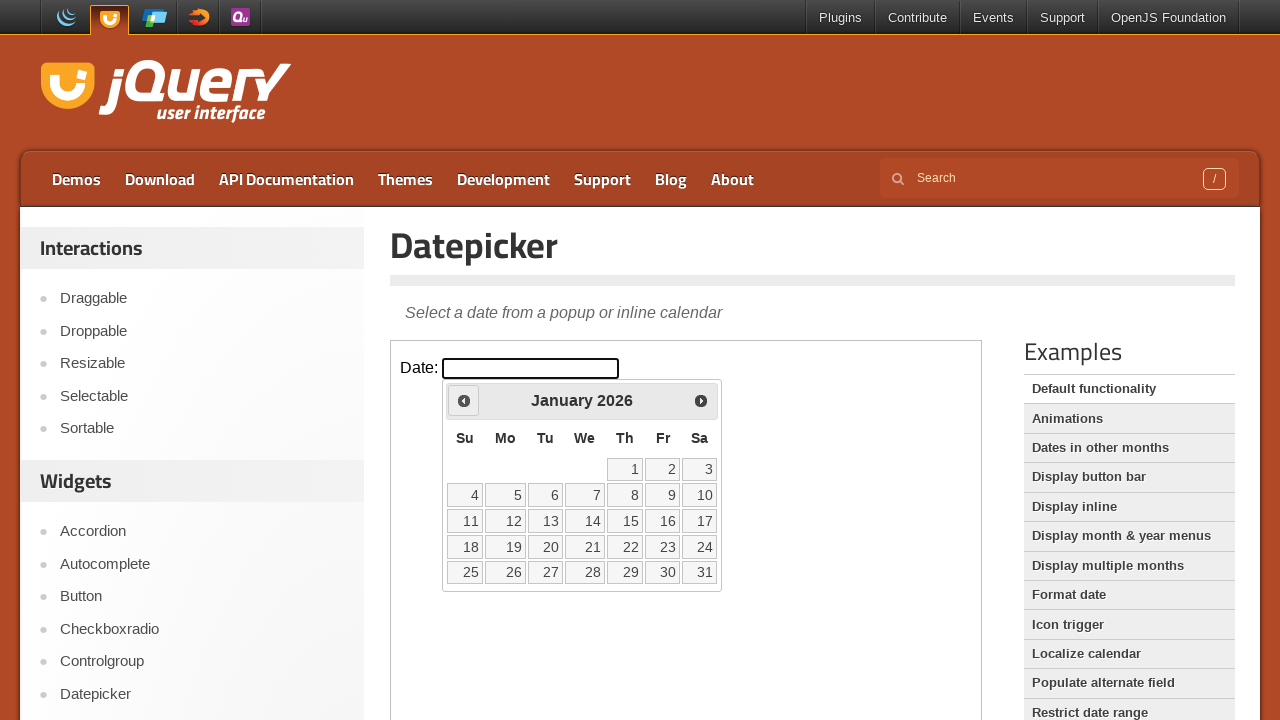

Clicked previous month navigation button at (464, 400) on iframe >> nth=0 >> internal:control=enter-frame >> span.ui-icon.ui-icon-circle-t
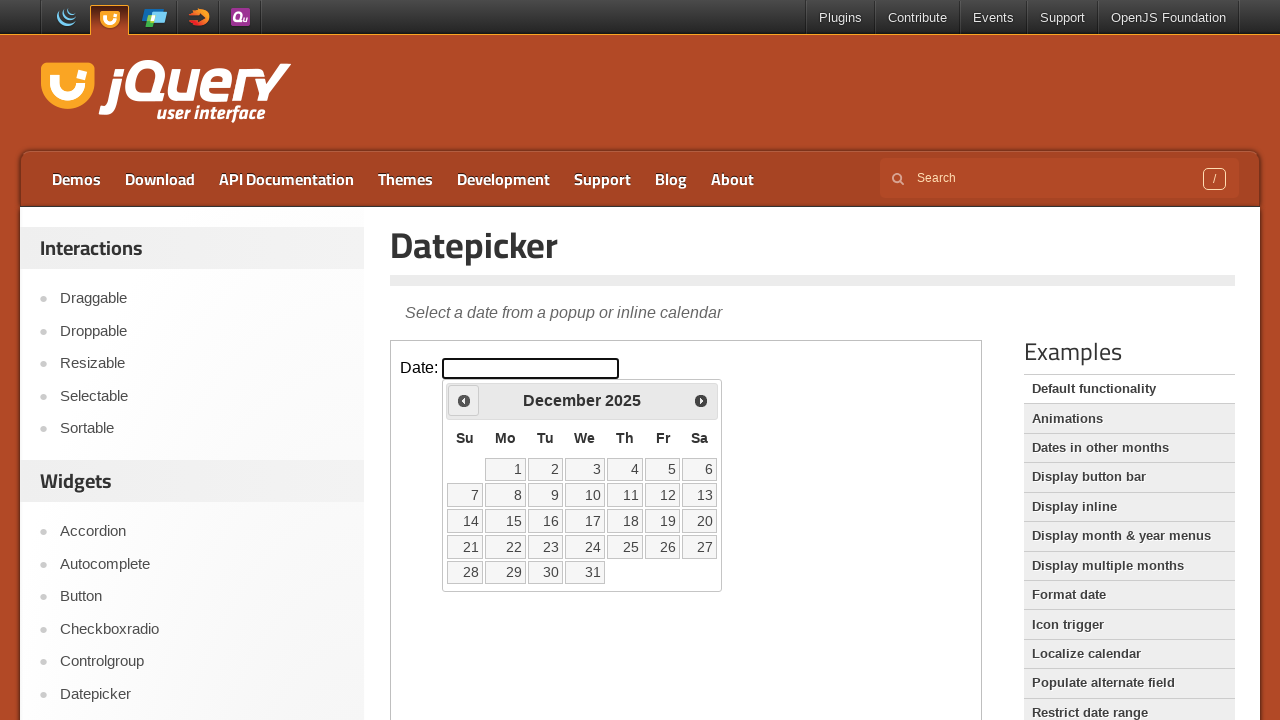

Checked current calendar month: December 2025
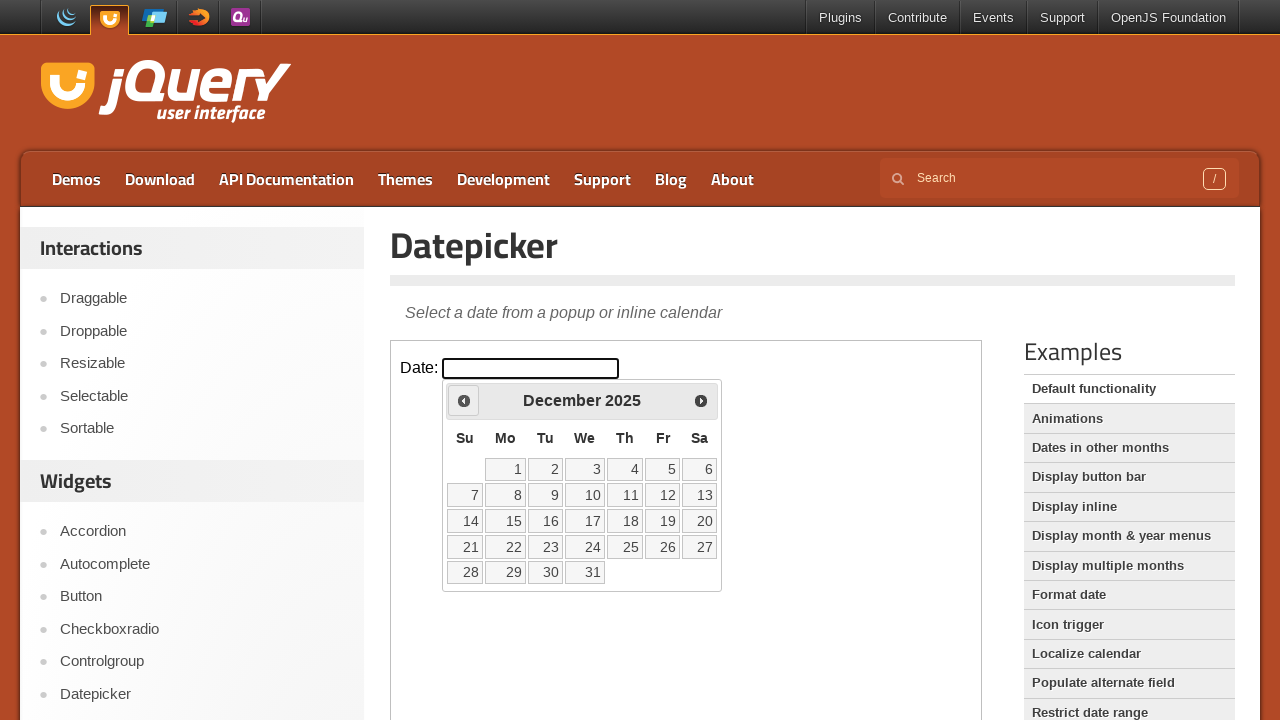

Clicked previous month navigation button at (464, 400) on iframe >> nth=0 >> internal:control=enter-frame >> span.ui-icon.ui-icon-circle-t
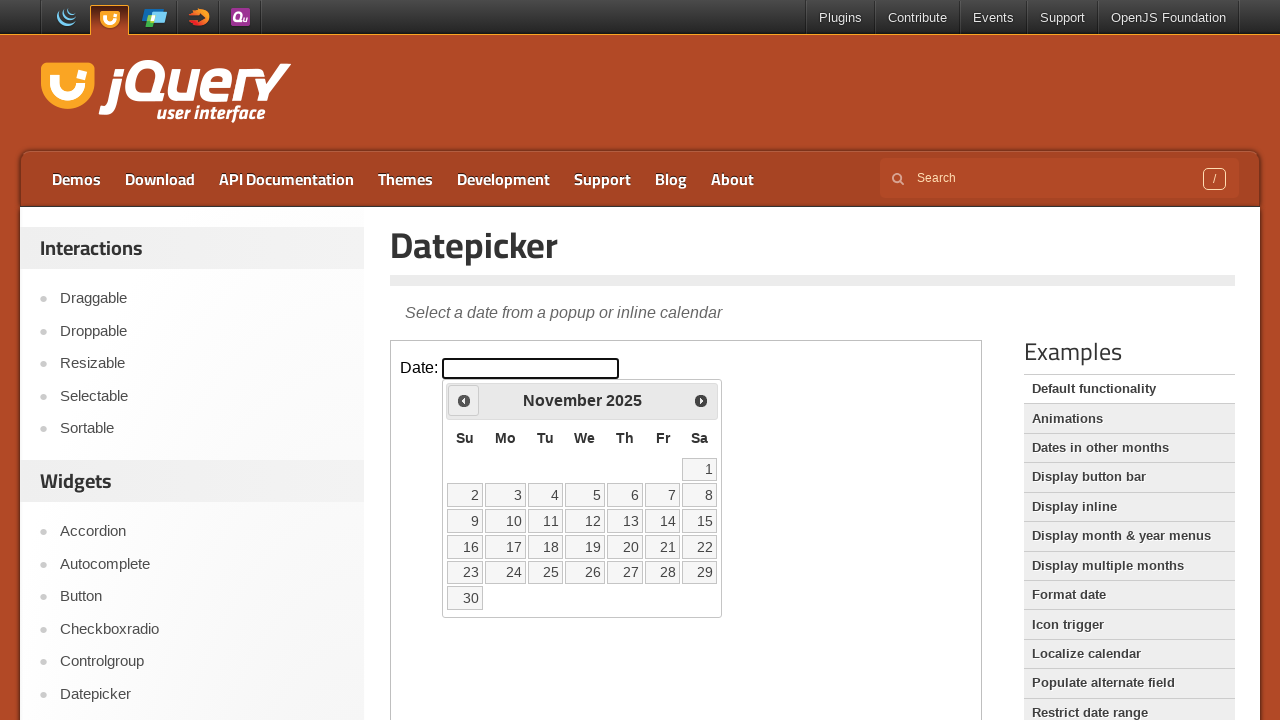

Checked current calendar month: November 2025
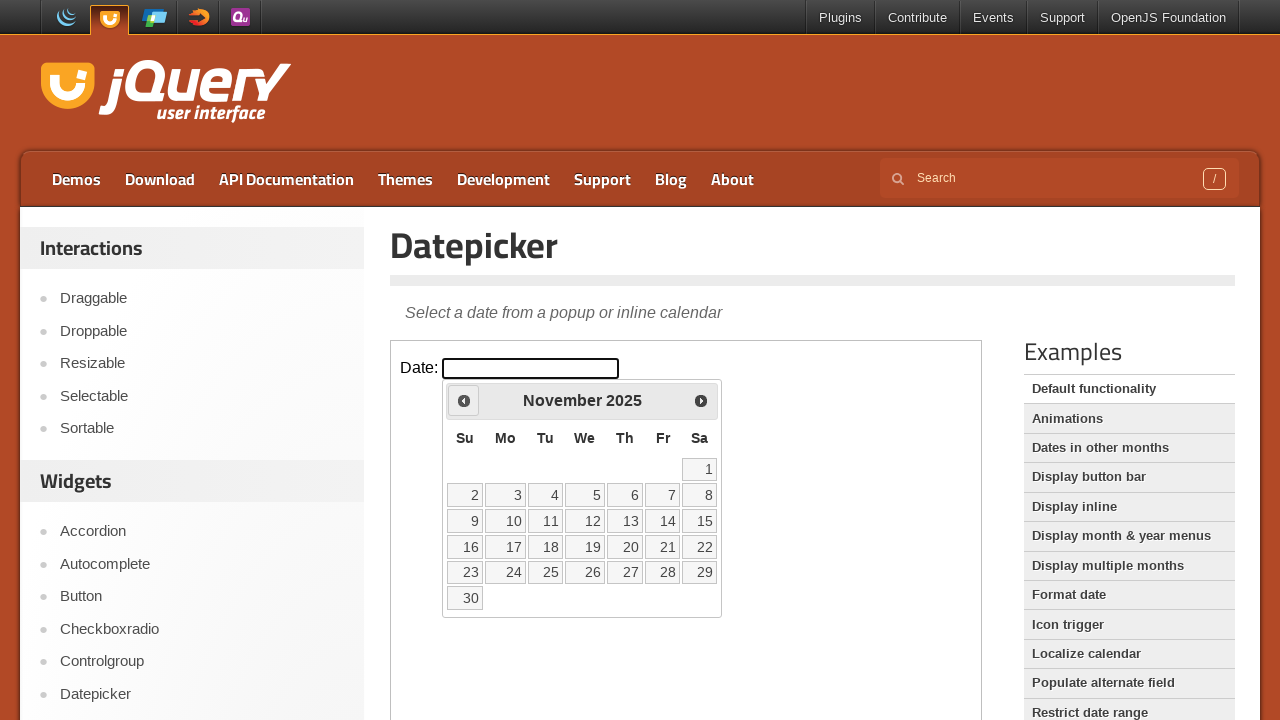

Clicked previous month navigation button at (464, 400) on iframe >> nth=0 >> internal:control=enter-frame >> span.ui-icon.ui-icon-circle-t
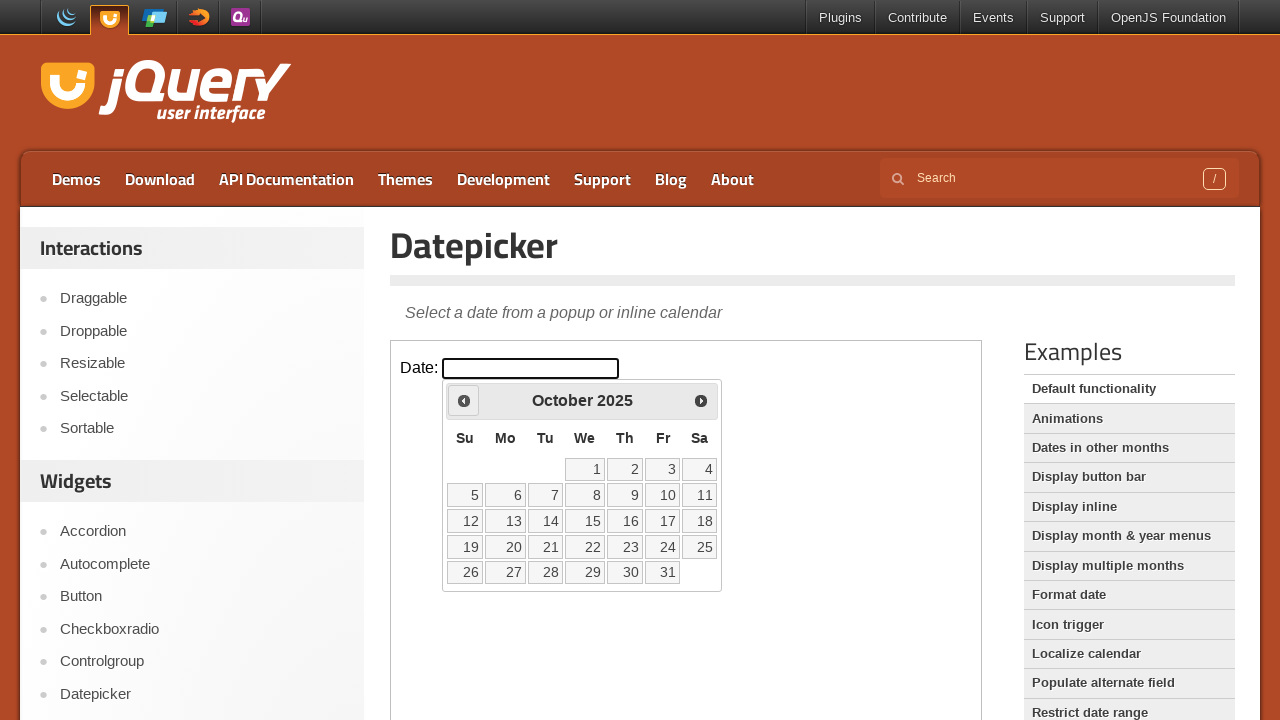

Checked current calendar month: October 2025
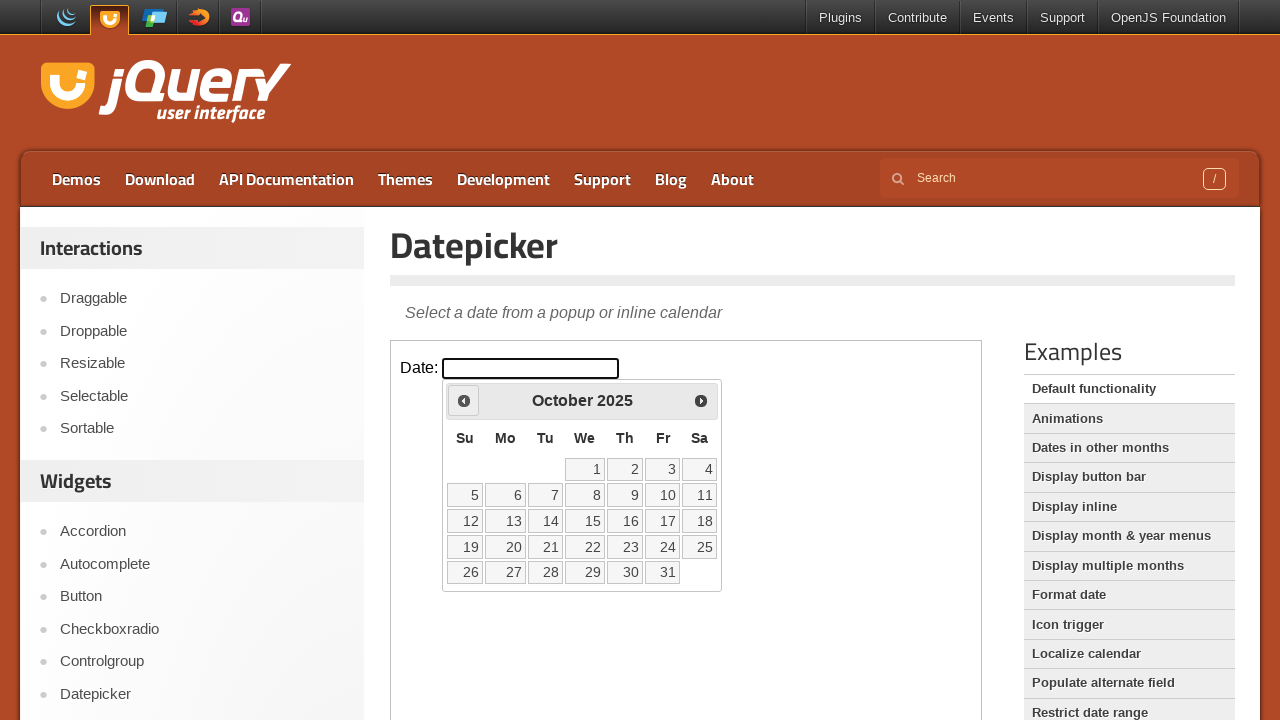

Clicked previous month navigation button at (464, 400) on iframe >> nth=0 >> internal:control=enter-frame >> span.ui-icon.ui-icon-circle-t
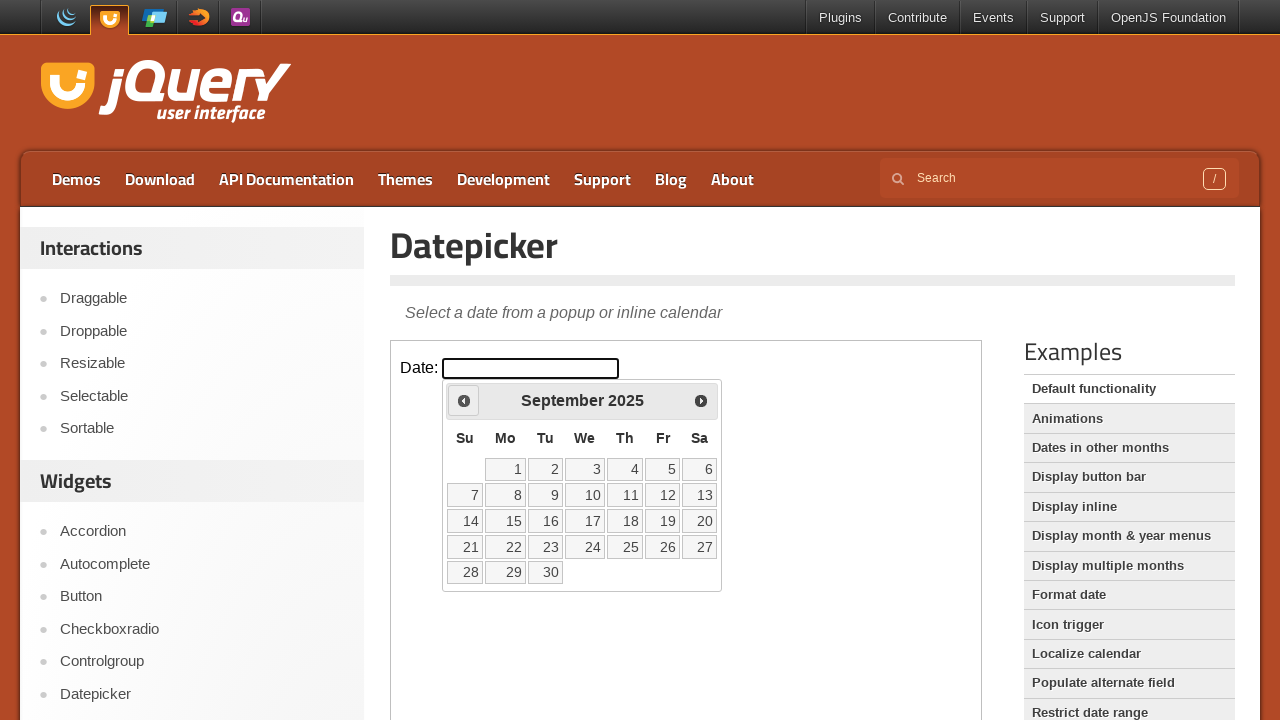

Checked current calendar month: September 2025
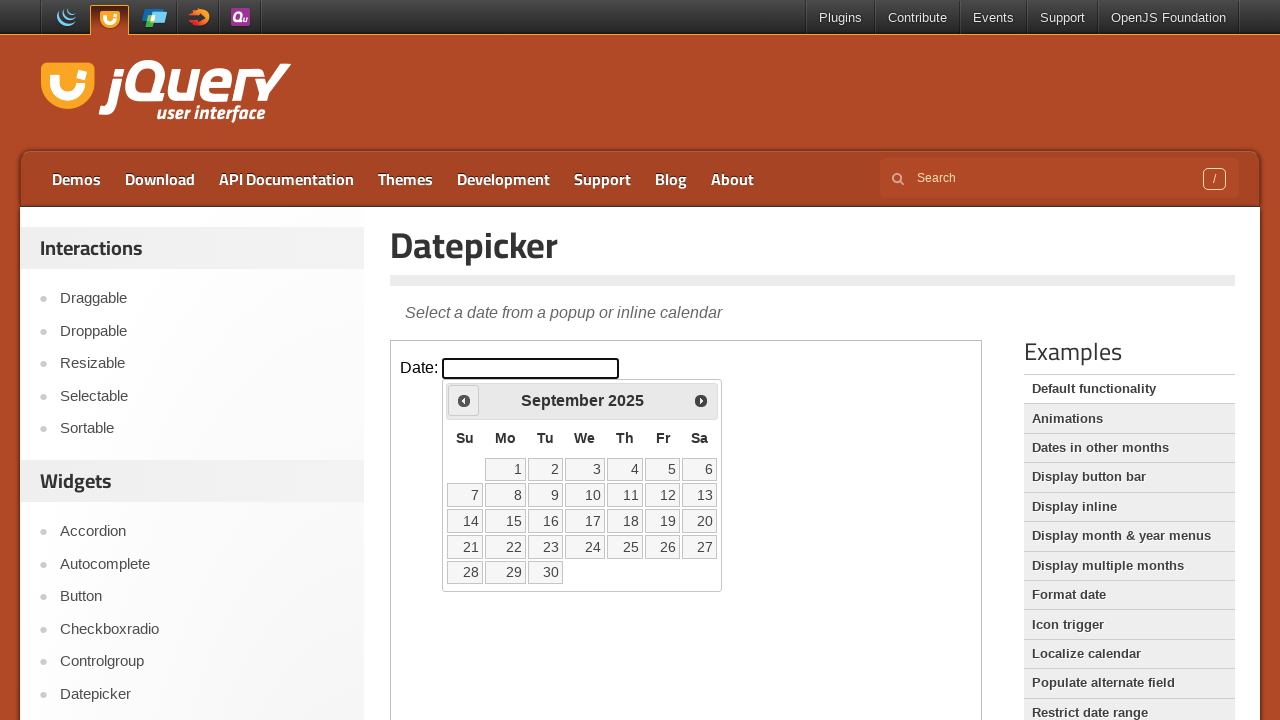

Clicked previous month navigation button at (464, 400) on iframe >> nth=0 >> internal:control=enter-frame >> span.ui-icon.ui-icon-circle-t
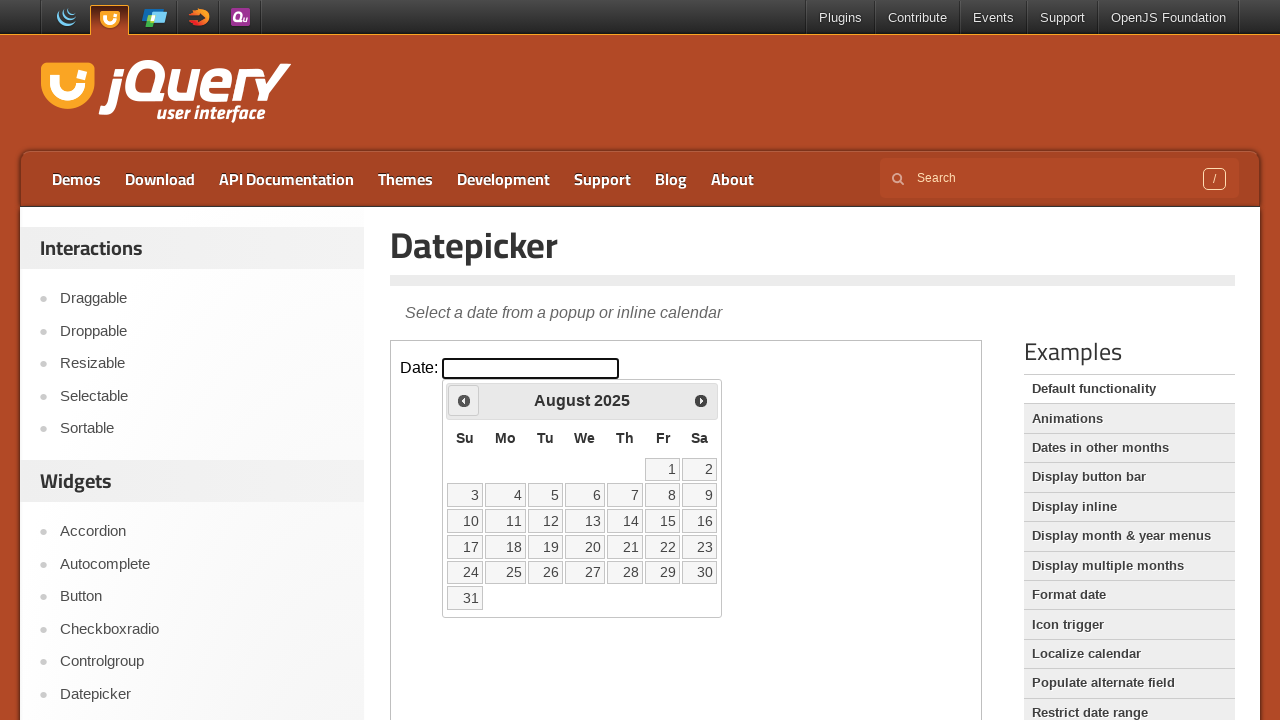

Checked current calendar month: August 2025
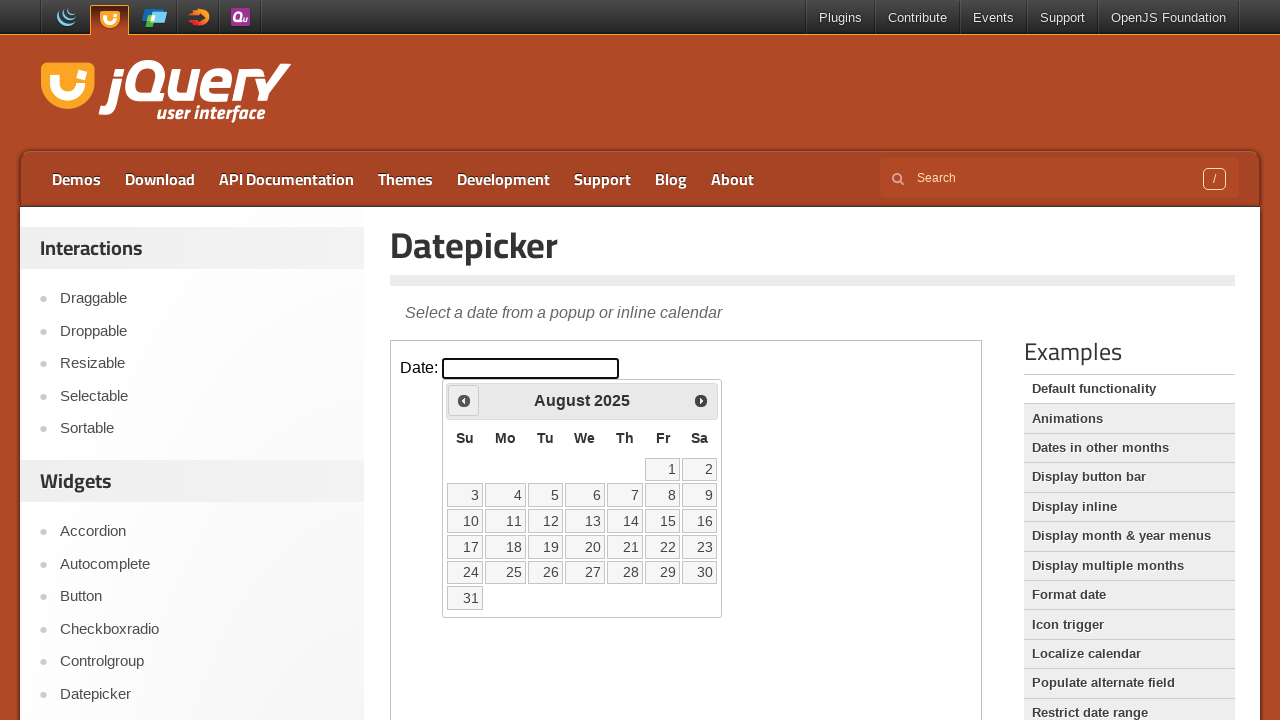

Clicked previous month navigation button at (464, 400) on iframe >> nth=0 >> internal:control=enter-frame >> span.ui-icon.ui-icon-circle-t
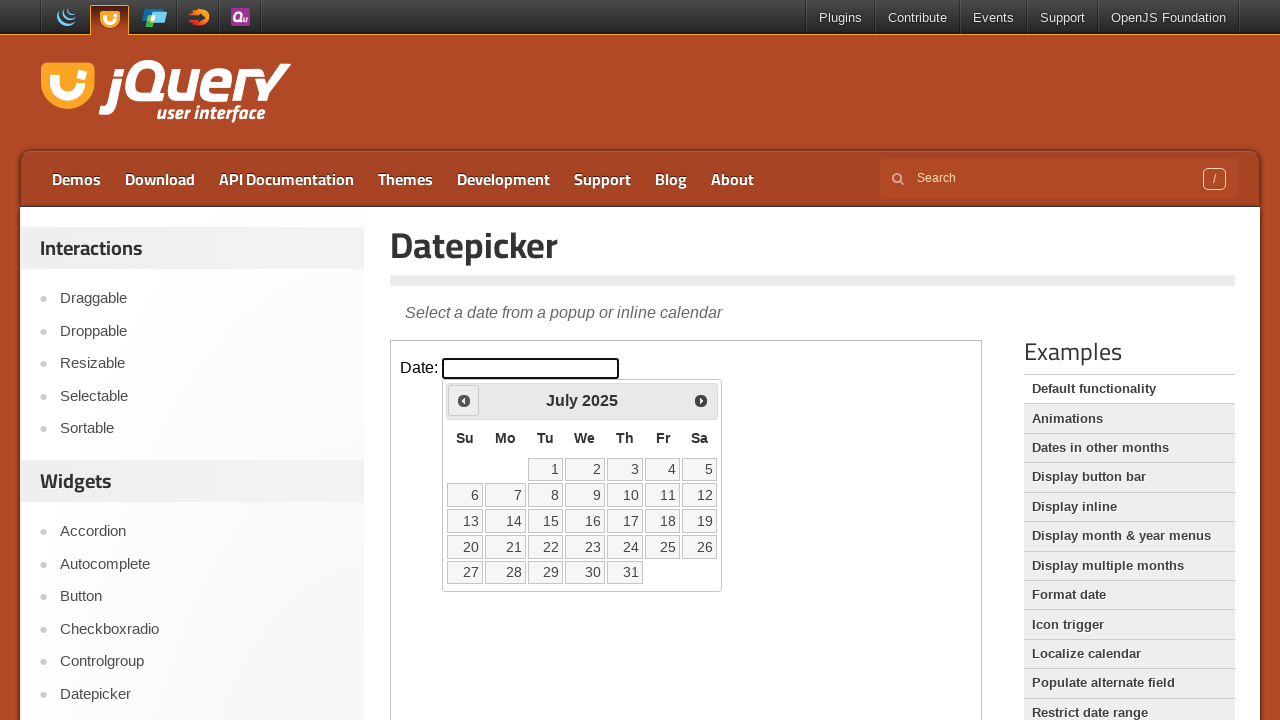

Checked current calendar month: July 2025
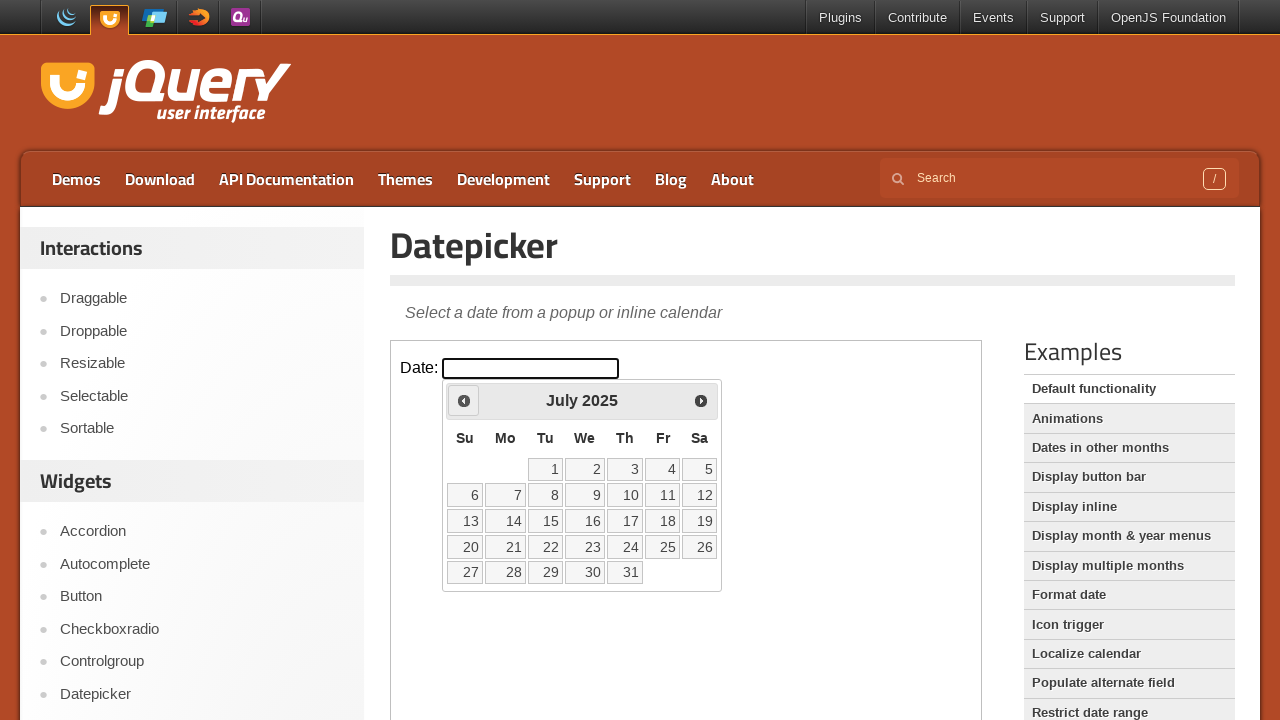

Clicked previous month navigation button at (464, 400) on iframe >> nth=0 >> internal:control=enter-frame >> span.ui-icon.ui-icon-circle-t
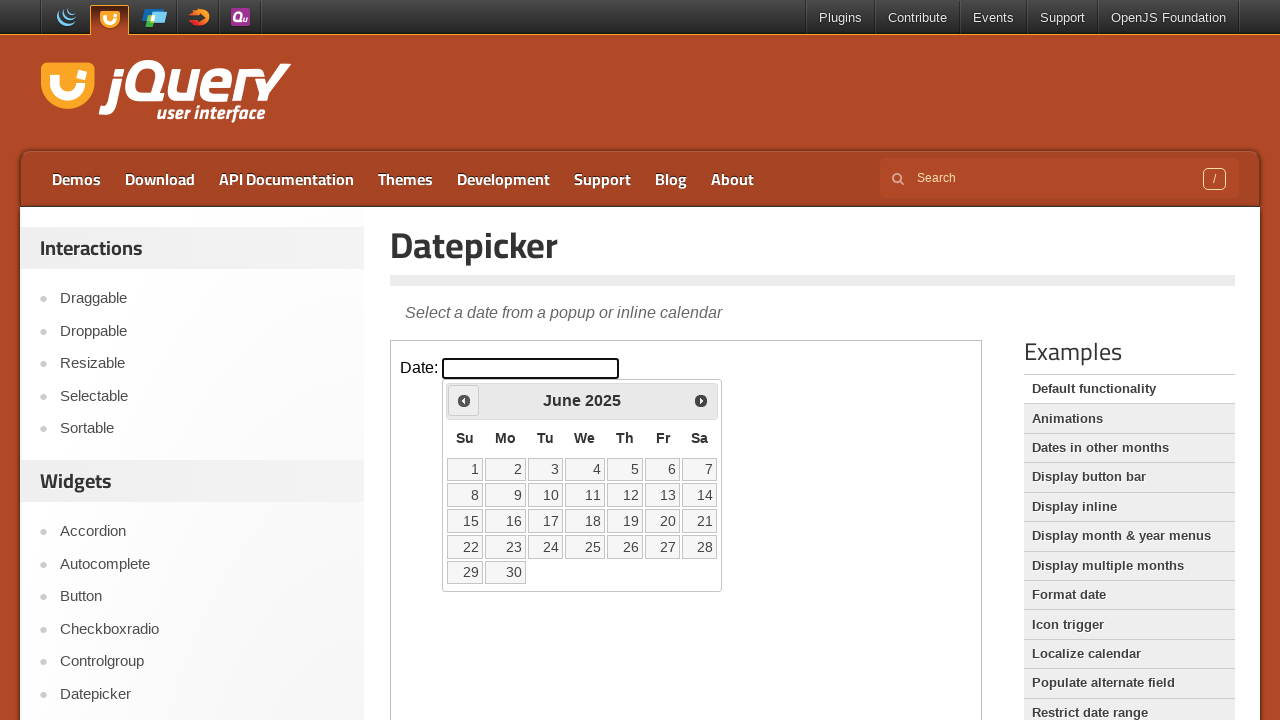

Checked current calendar month: June 2025
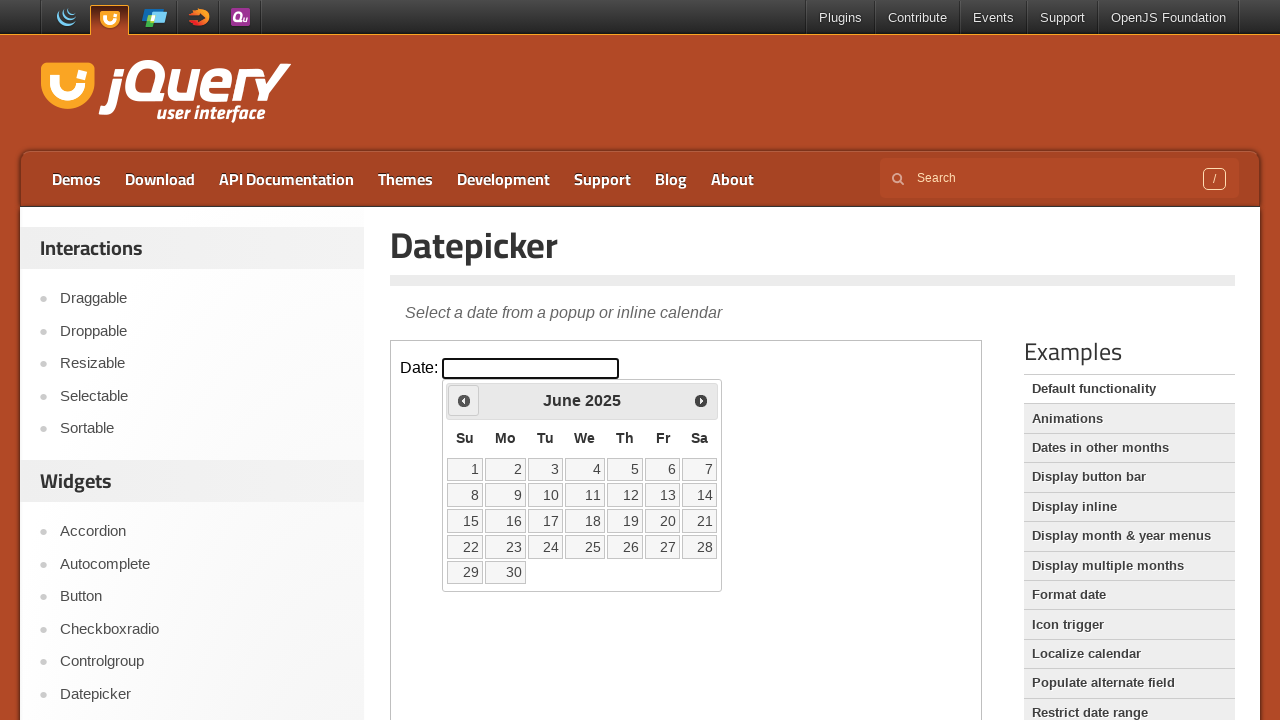

Clicked previous month navigation button at (464, 400) on iframe >> nth=0 >> internal:control=enter-frame >> span.ui-icon.ui-icon-circle-t
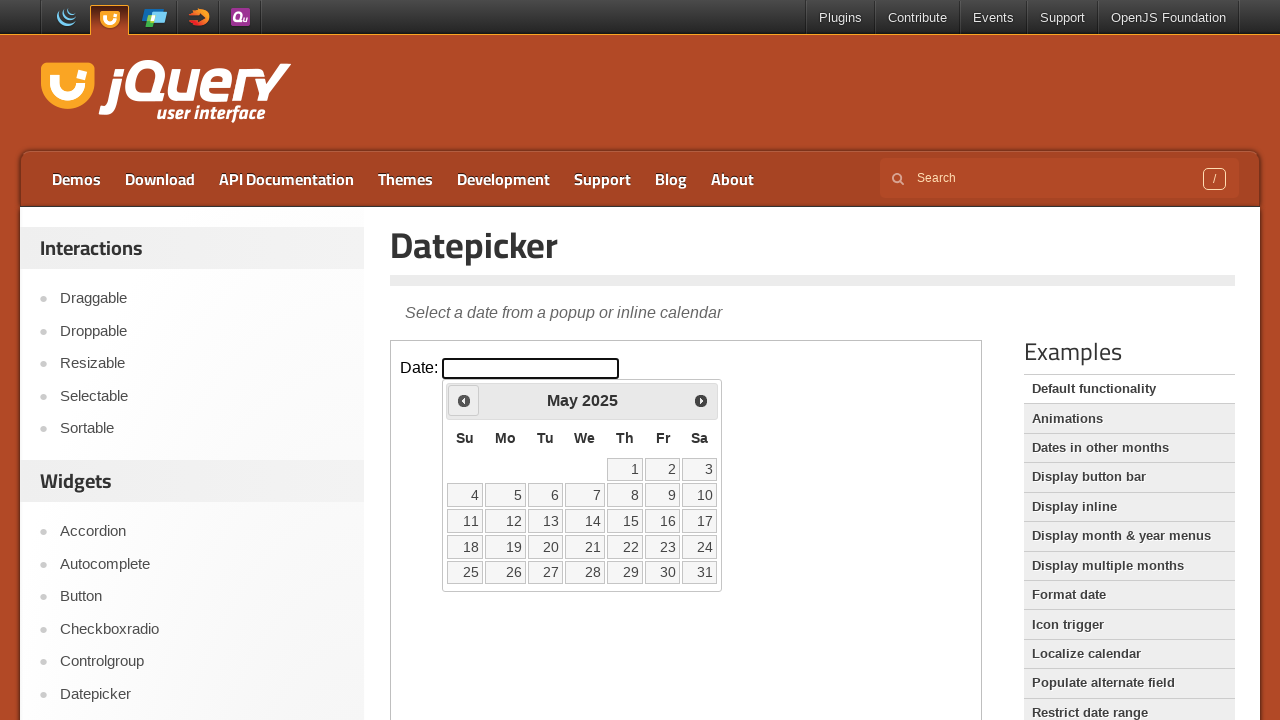

Checked current calendar month: May 2025
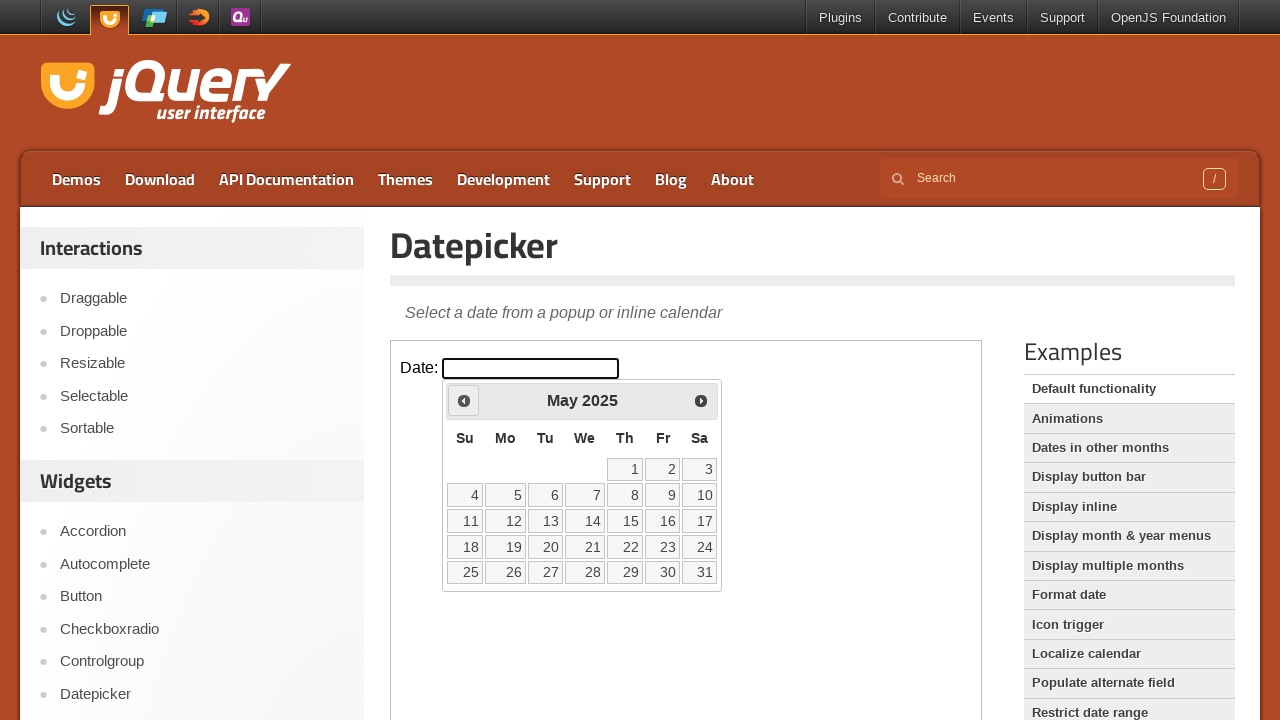

Clicked previous month navigation button at (464, 400) on iframe >> nth=0 >> internal:control=enter-frame >> span.ui-icon.ui-icon-circle-t
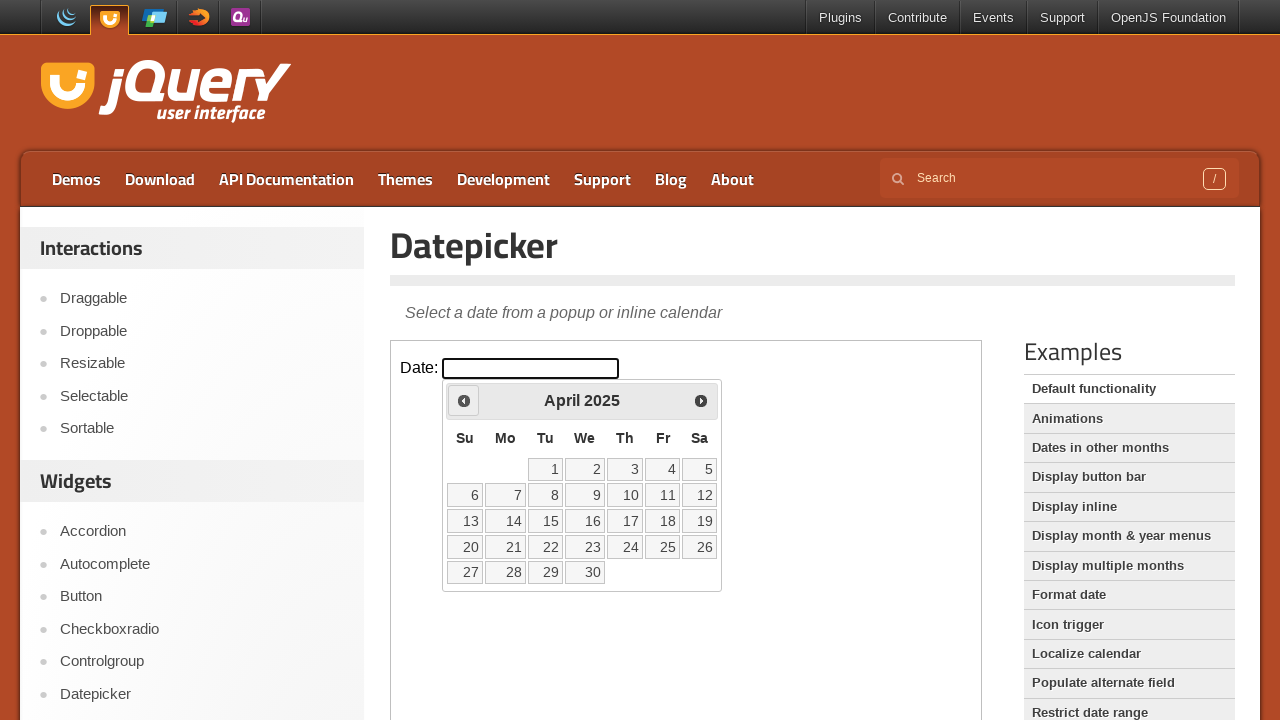

Checked current calendar month: April 2025
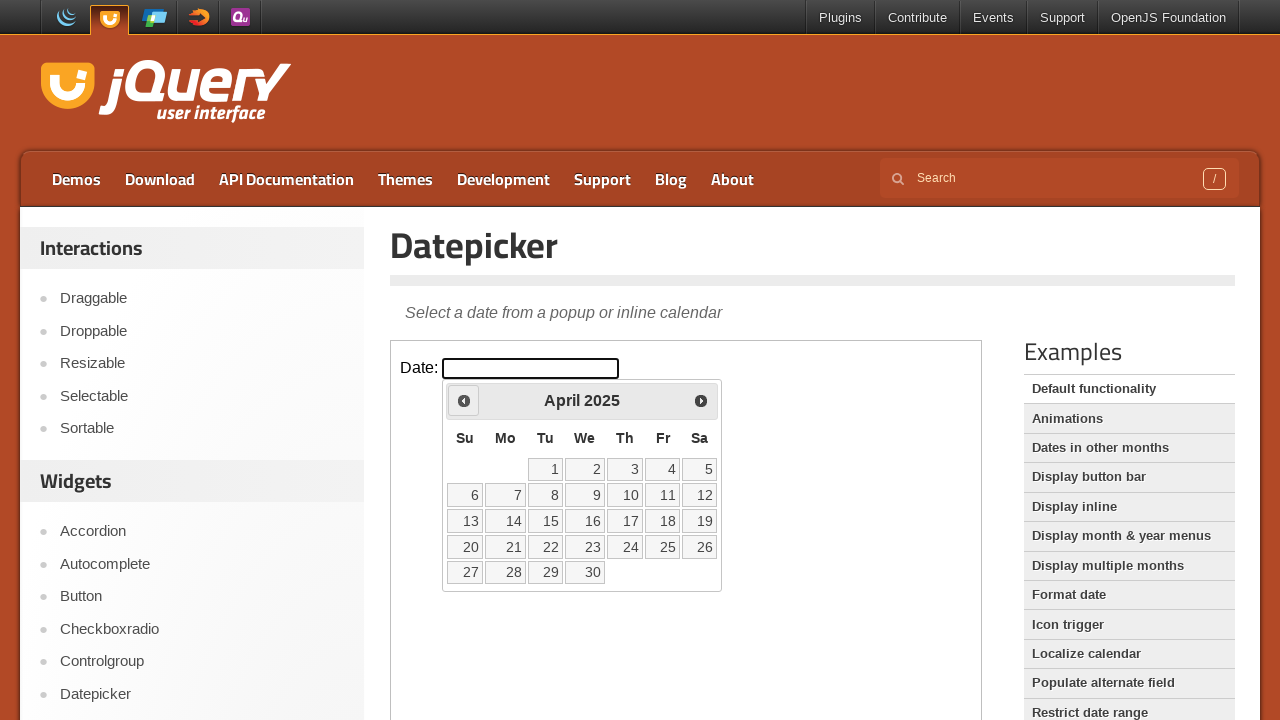

Clicked previous month navigation button at (464, 400) on iframe >> nth=0 >> internal:control=enter-frame >> span.ui-icon.ui-icon-circle-t
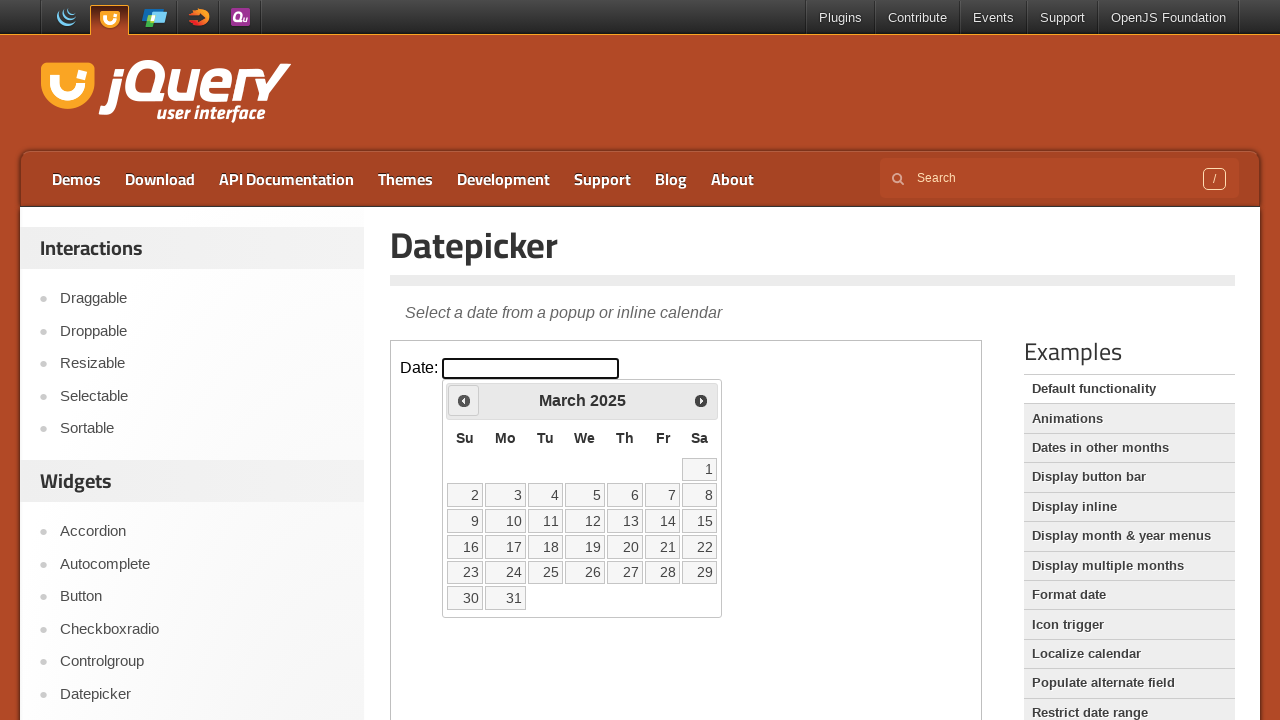

Checked current calendar month: March 2025
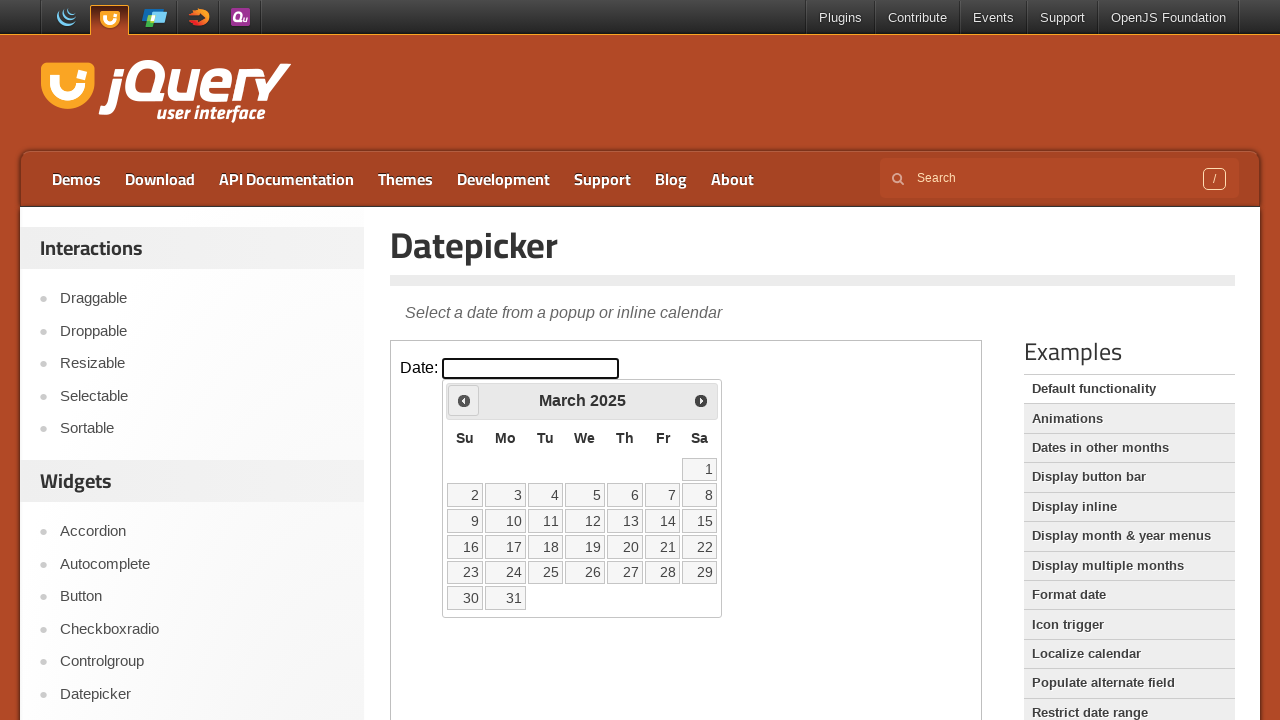

Clicked previous month navigation button at (464, 400) on iframe >> nth=0 >> internal:control=enter-frame >> span.ui-icon.ui-icon-circle-t
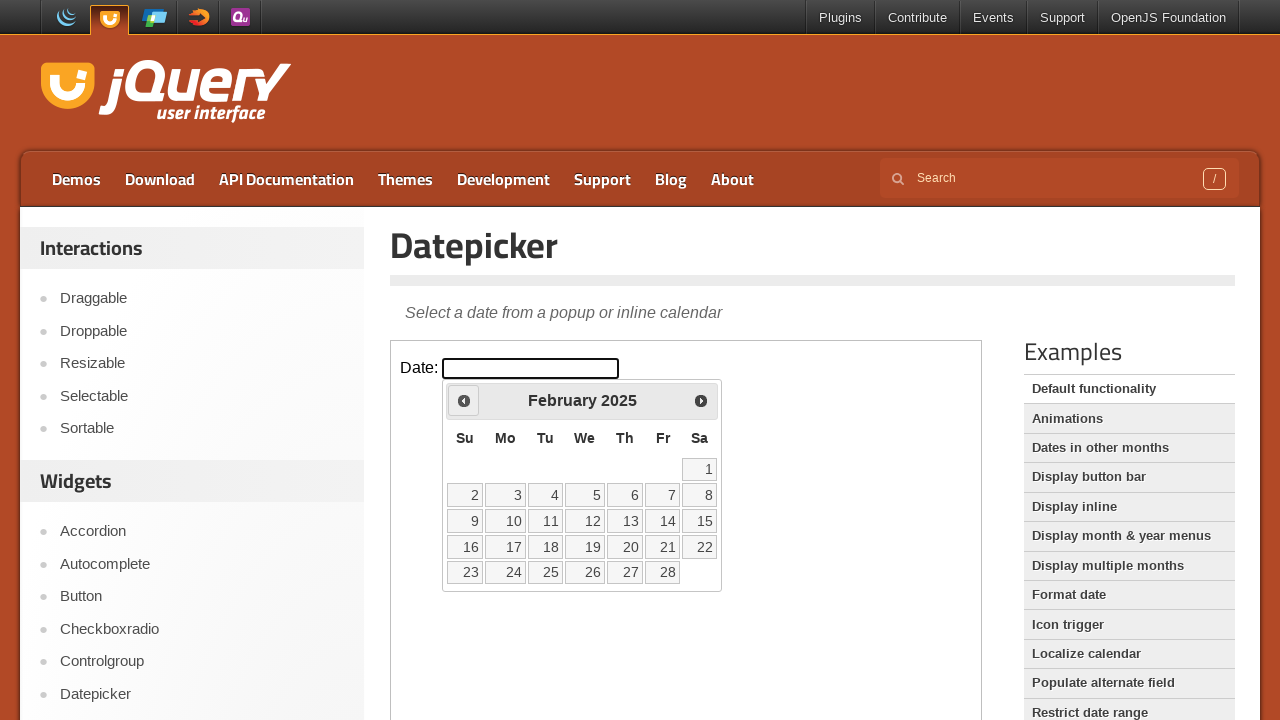

Checked current calendar month: February 2025
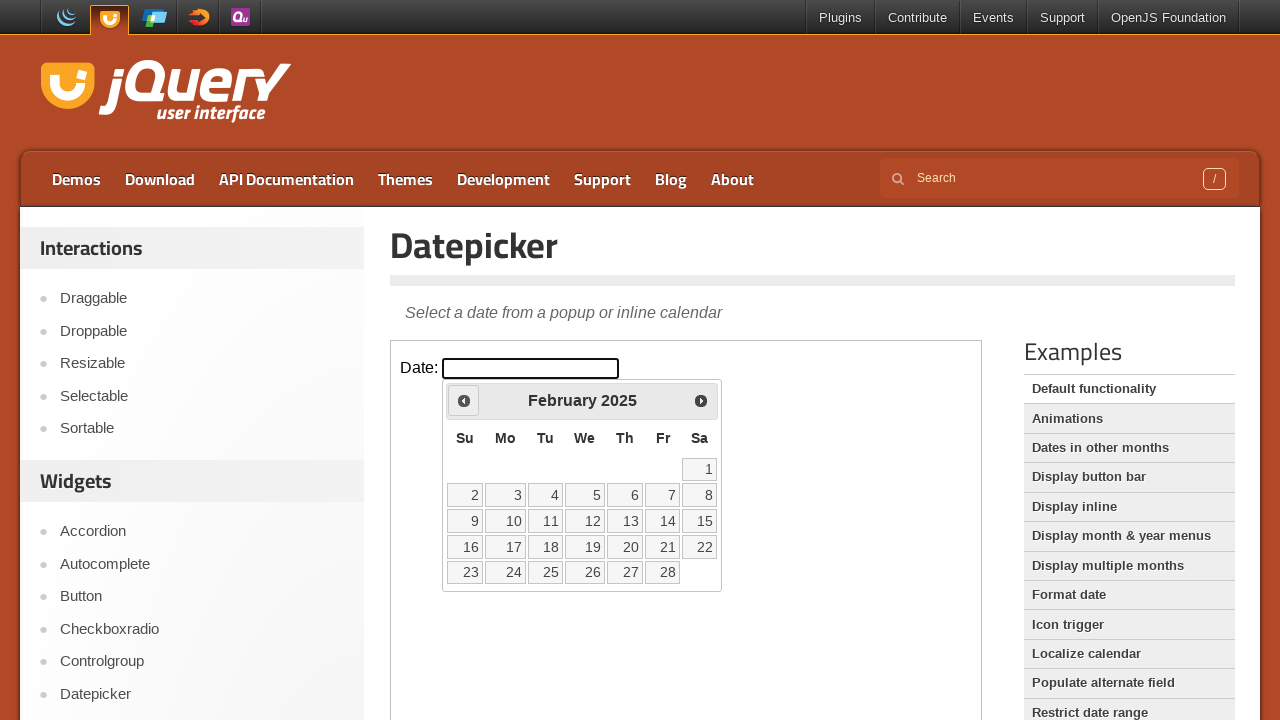

Clicked previous month navigation button at (464, 400) on iframe >> nth=0 >> internal:control=enter-frame >> span.ui-icon.ui-icon-circle-t
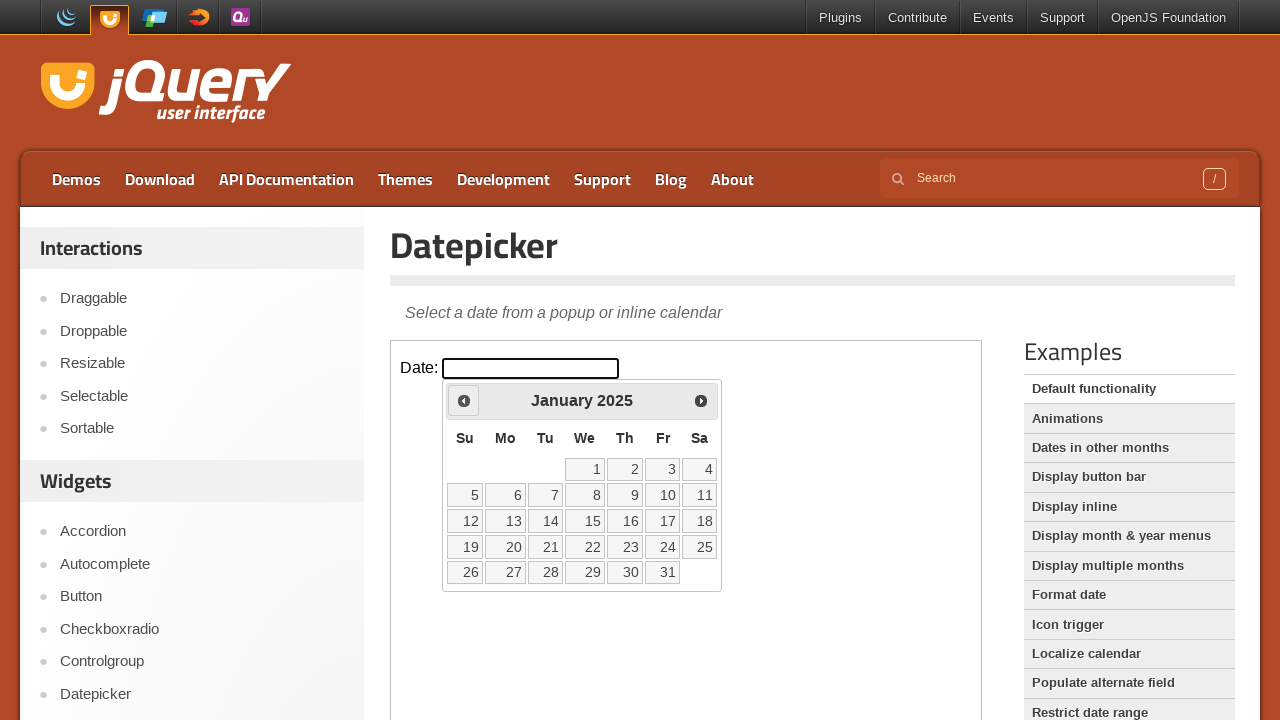

Checked current calendar month: January 2025
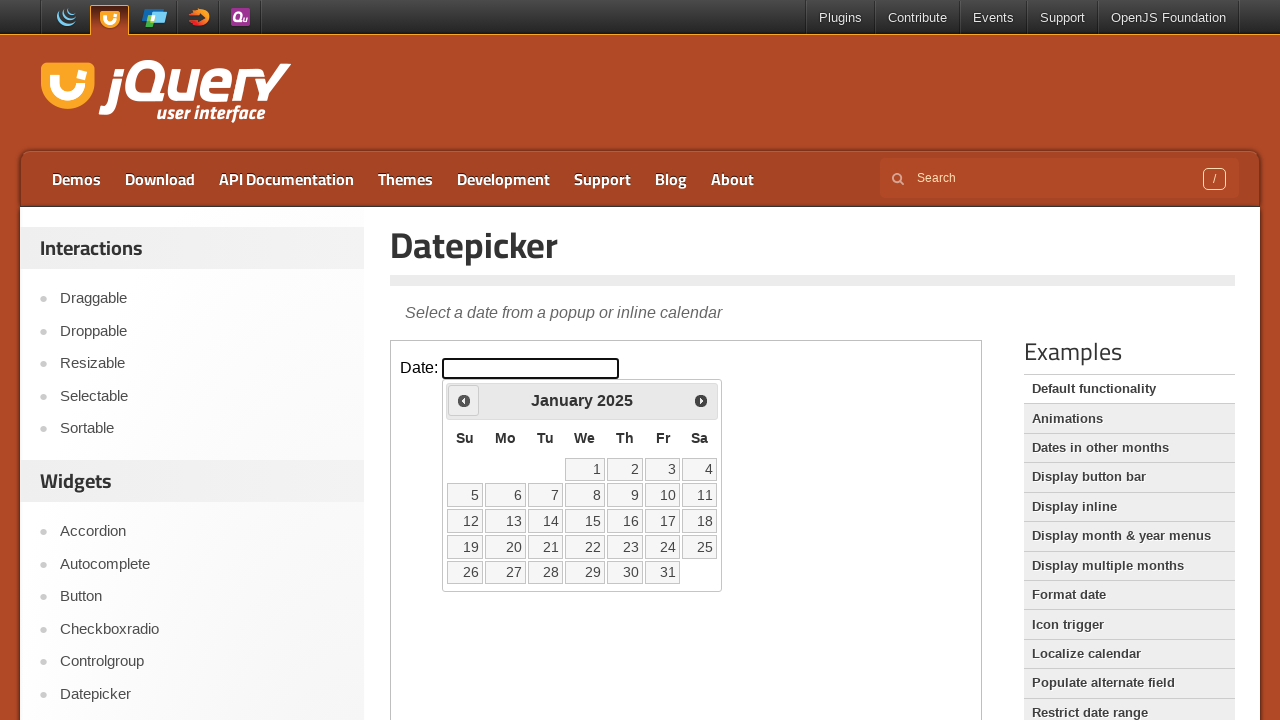

Clicked previous month navigation button at (464, 400) on iframe >> nth=0 >> internal:control=enter-frame >> span.ui-icon.ui-icon-circle-t
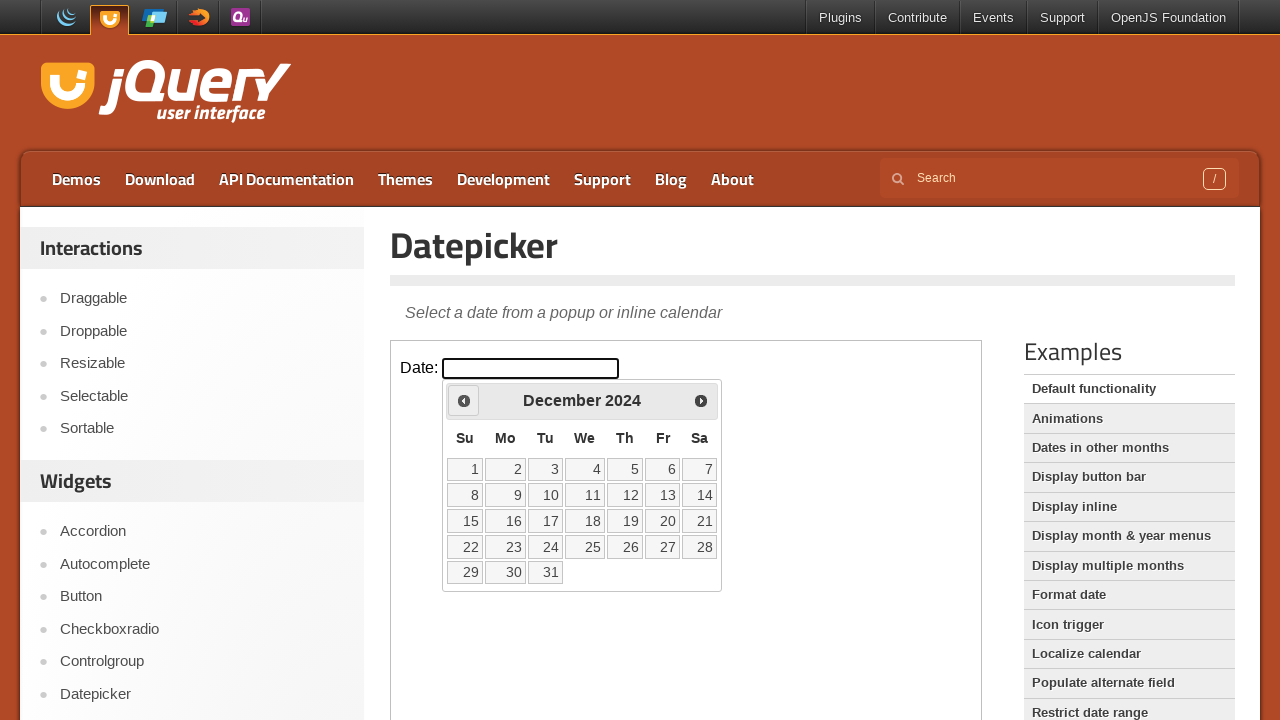

Checked current calendar month: December 2024
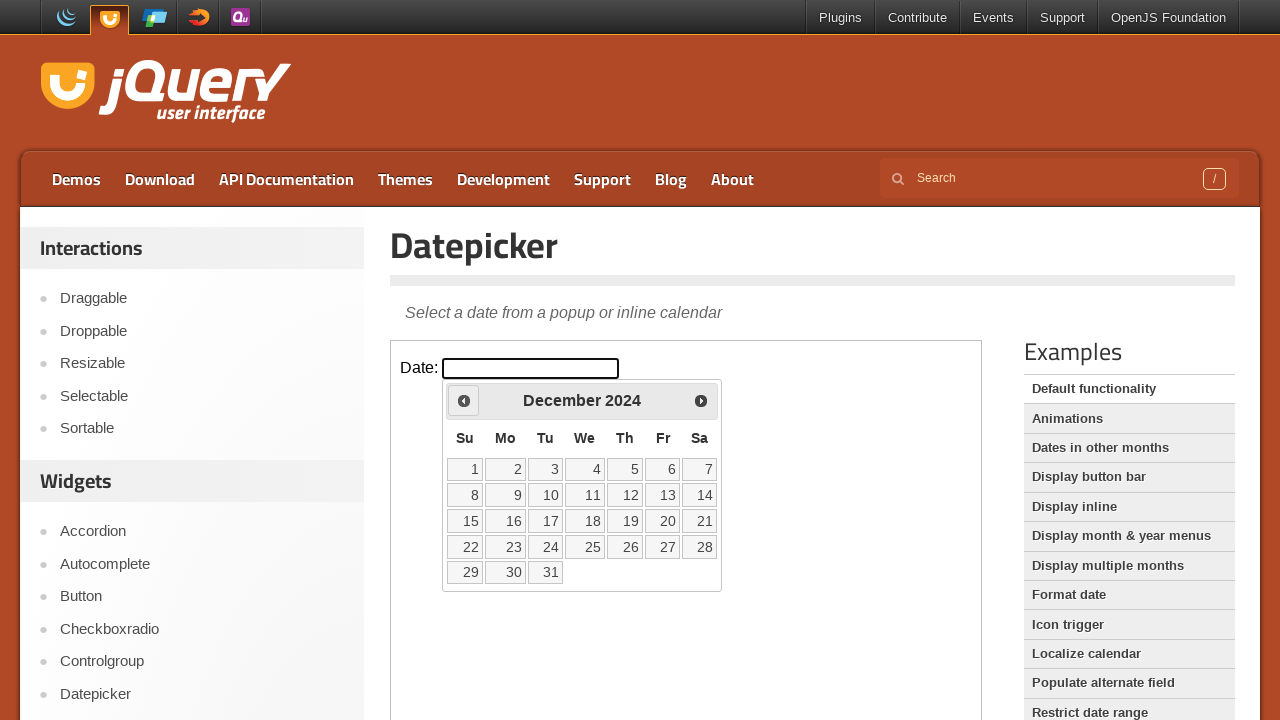

Clicked previous month navigation button at (464, 400) on iframe >> nth=0 >> internal:control=enter-frame >> span.ui-icon.ui-icon-circle-t
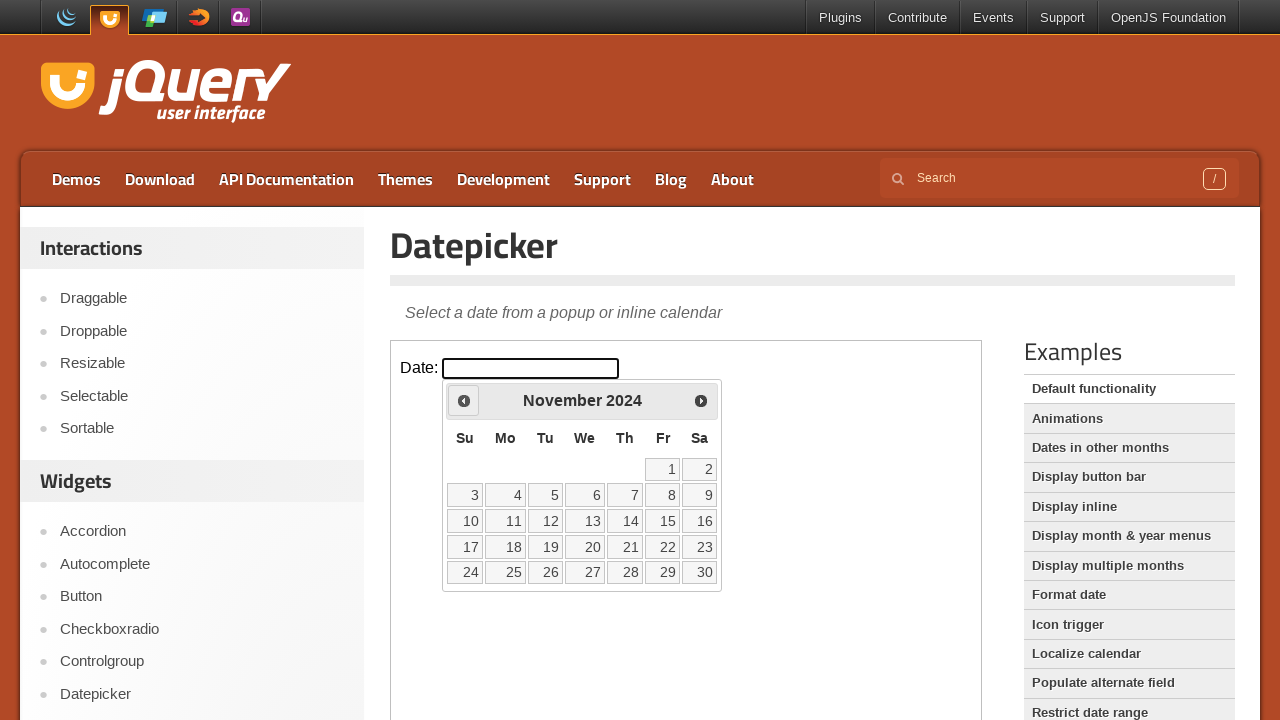

Checked current calendar month: November 2024
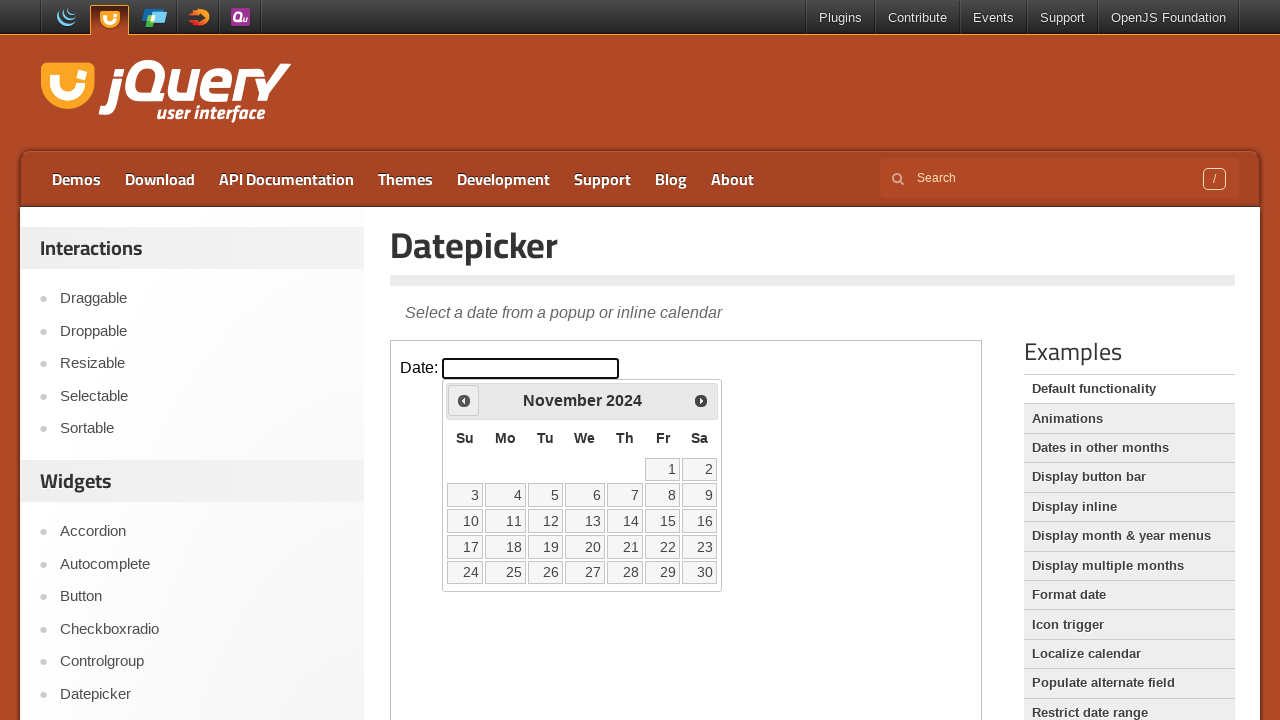

Clicked previous month navigation button at (464, 400) on iframe >> nth=0 >> internal:control=enter-frame >> span.ui-icon.ui-icon-circle-t
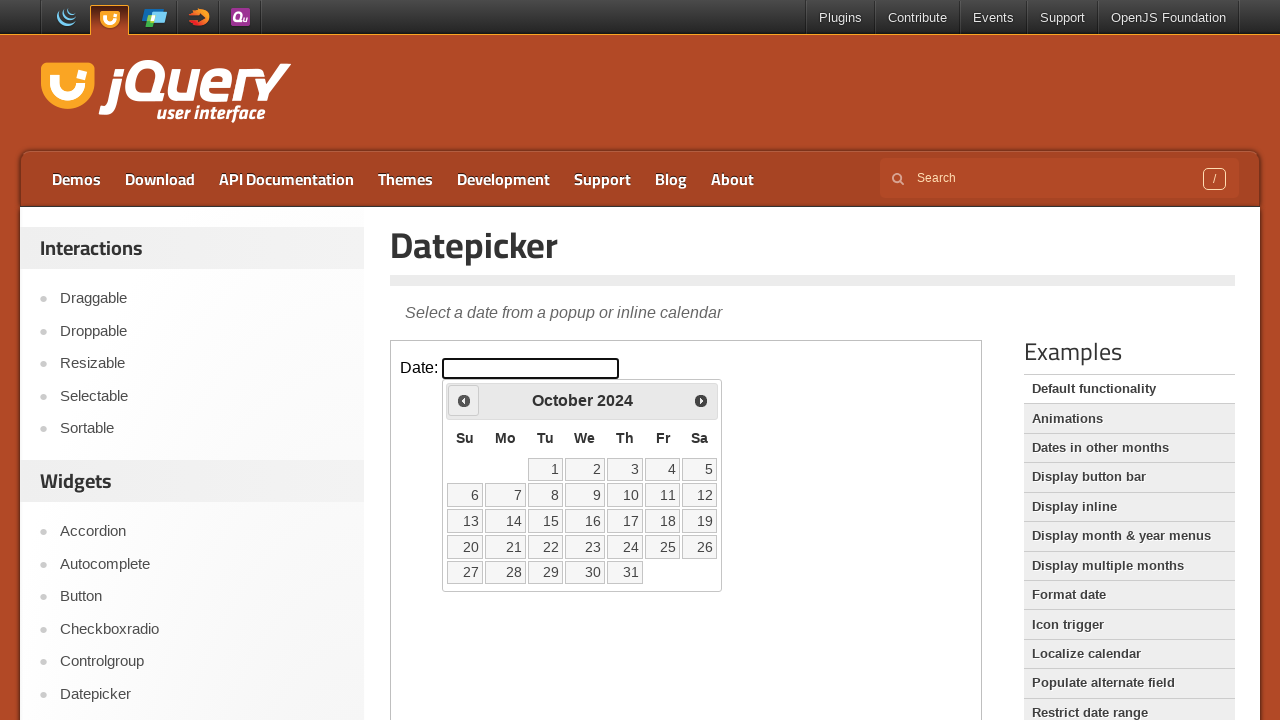

Checked current calendar month: October 2024
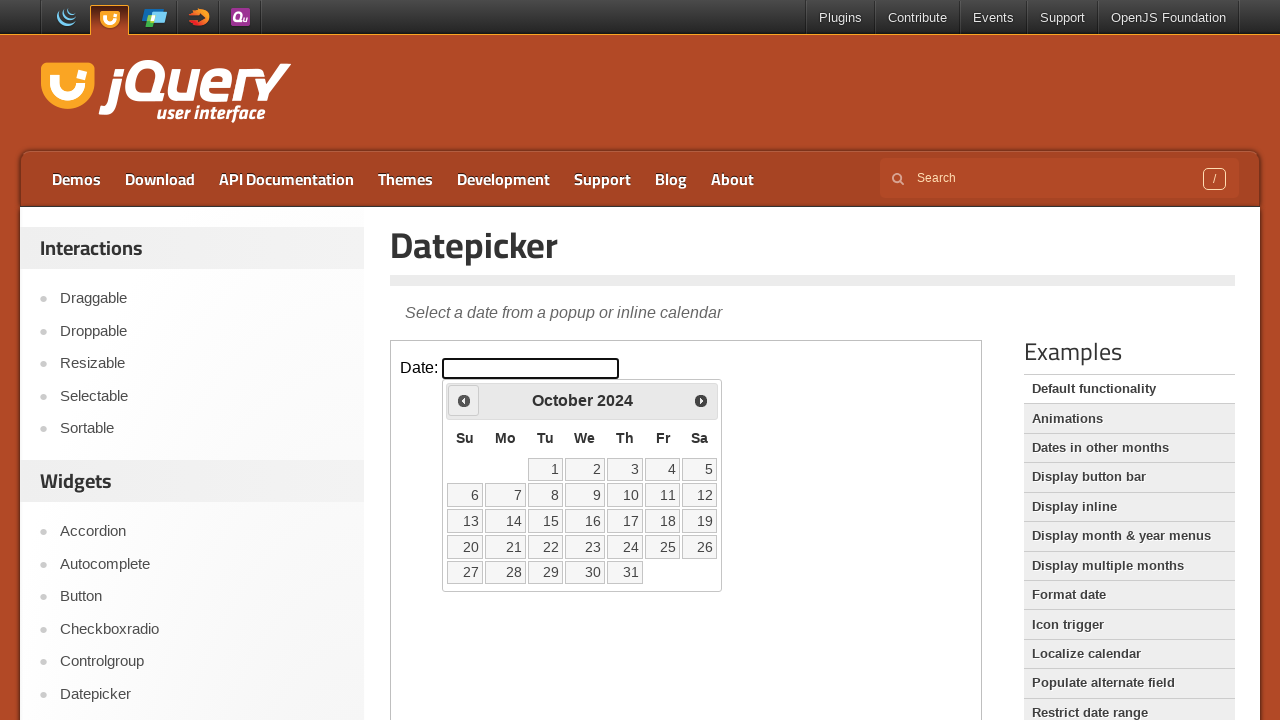

Clicked previous month navigation button at (464, 400) on iframe >> nth=0 >> internal:control=enter-frame >> span.ui-icon.ui-icon-circle-t
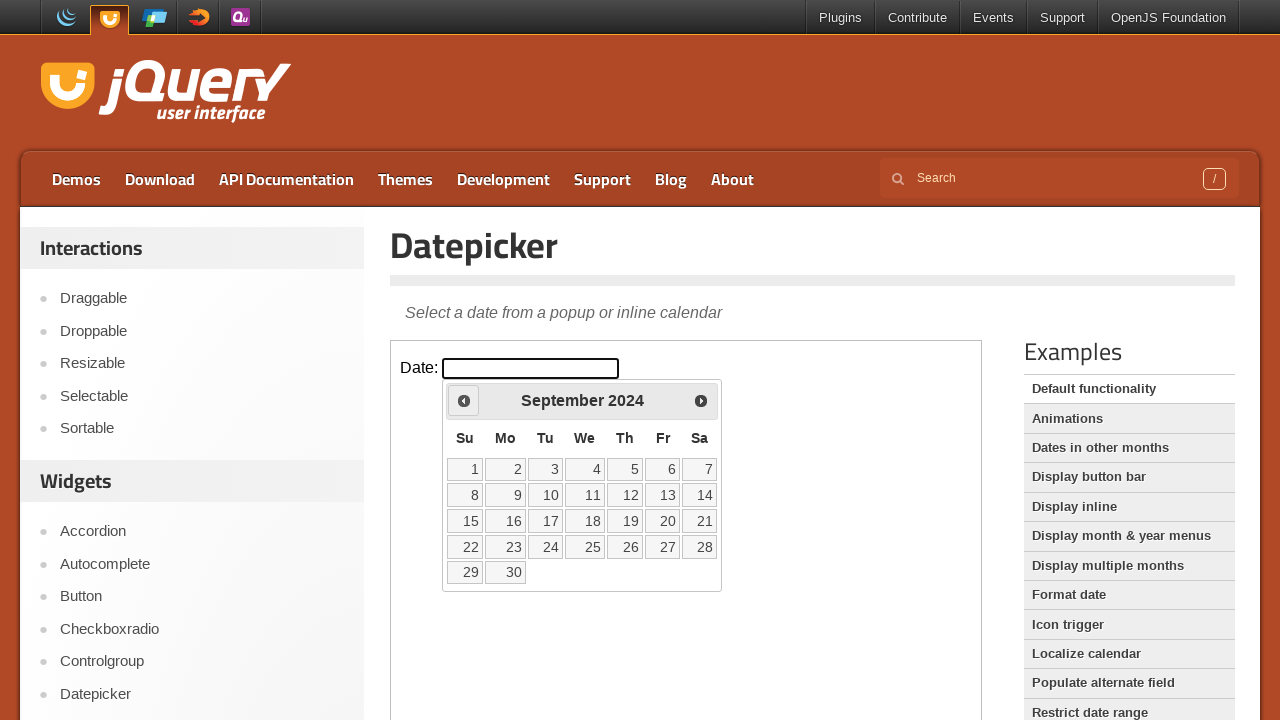

Checked current calendar month: September 2024
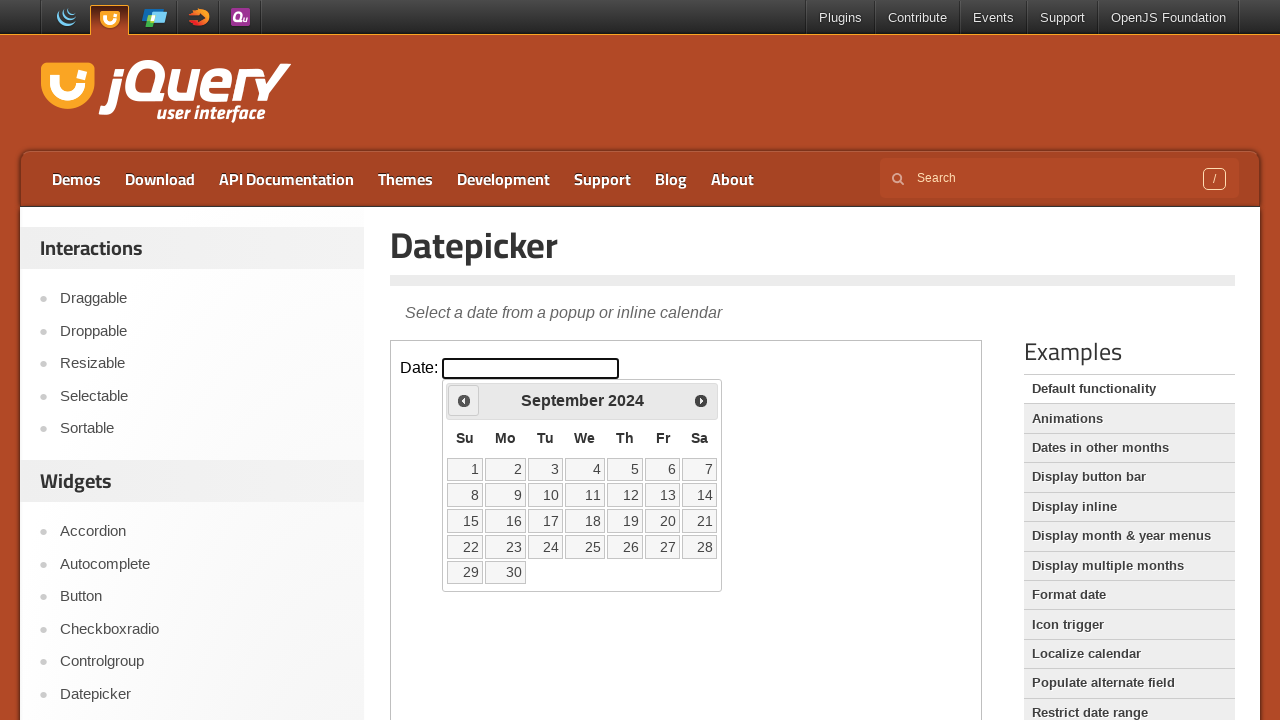

Clicked previous month navigation button at (464, 400) on iframe >> nth=0 >> internal:control=enter-frame >> span.ui-icon.ui-icon-circle-t
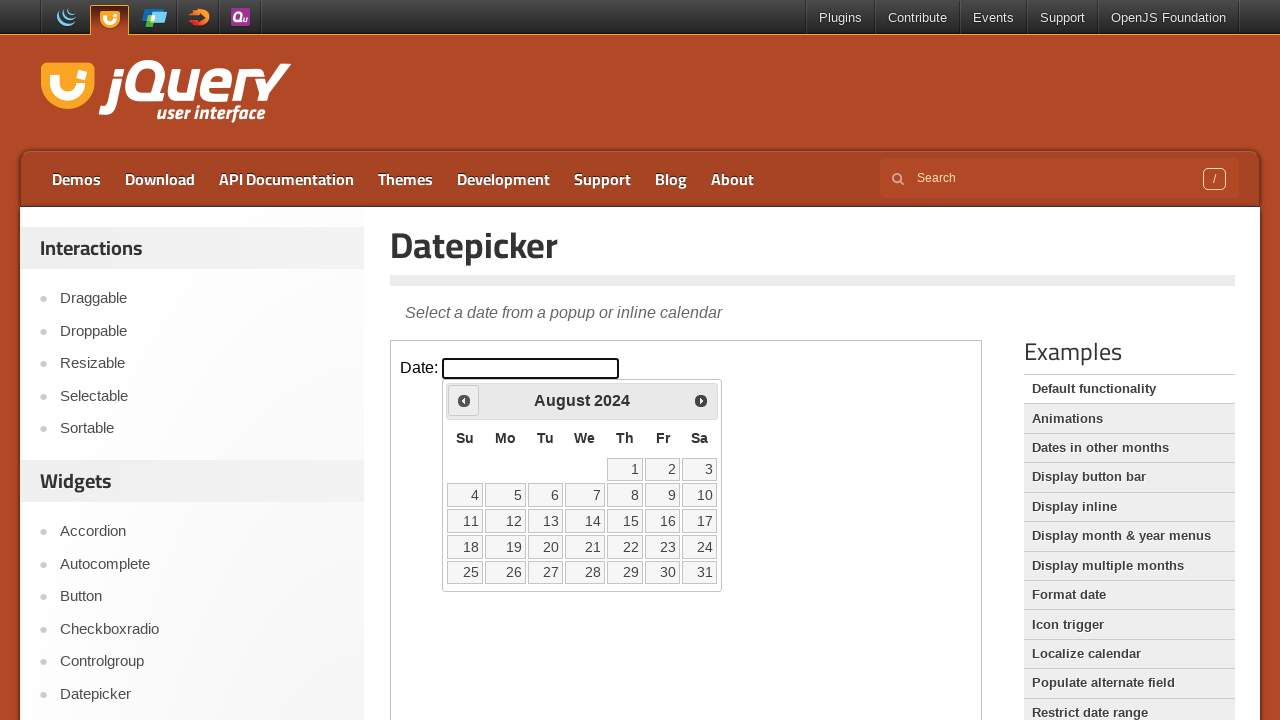

Checked current calendar month: August 2024
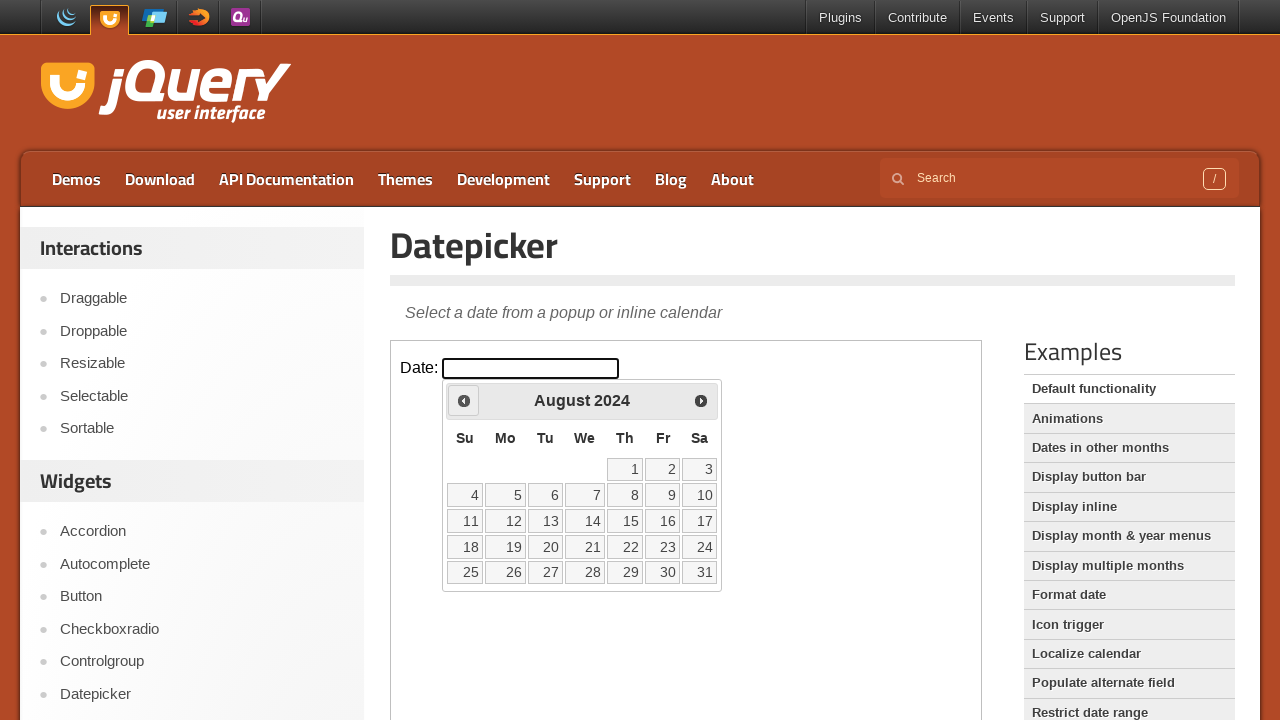

Clicked previous month navigation button at (464, 400) on iframe >> nth=0 >> internal:control=enter-frame >> span.ui-icon.ui-icon-circle-t
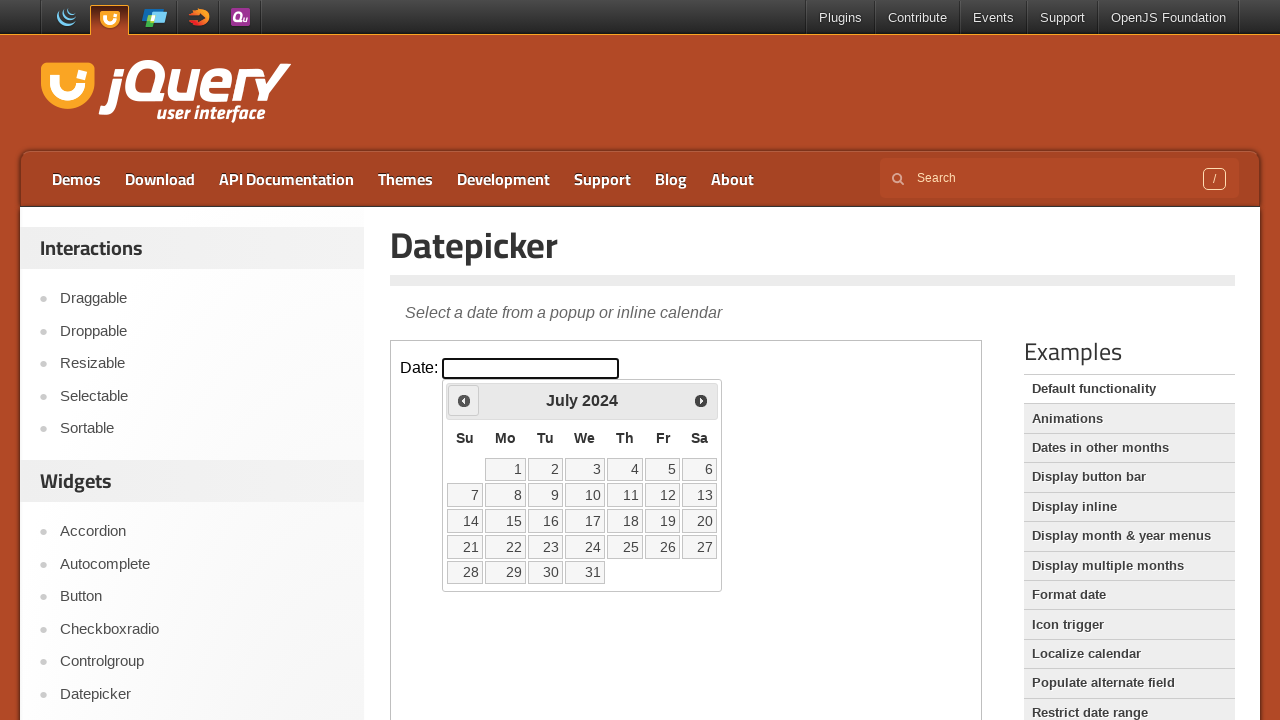

Checked current calendar month: July 2024
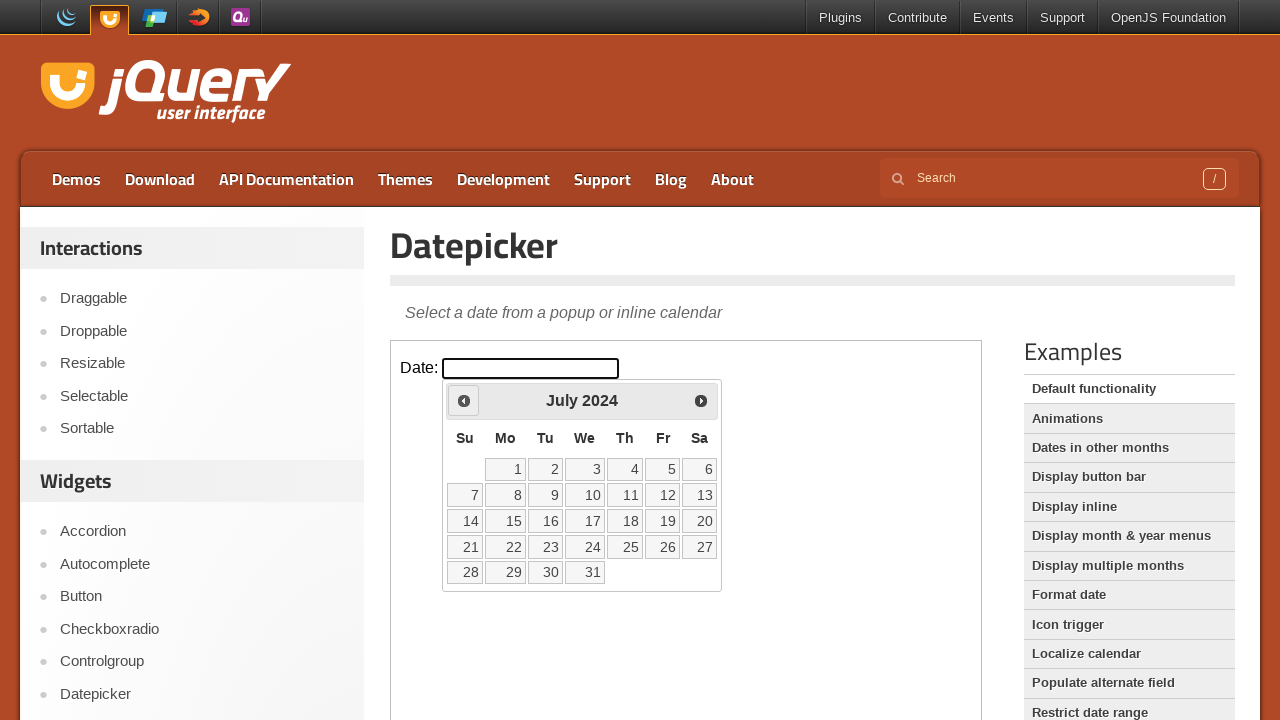

Clicked previous month navigation button at (464, 400) on iframe >> nth=0 >> internal:control=enter-frame >> span.ui-icon.ui-icon-circle-t
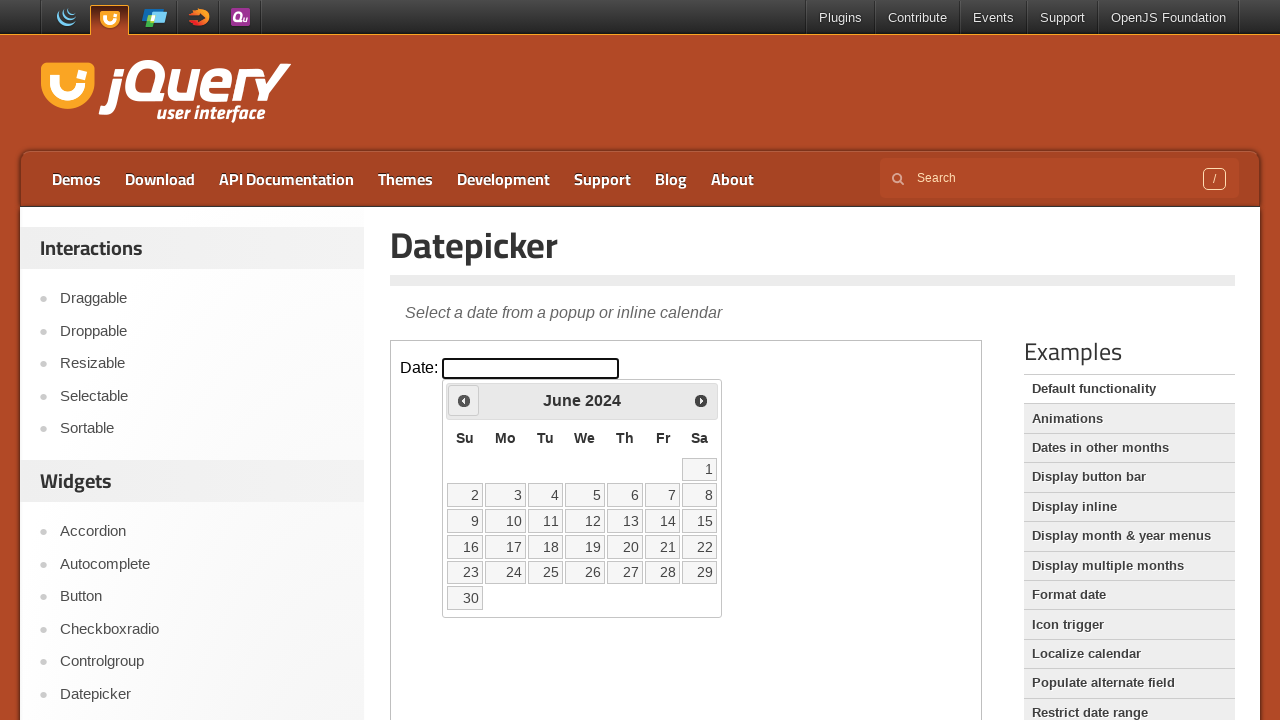

Checked current calendar month: June 2024
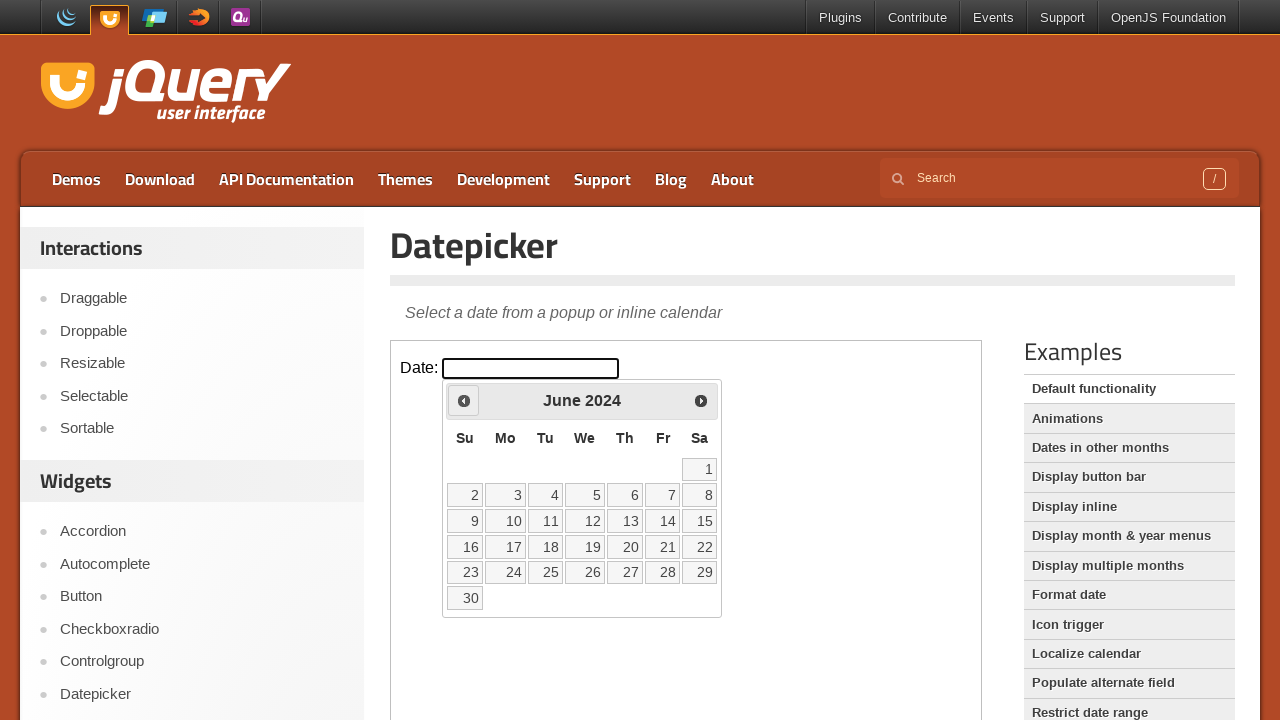

Clicked previous month navigation button at (464, 400) on iframe >> nth=0 >> internal:control=enter-frame >> span.ui-icon.ui-icon-circle-t
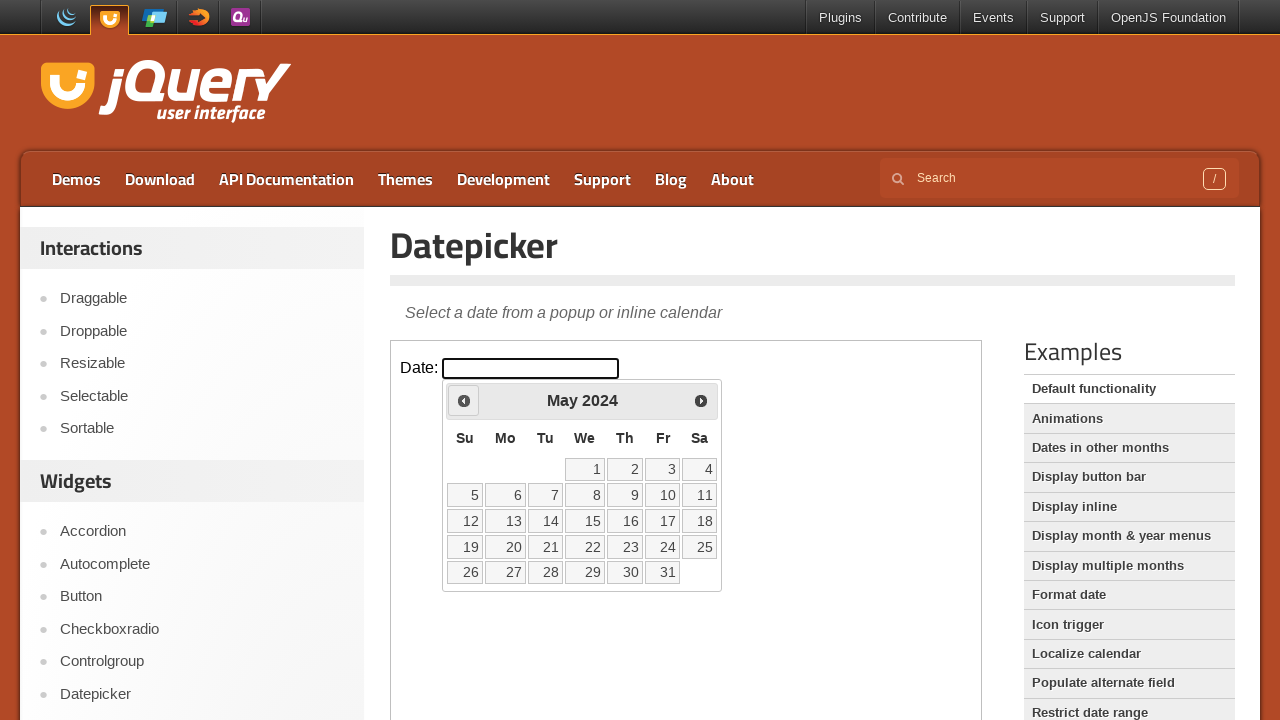

Checked current calendar month: May 2024
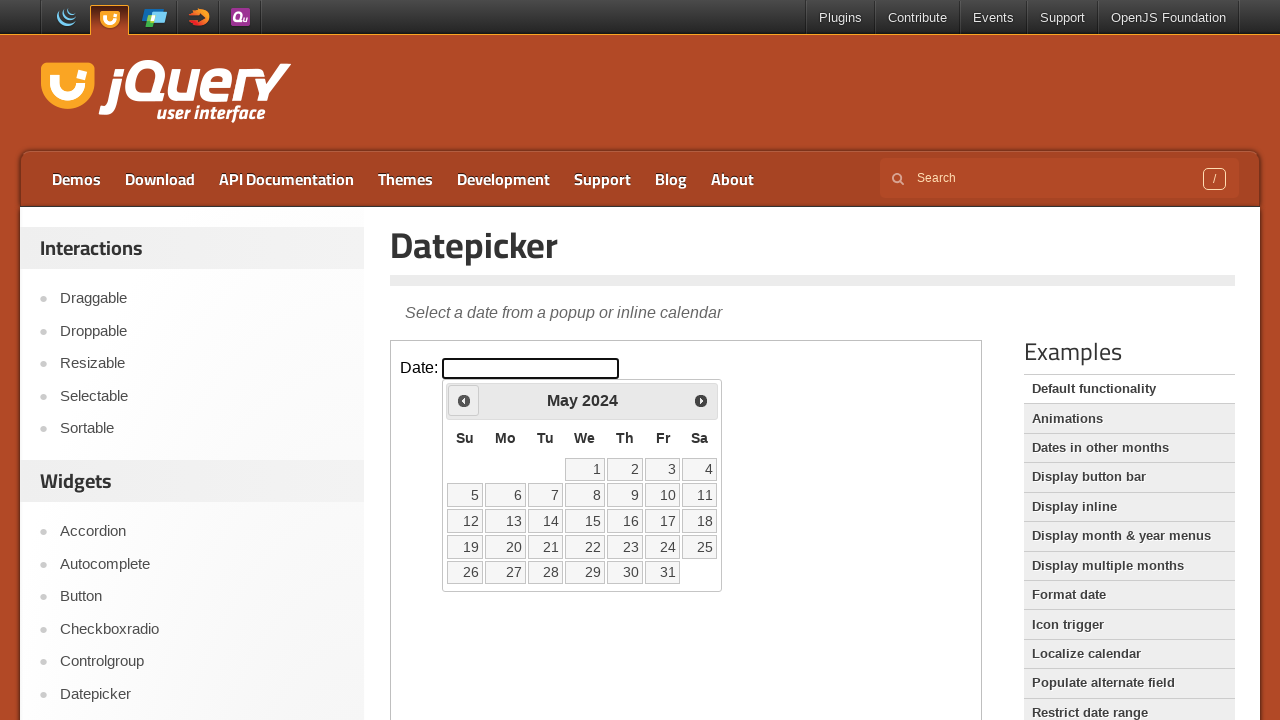

Clicked previous month navigation button at (464, 400) on iframe >> nth=0 >> internal:control=enter-frame >> span.ui-icon.ui-icon-circle-t
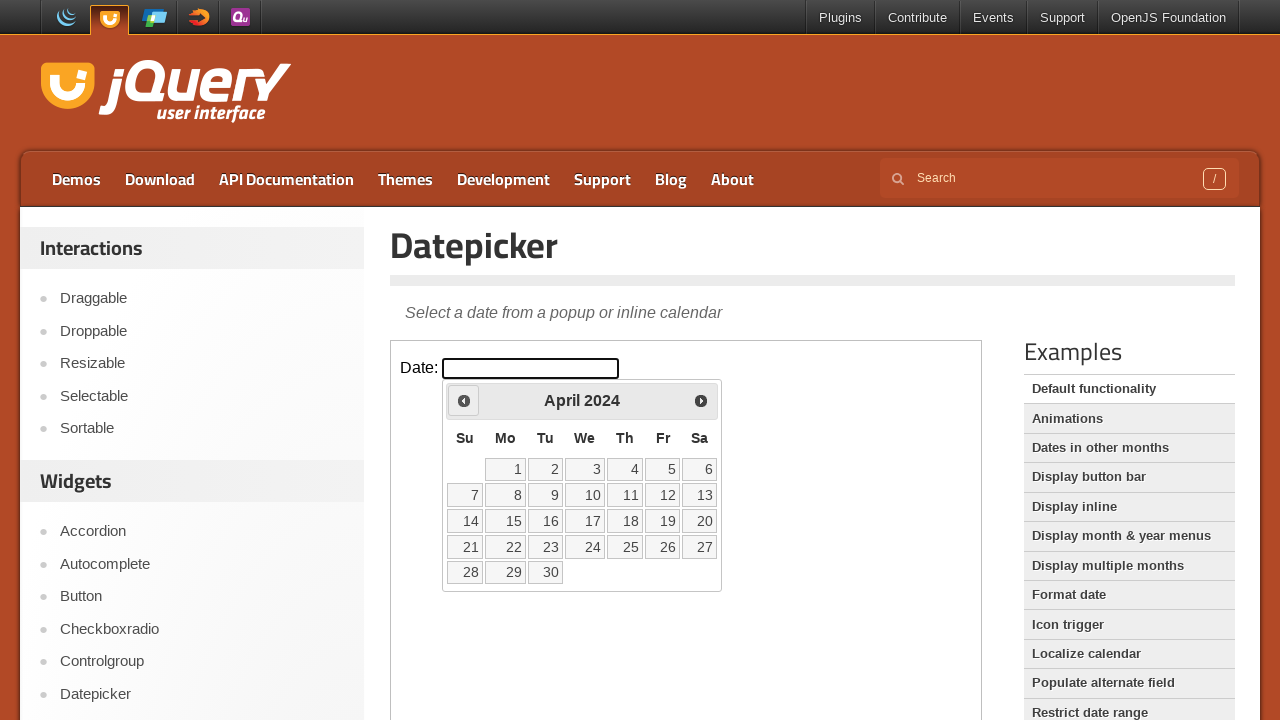

Checked current calendar month: April 2024
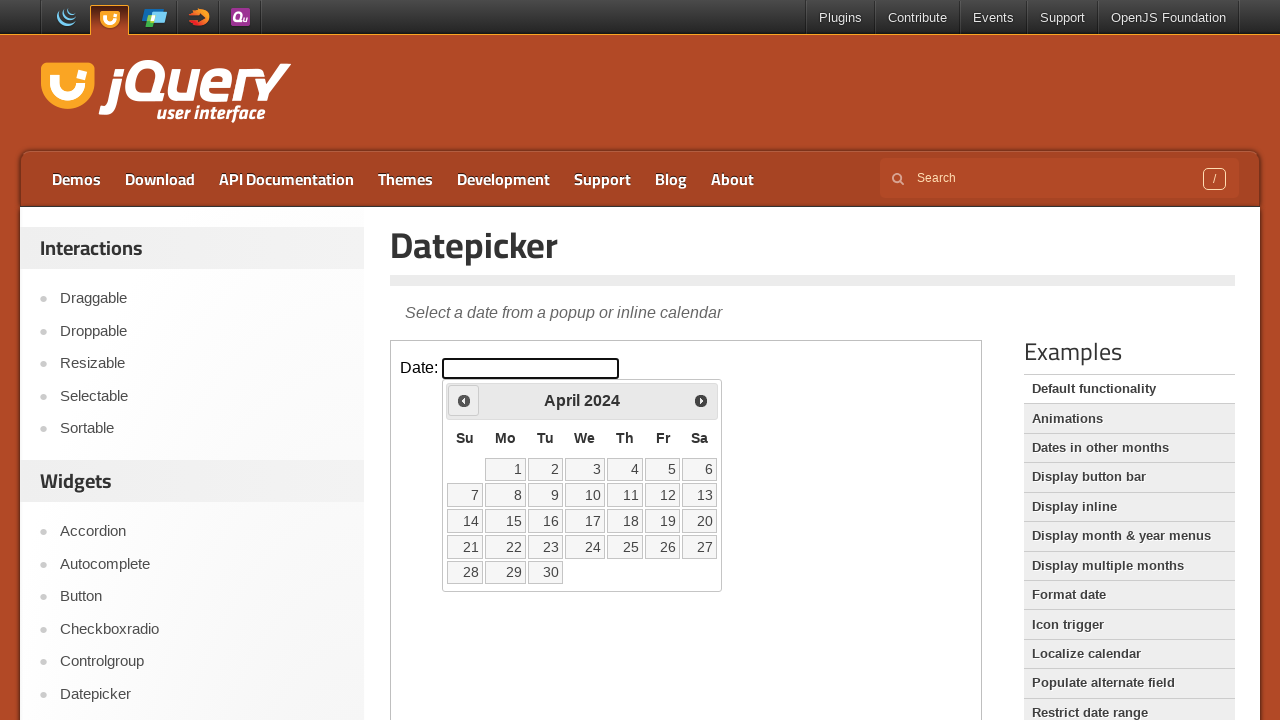

Clicked previous month navigation button at (464, 400) on iframe >> nth=0 >> internal:control=enter-frame >> span.ui-icon.ui-icon-circle-t
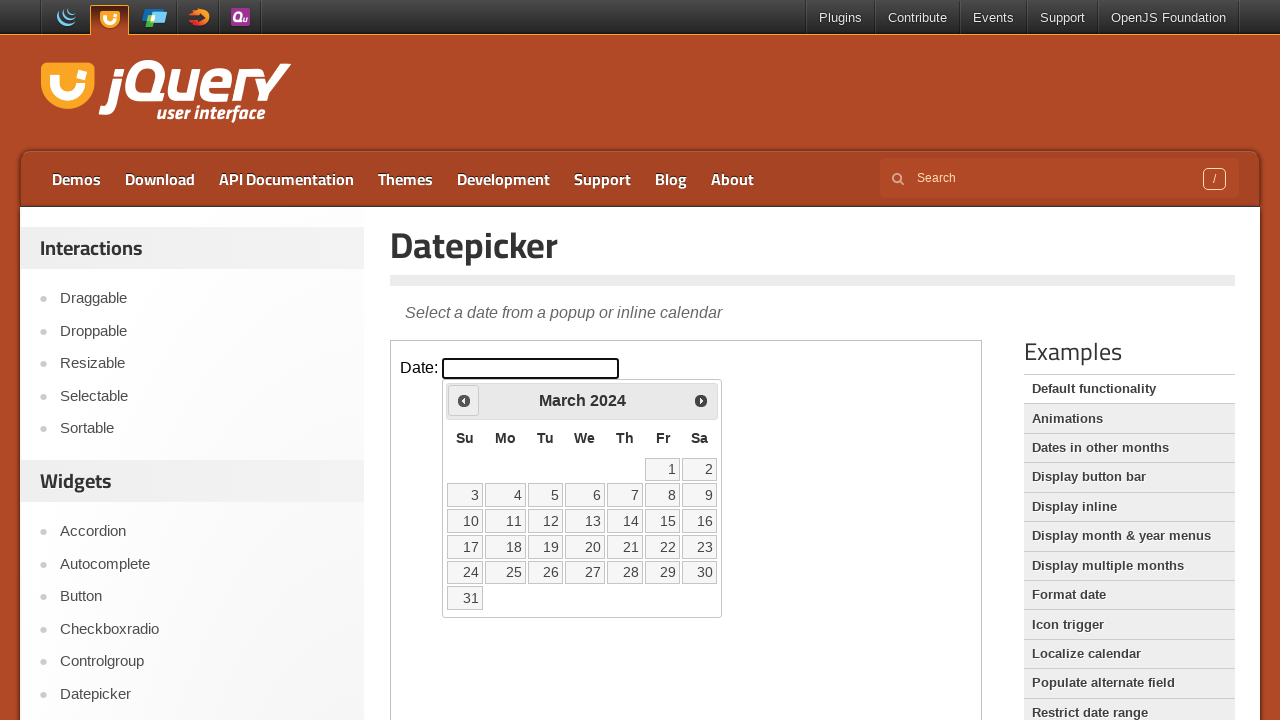

Checked current calendar month: March 2024
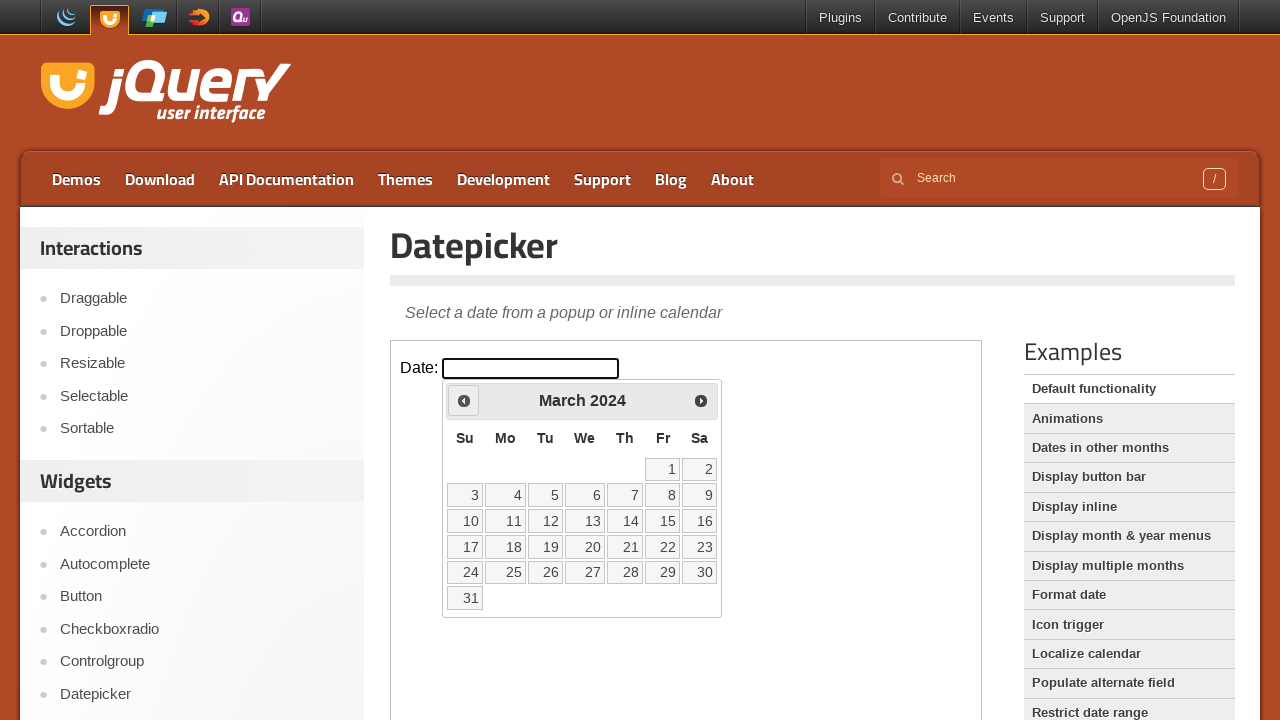

Clicked previous month navigation button at (464, 400) on iframe >> nth=0 >> internal:control=enter-frame >> span.ui-icon.ui-icon-circle-t
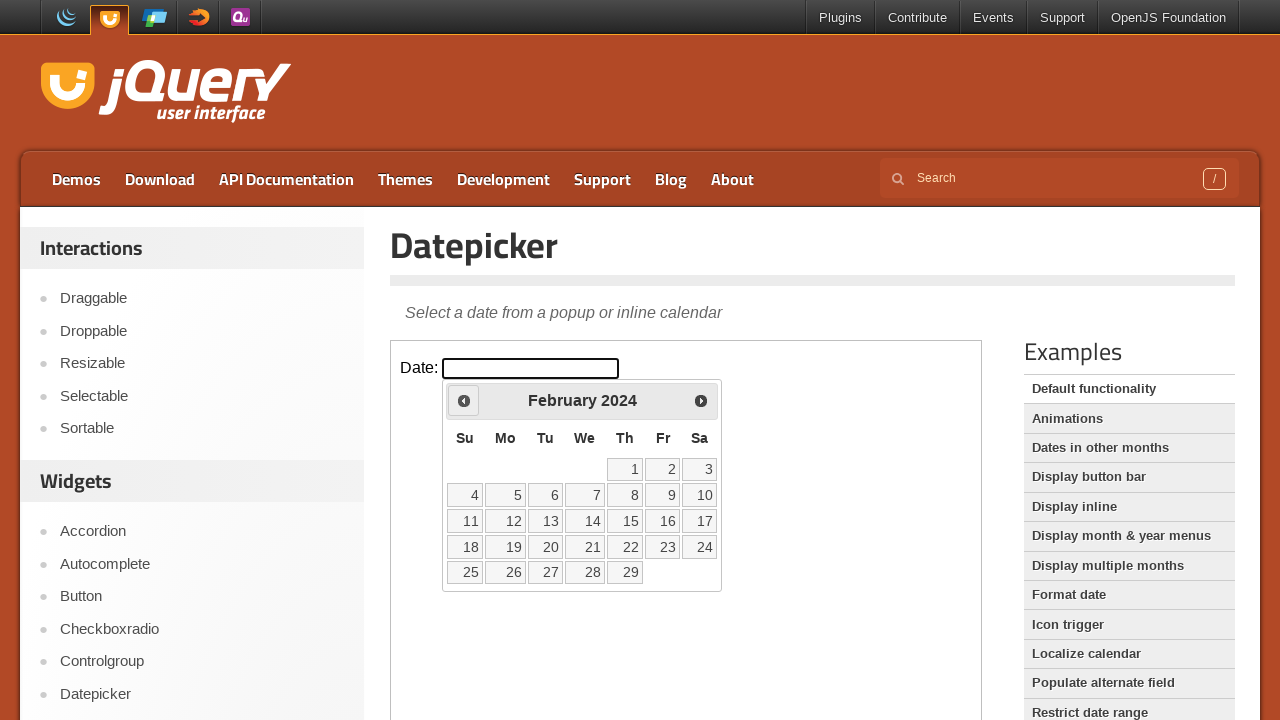

Checked current calendar month: February 2024
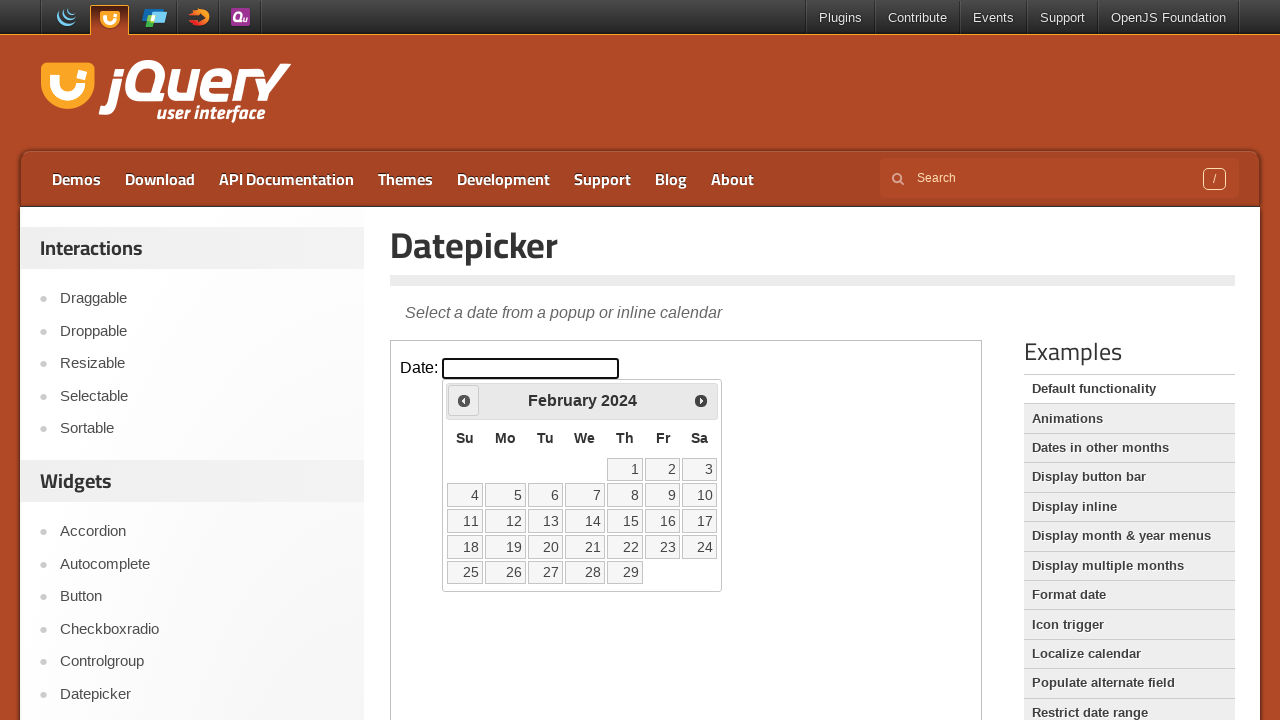

Clicked previous month navigation button at (464, 400) on iframe >> nth=0 >> internal:control=enter-frame >> span.ui-icon.ui-icon-circle-t
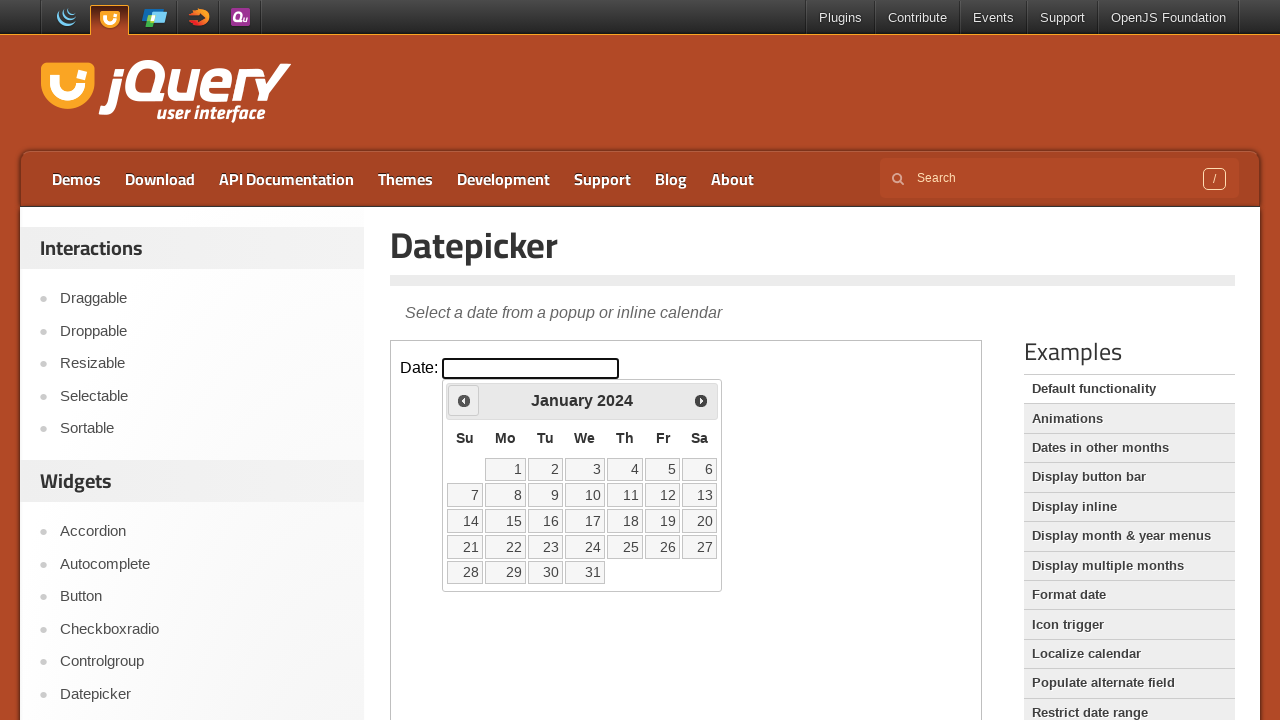

Checked current calendar month: January 2024
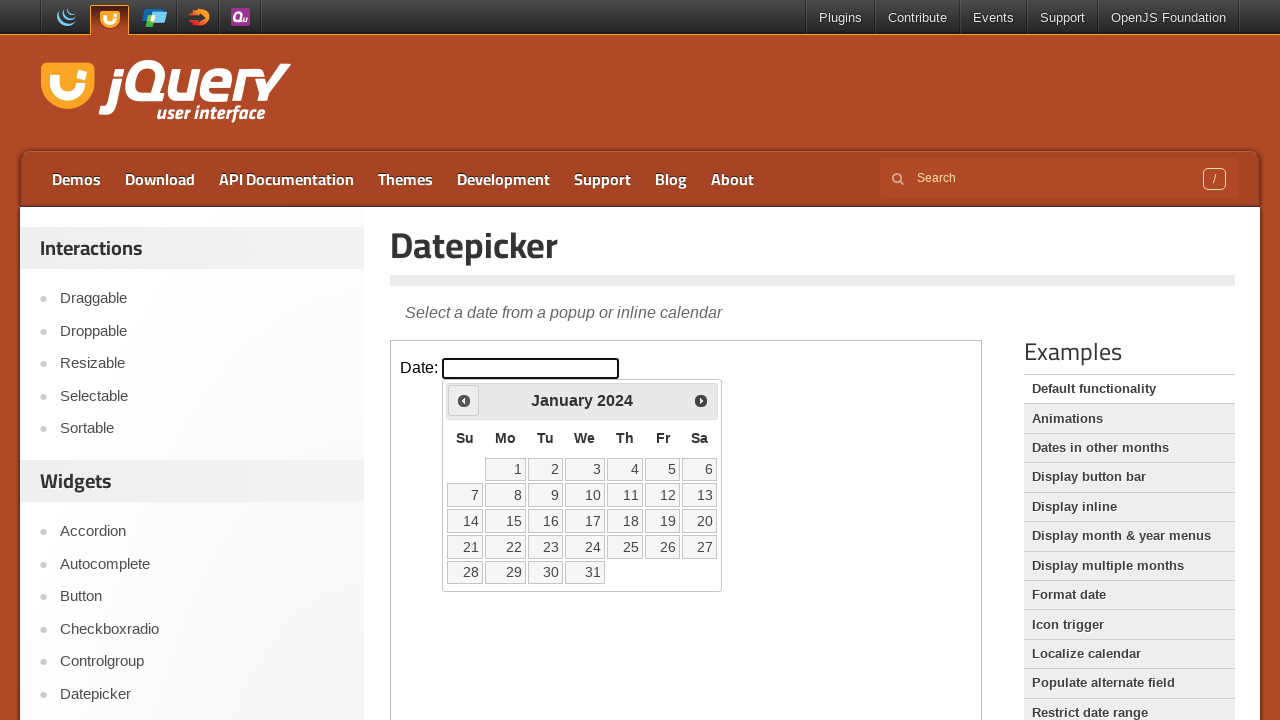

Clicked previous month navigation button at (464, 400) on iframe >> nth=0 >> internal:control=enter-frame >> span.ui-icon.ui-icon-circle-t
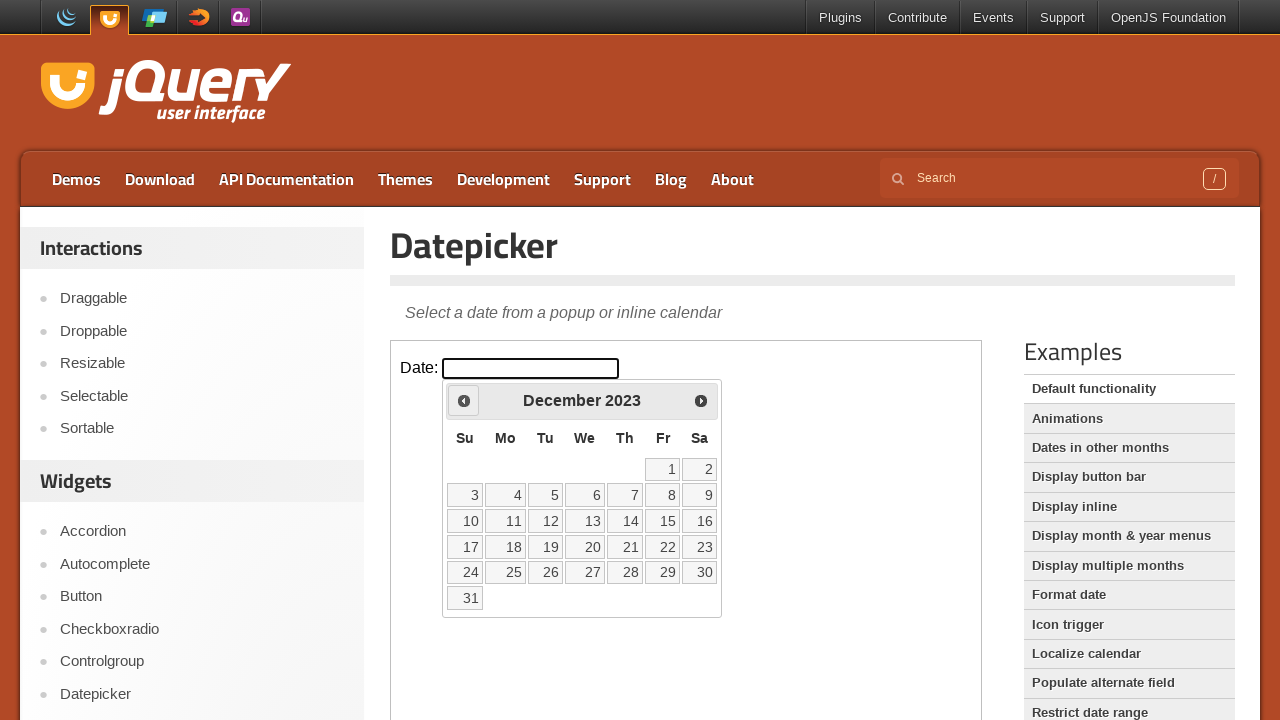

Checked current calendar month: December 2023
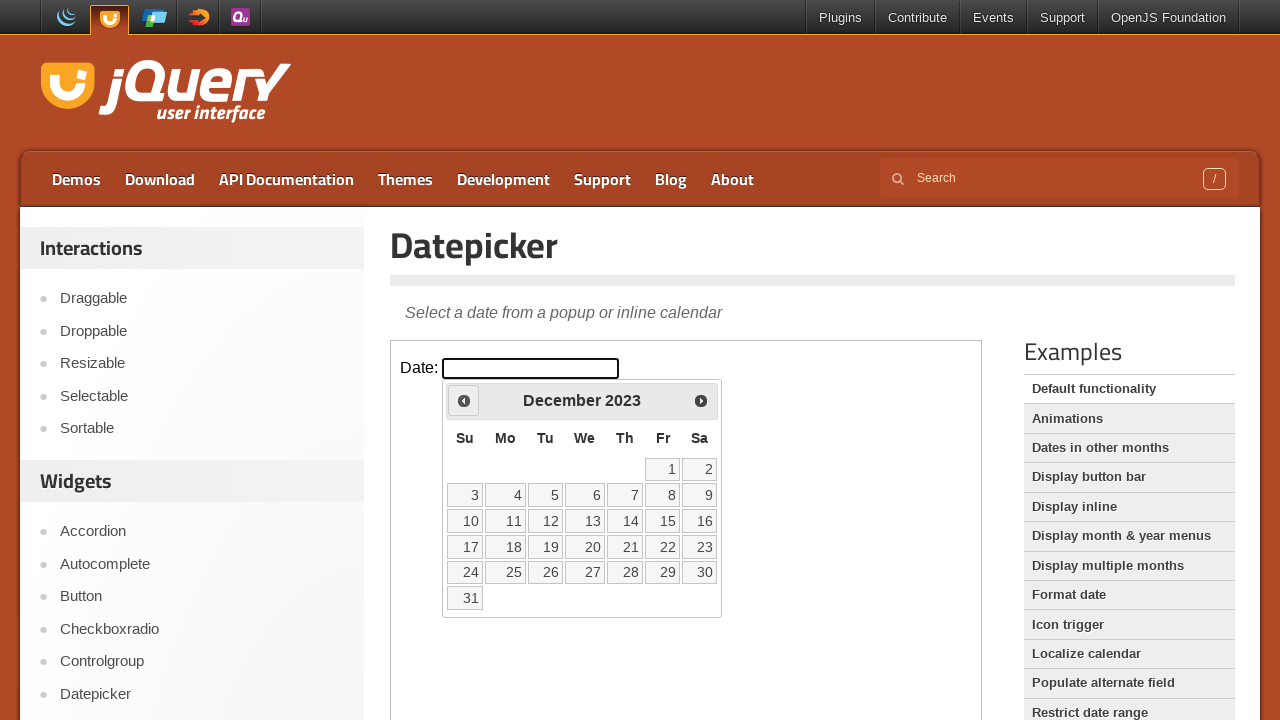

Clicked previous month navigation button at (464, 400) on iframe >> nth=0 >> internal:control=enter-frame >> span.ui-icon.ui-icon-circle-t
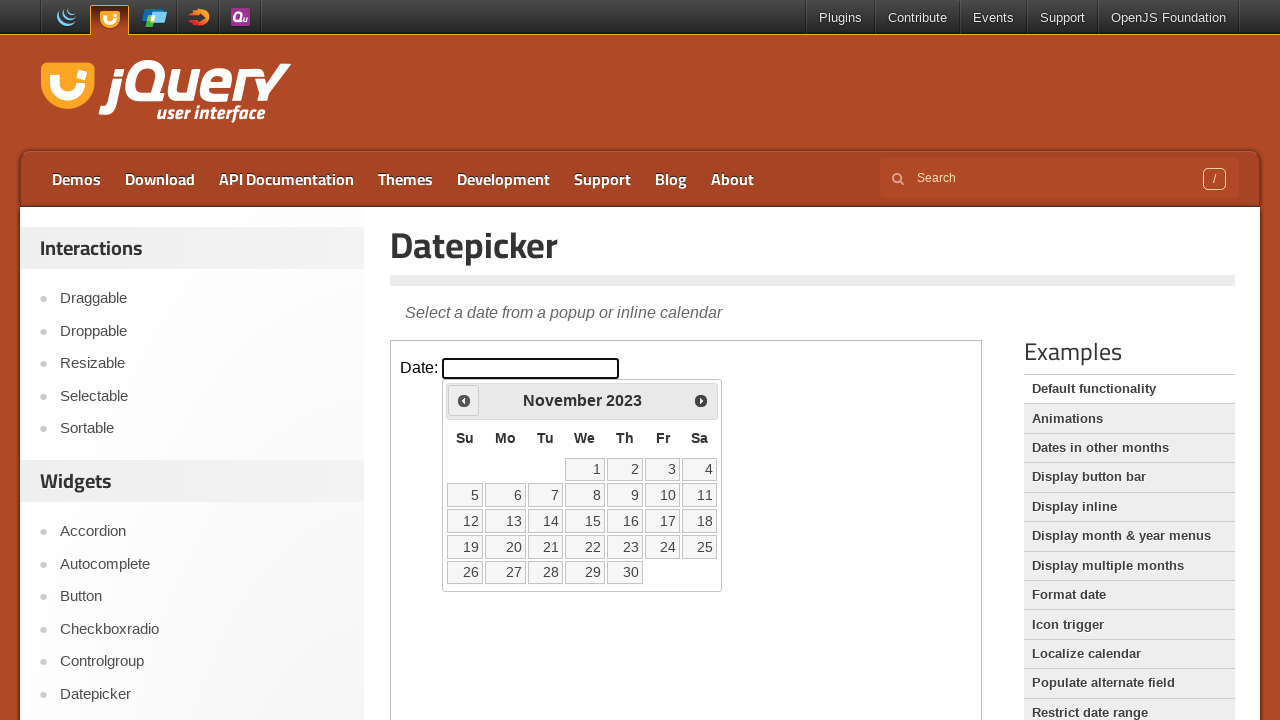

Checked current calendar month: November 2023
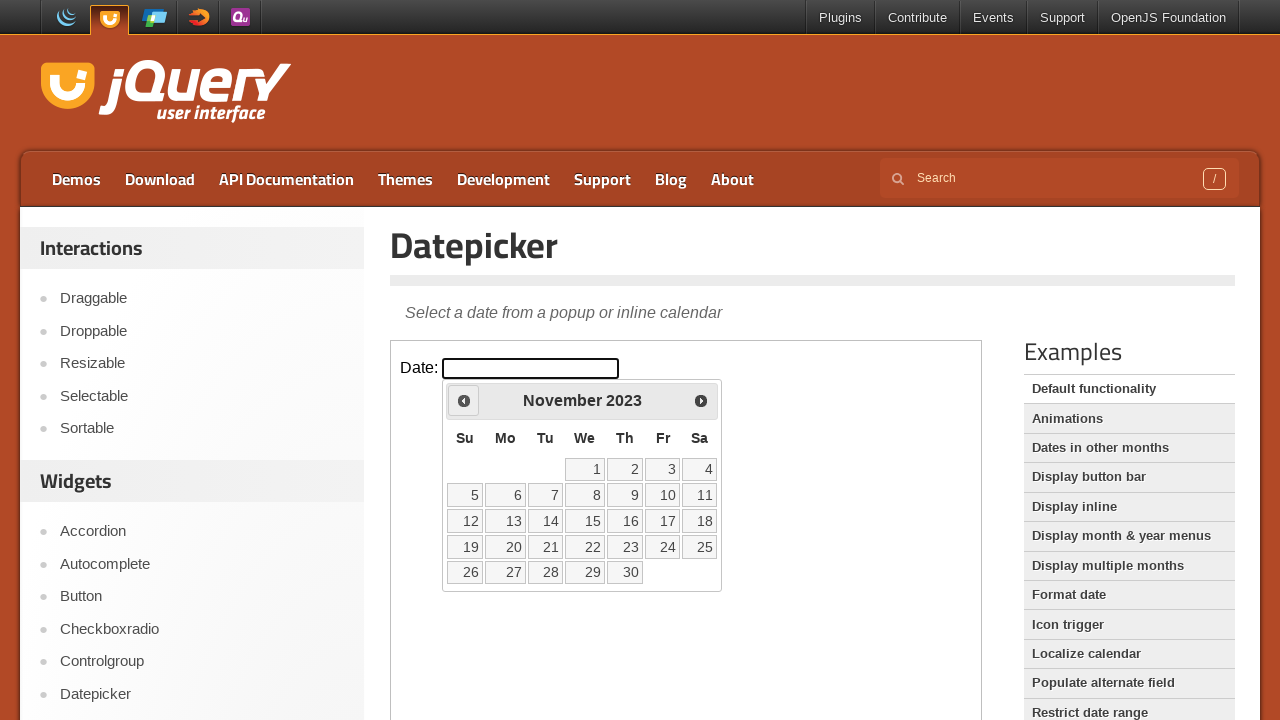

Clicked previous month navigation button at (464, 400) on iframe >> nth=0 >> internal:control=enter-frame >> span.ui-icon.ui-icon-circle-t
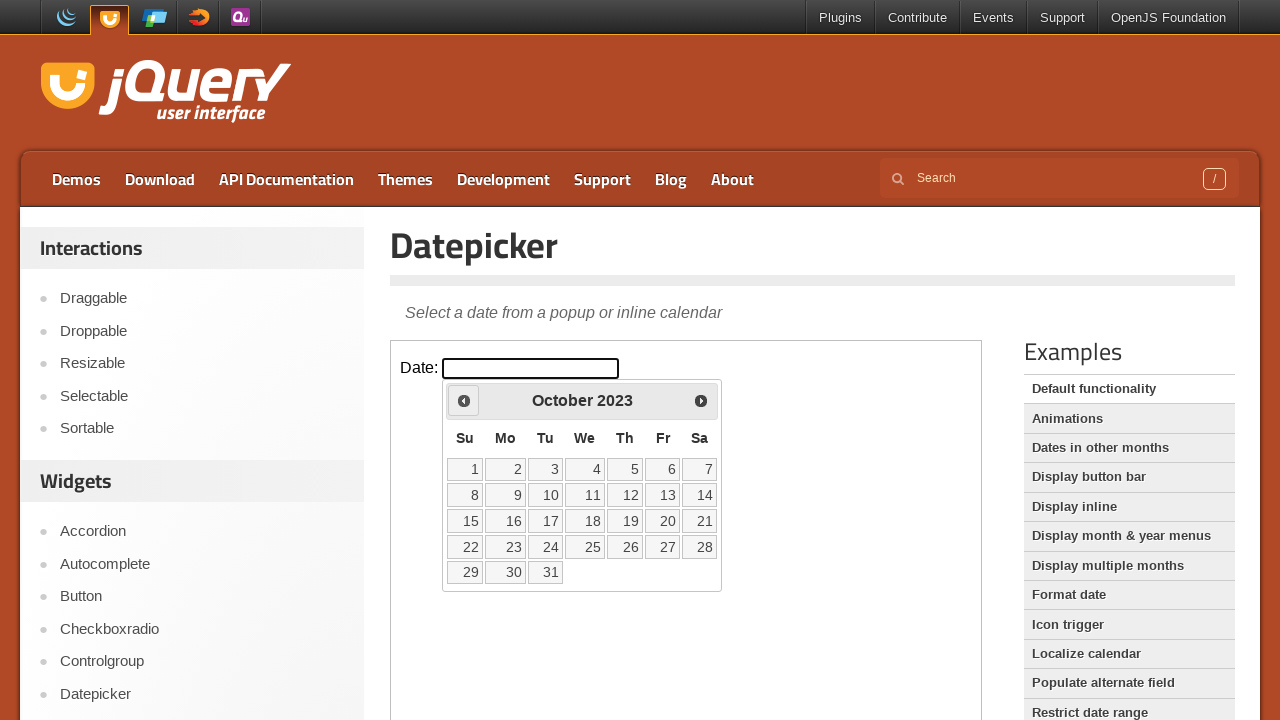

Checked current calendar month: October 2023
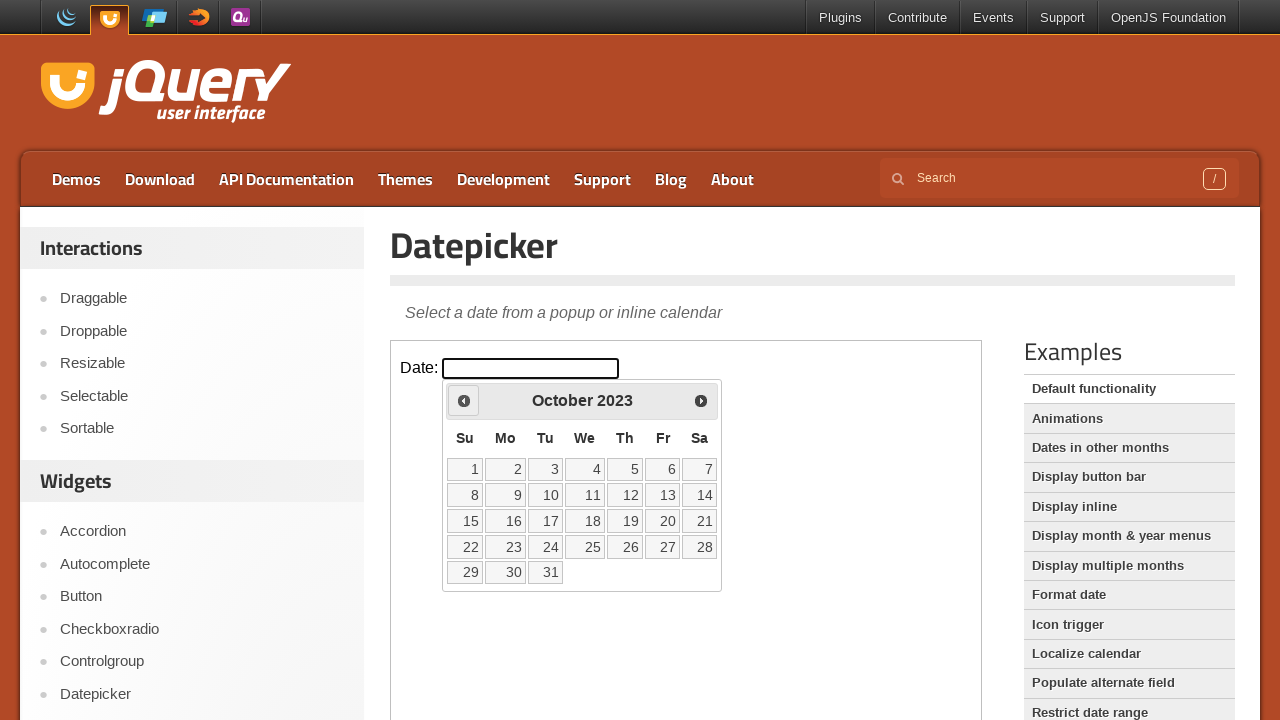

Clicked previous month navigation button at (464, 400) on iframe >> nth=0 >> internal:control=enter-frame >> span.ui-icon.ui-icon-circle-t
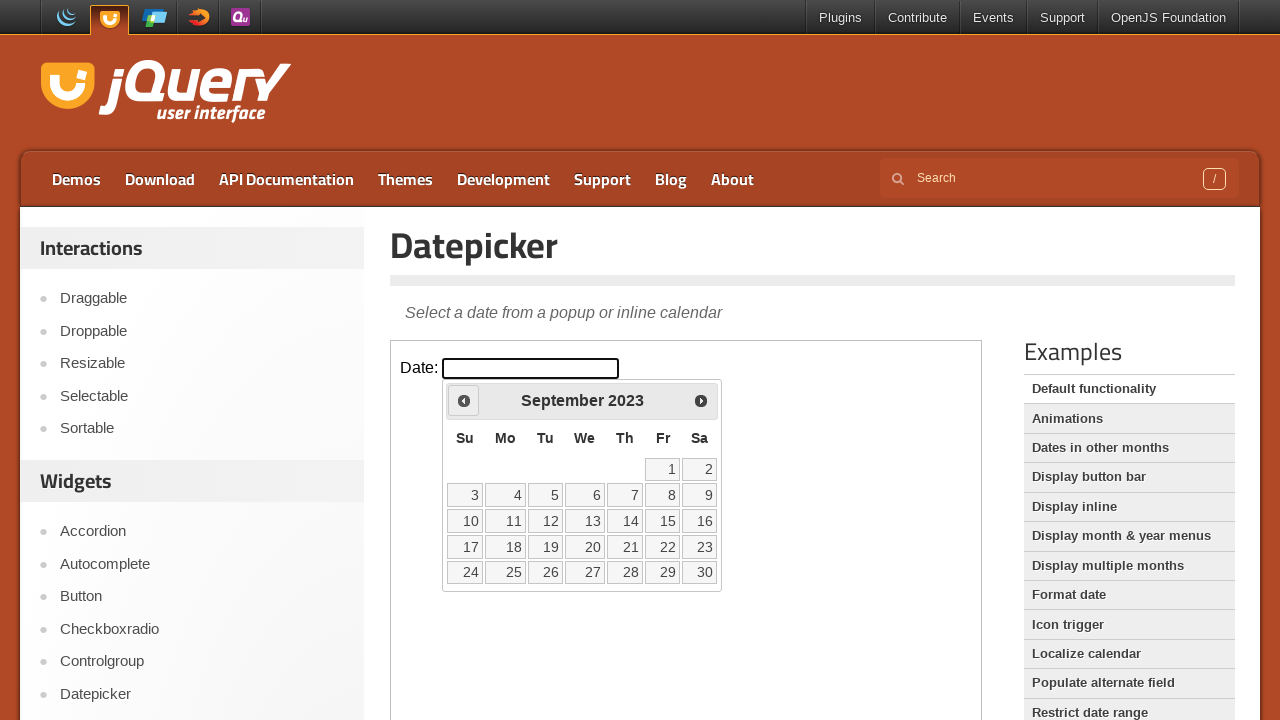

Checked current calendar month: September 2023
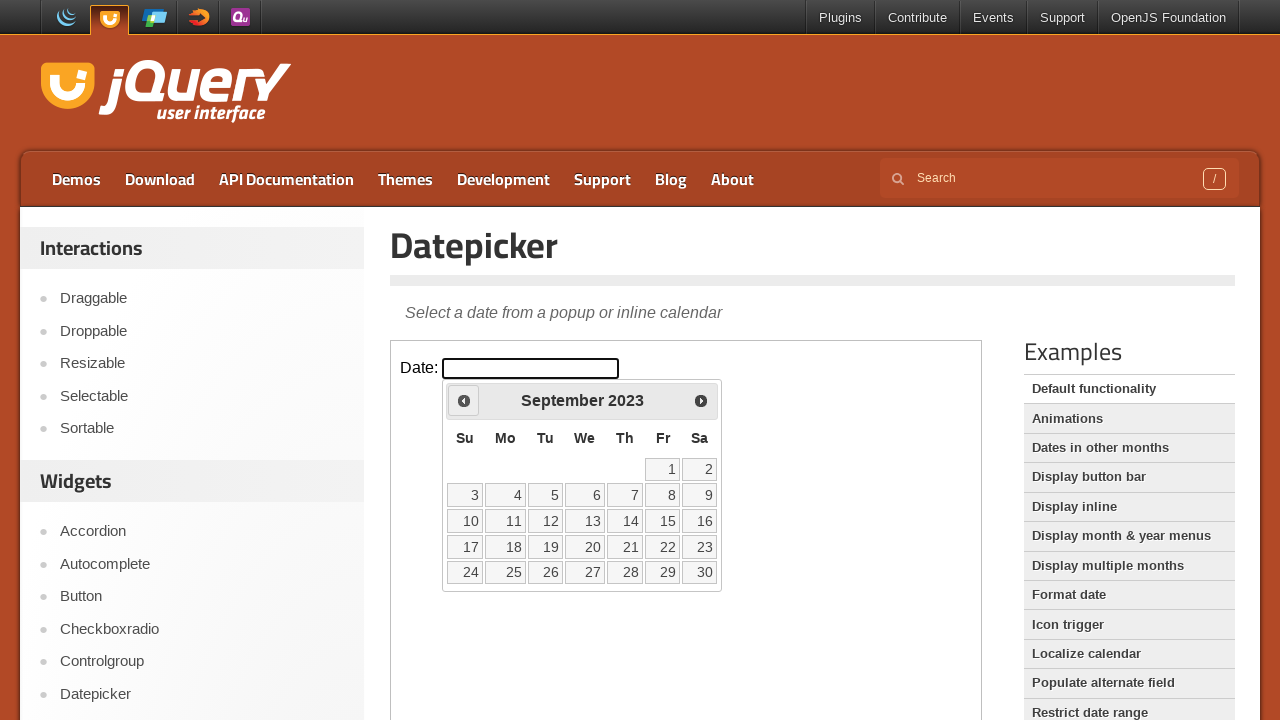

Clicked previous month navigation button at (464, 400) on iframe >> nth=0 >> internal:control=enter-frame >> span.ui-icon.ui-icon-circle-t
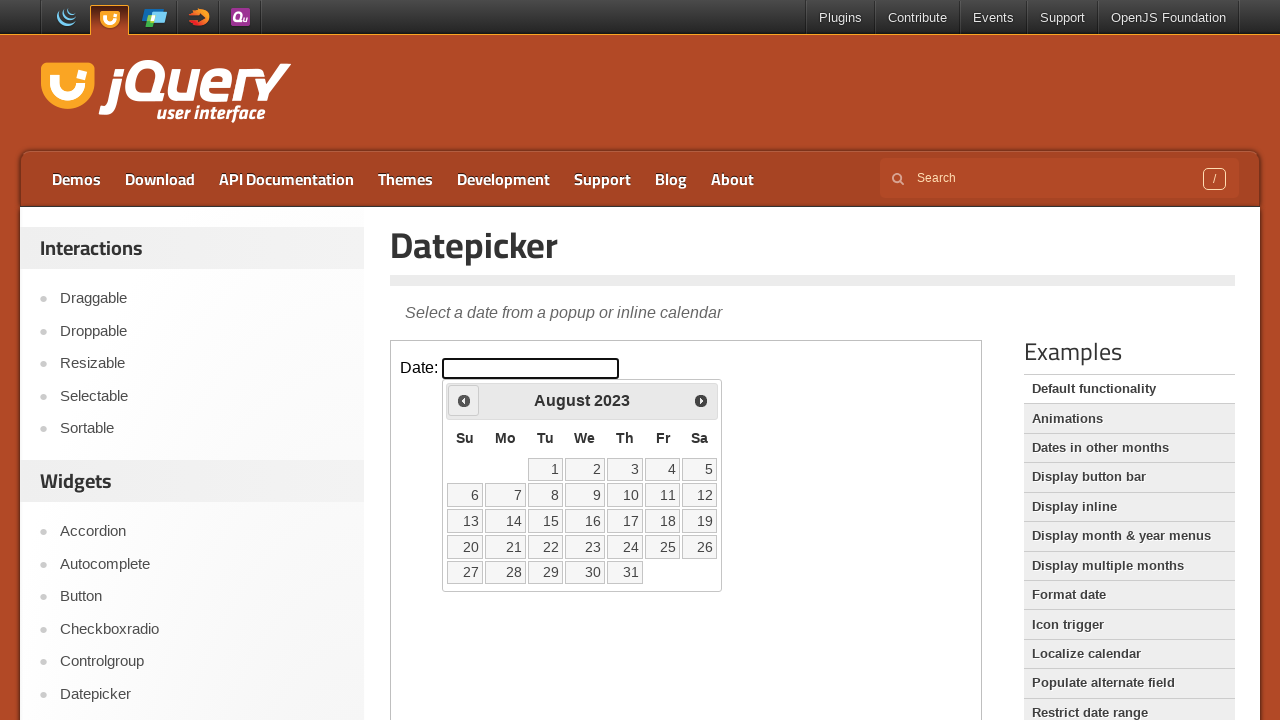

Checked current calendar month: August 2023
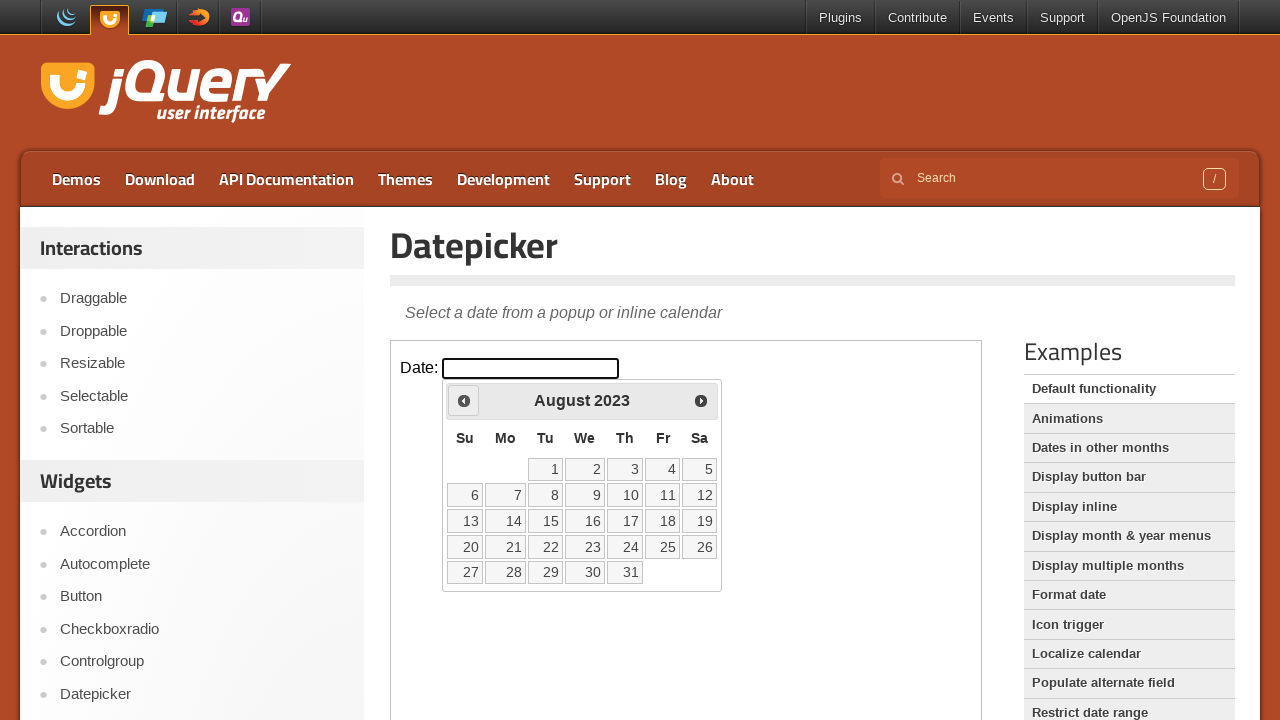

Clicked previous month navigation button at (464, 400) on iframe >> nth=0 >> internal:control=enter-frame >> span.ui-icon.ui-icon-circle-t
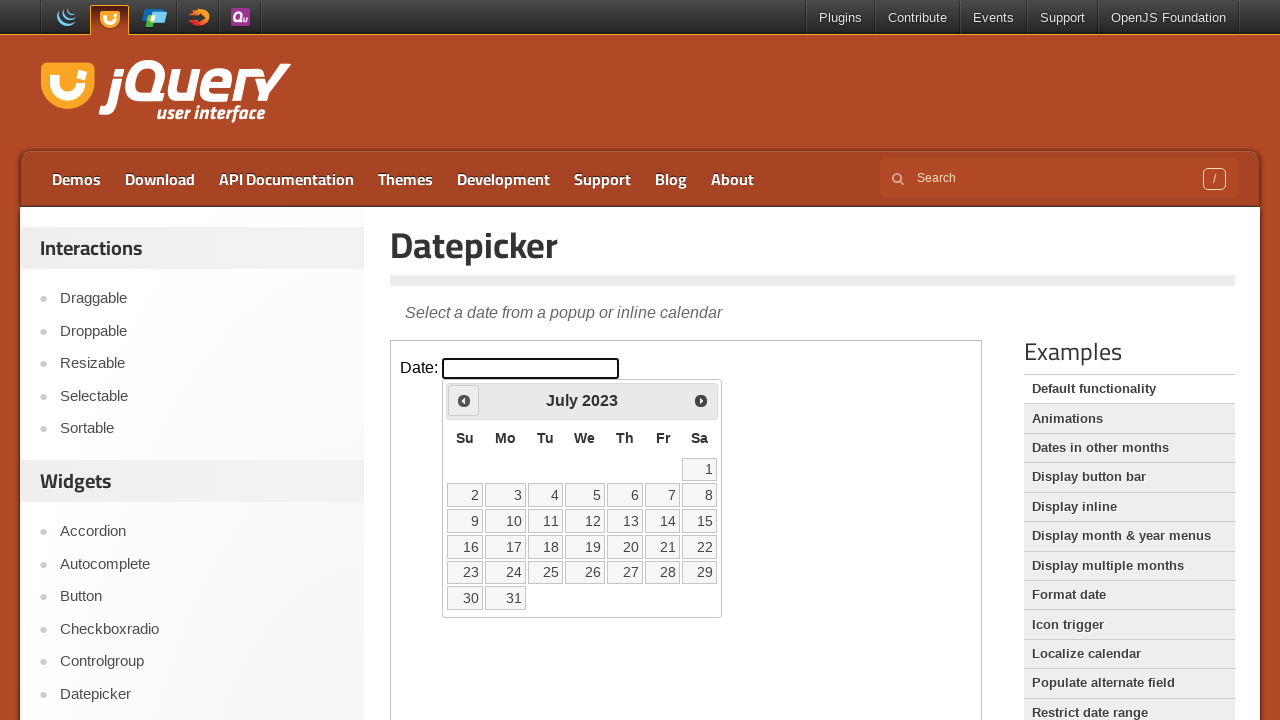

Checked current calendar month: July 2023
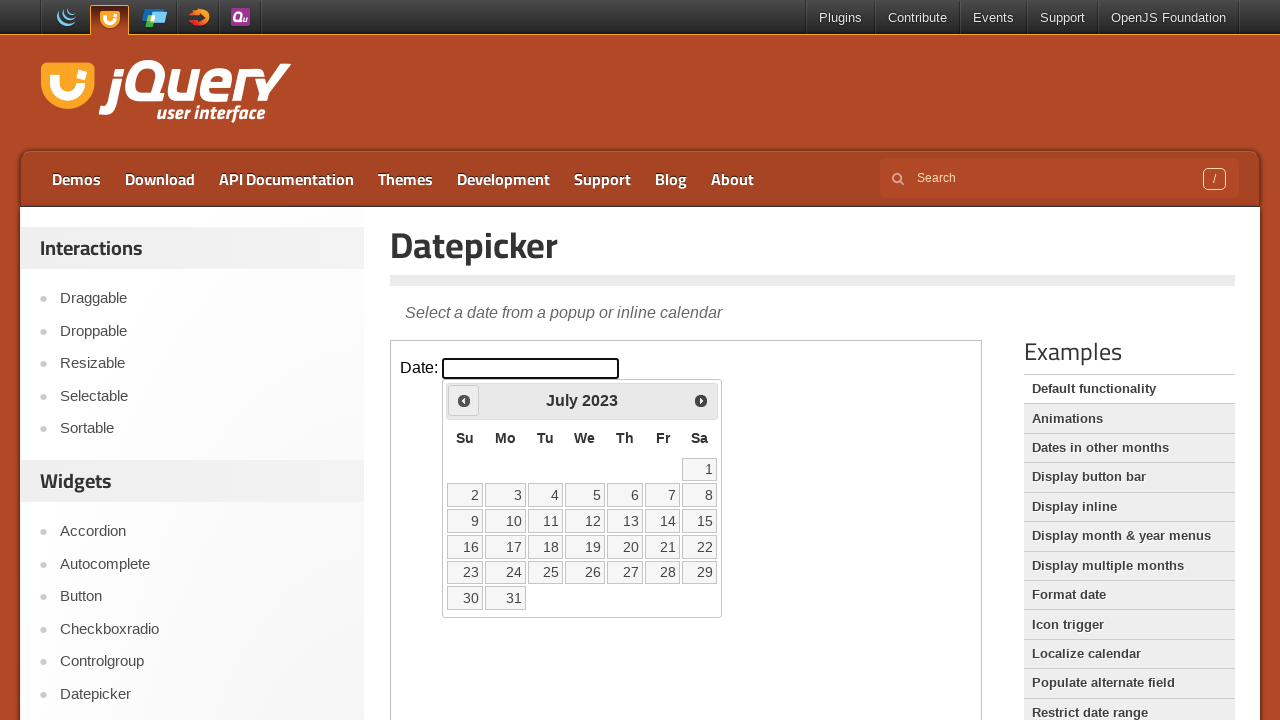

Clicked previous month navigation button at (464, 400) on iframe >> nth=0 >> internal:control=enter-frame >> span.ui-icon.ui-icon-circle-t
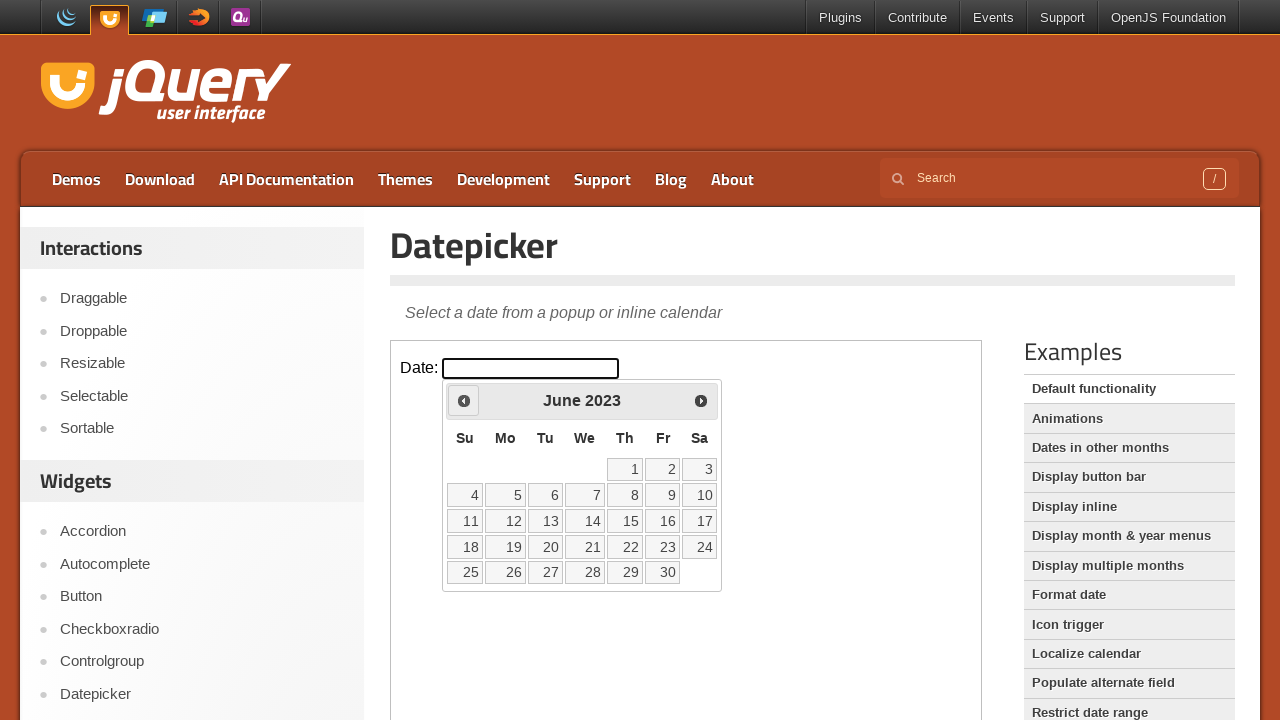

Checked current calendar month: June 2023
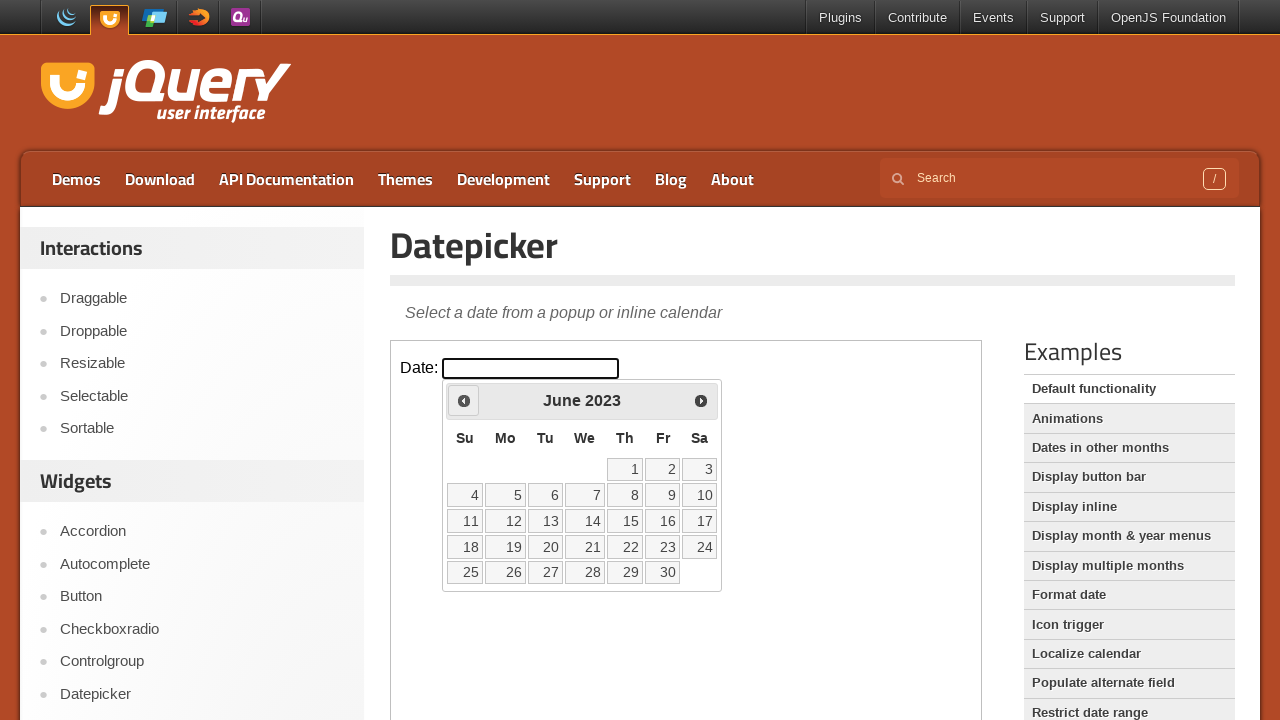

Clicked previous month navigation button at (464, 400) on iframe >> nth=0 >> internal:control=enter-frame >> span.ui-icon.ui-icon-circle-t
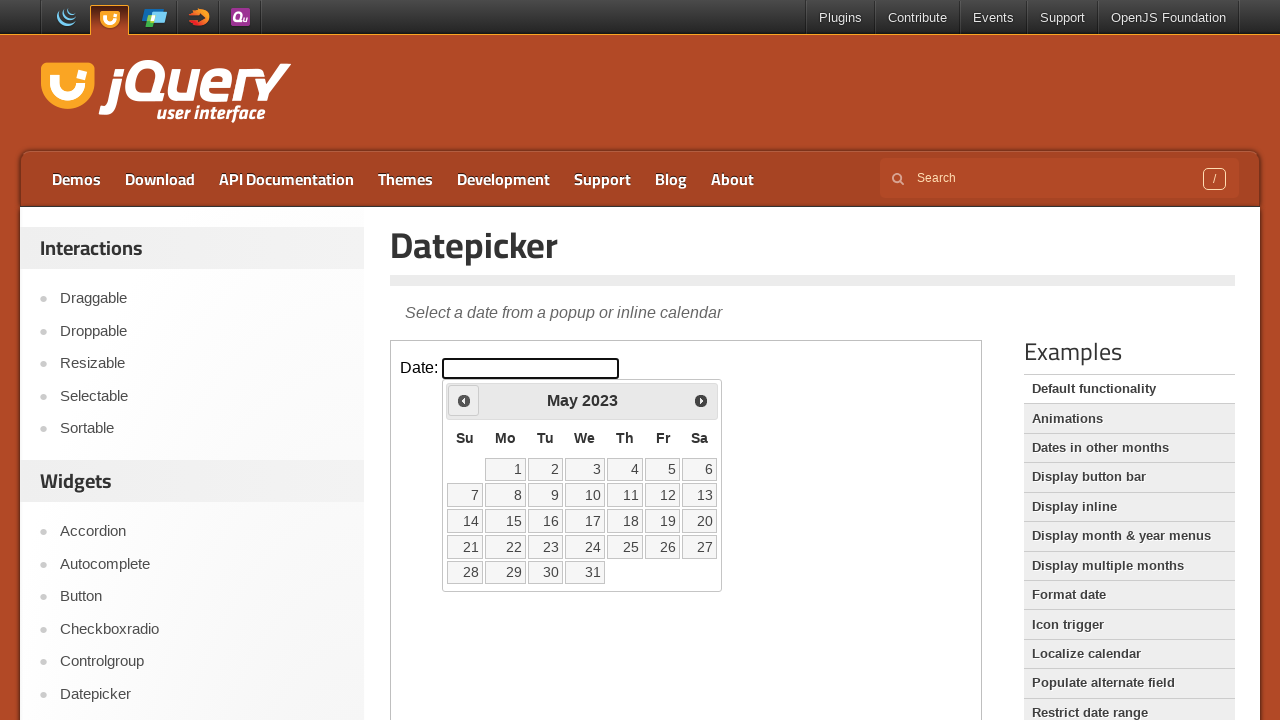

Checked current calendar month: May 2023
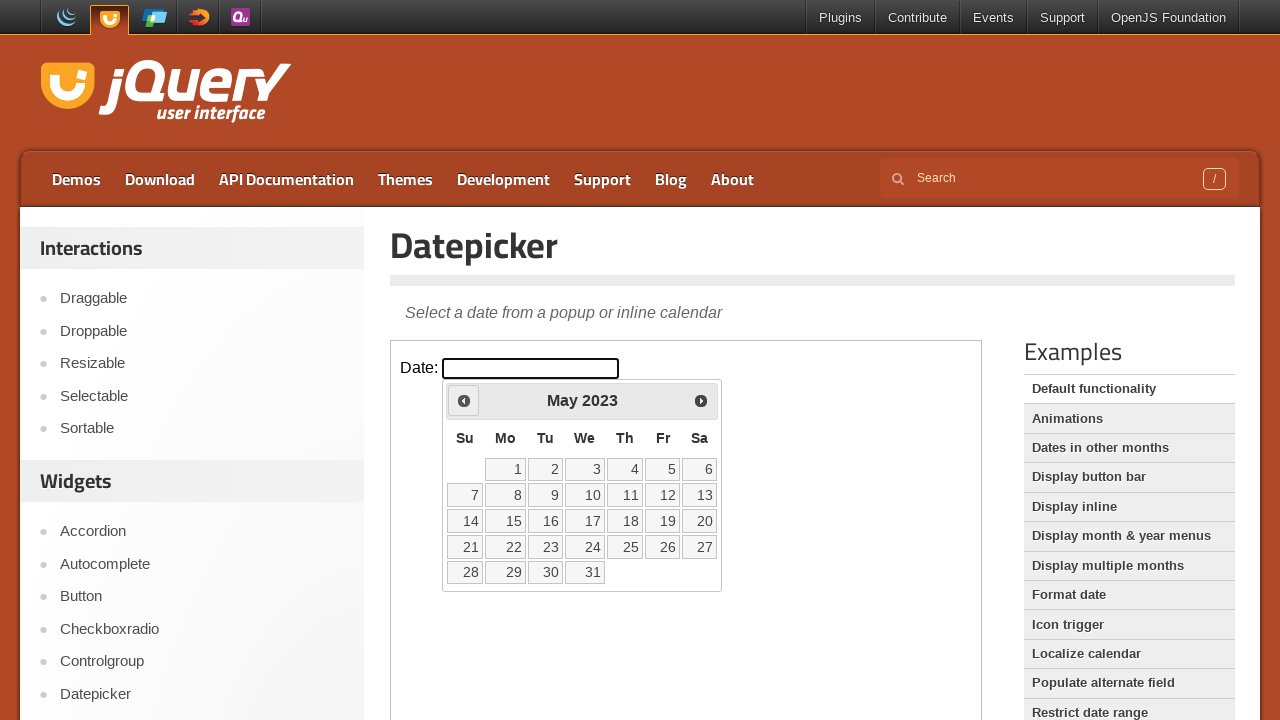

Clicked previous month navigation button at (464, 400) on iframe >> nth=0 >> internal:control=enter-frame >> span.ui-icon.ui-icon-circle-t
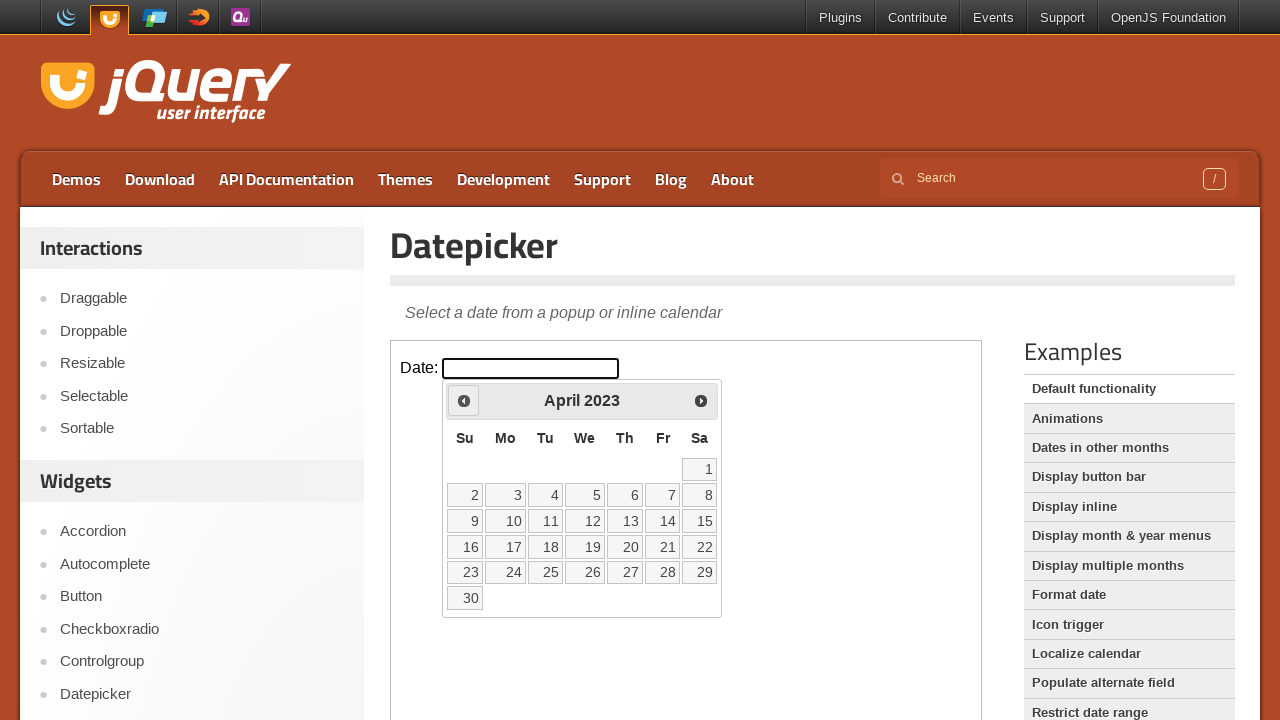

Checked current calendar month: April 2023
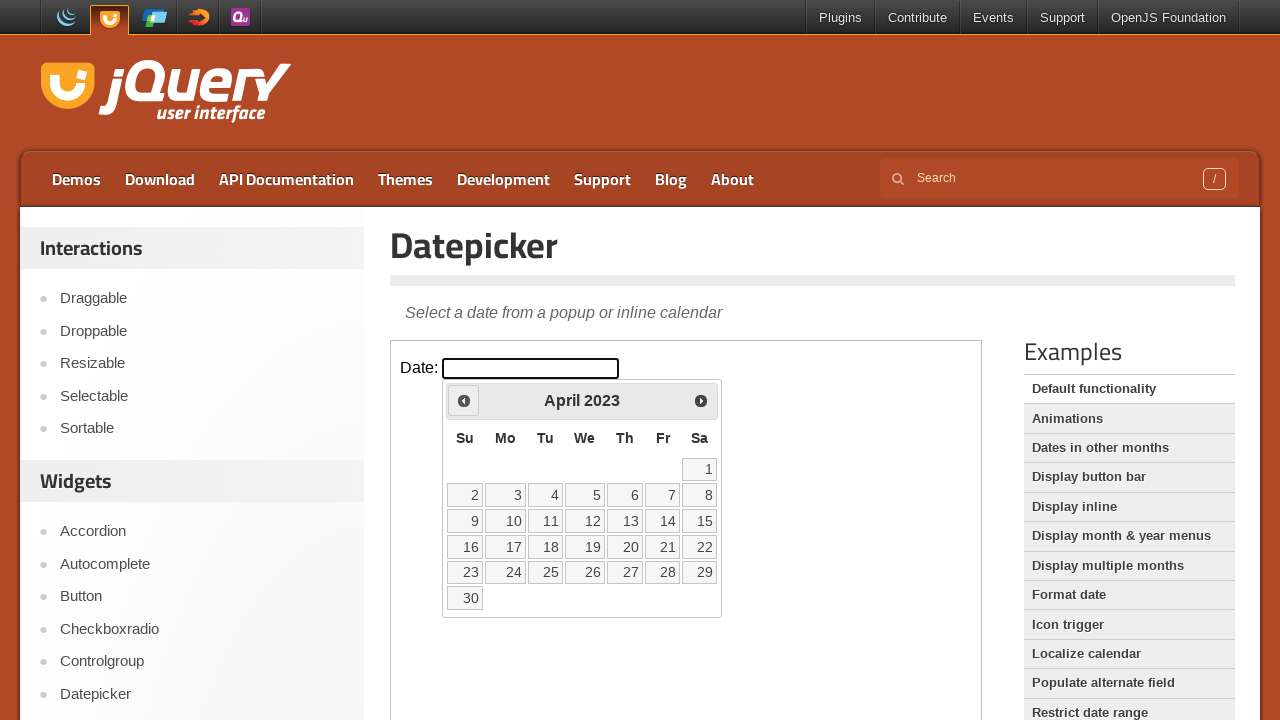

Clicked previous month navigation button at (464, 400) on iframe >> nth=0 >> internal:control=enter-frame >> span.ui-icon.ui-icon-circle-t
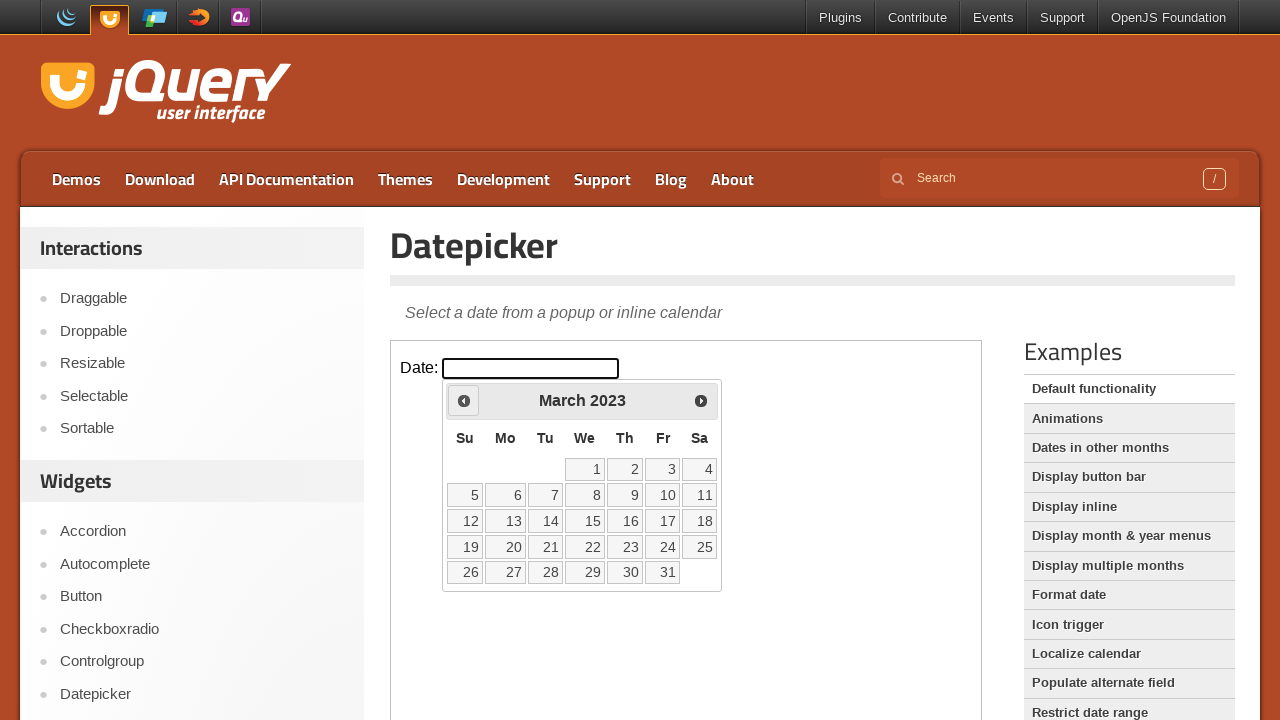

Checked current calendar month: March 2023
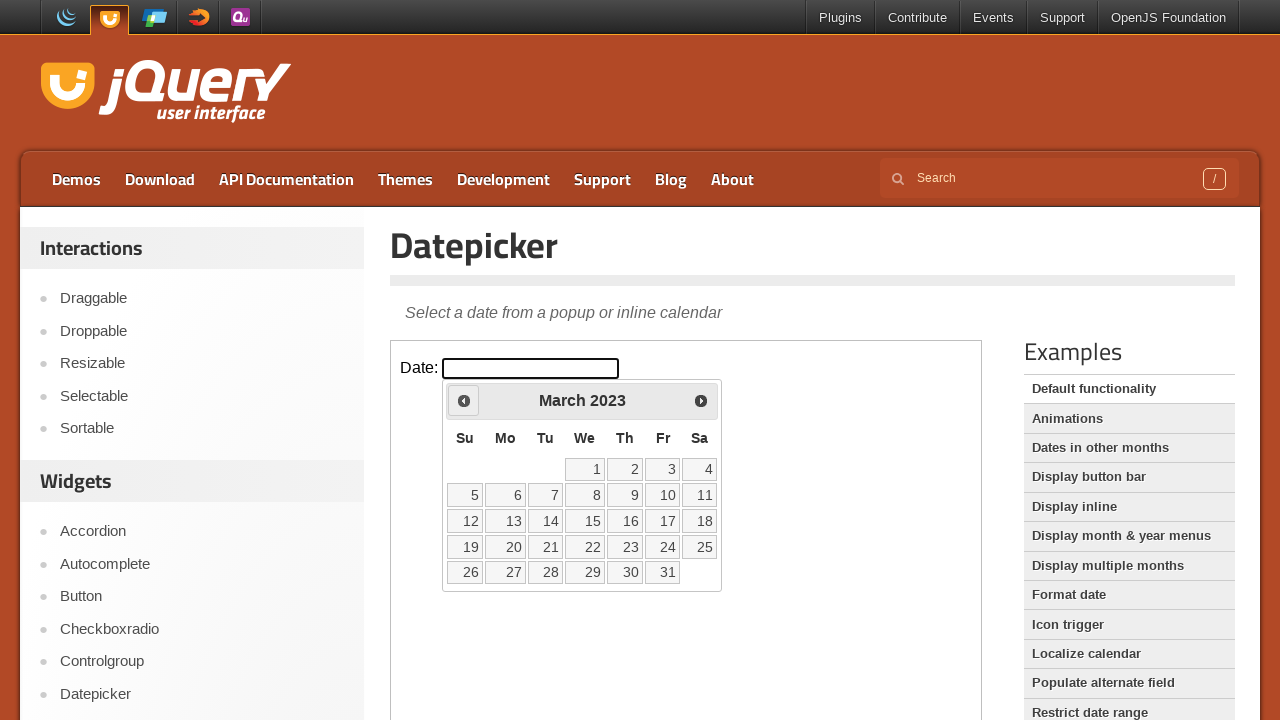

Clicked previous month navigation button at (464, 400) on iframe >> nth=0 >> internal:control=enter-frame >> span.ui-icon.ui-icon-circle-t
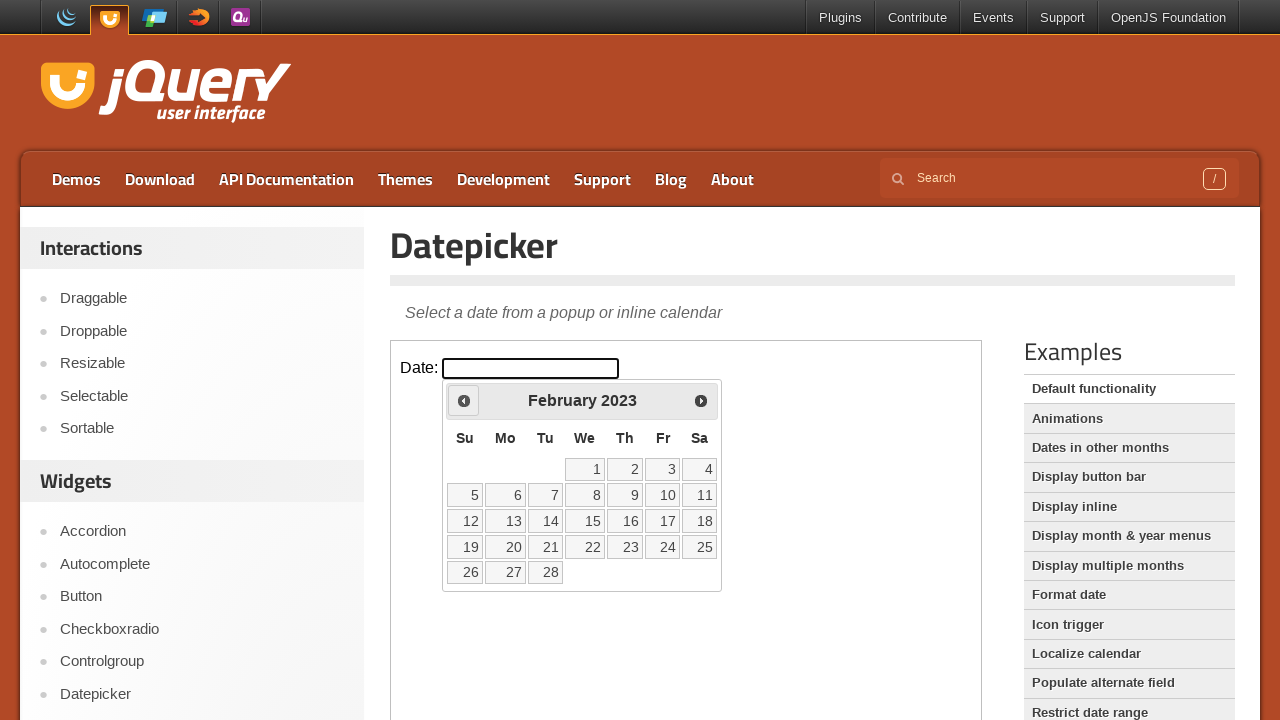

Checked current calendar month: February 2023
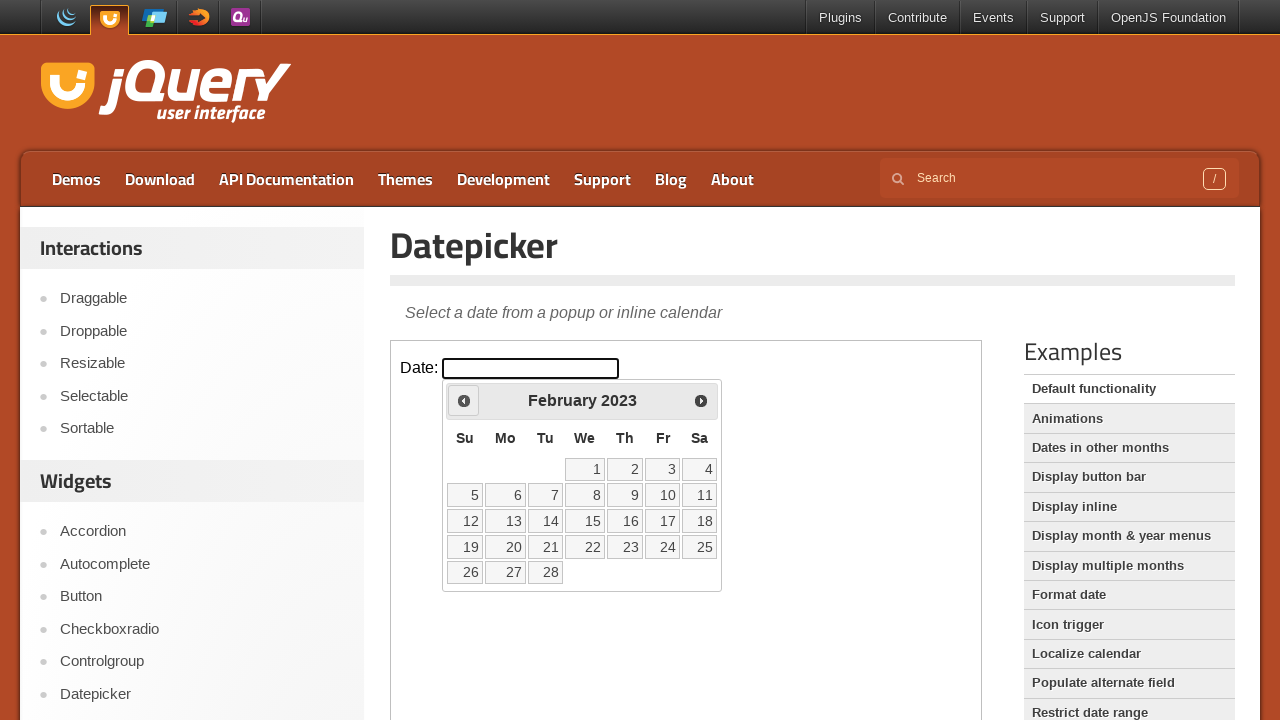

Clicked previous month navigation button at (464, 400) on iframe >> nth=0 >> internal:control=enter-frame >> span.ui-icon.ui-icon-circle-t
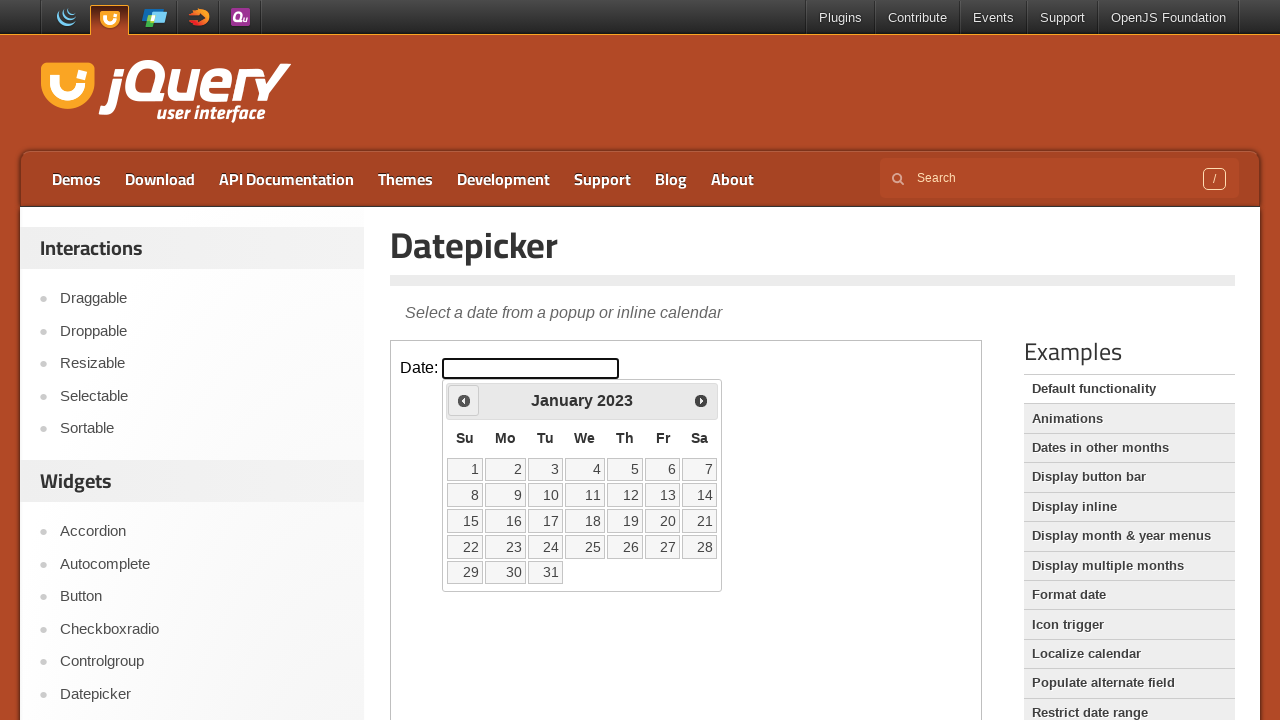

Checked current calendar month: January 2023
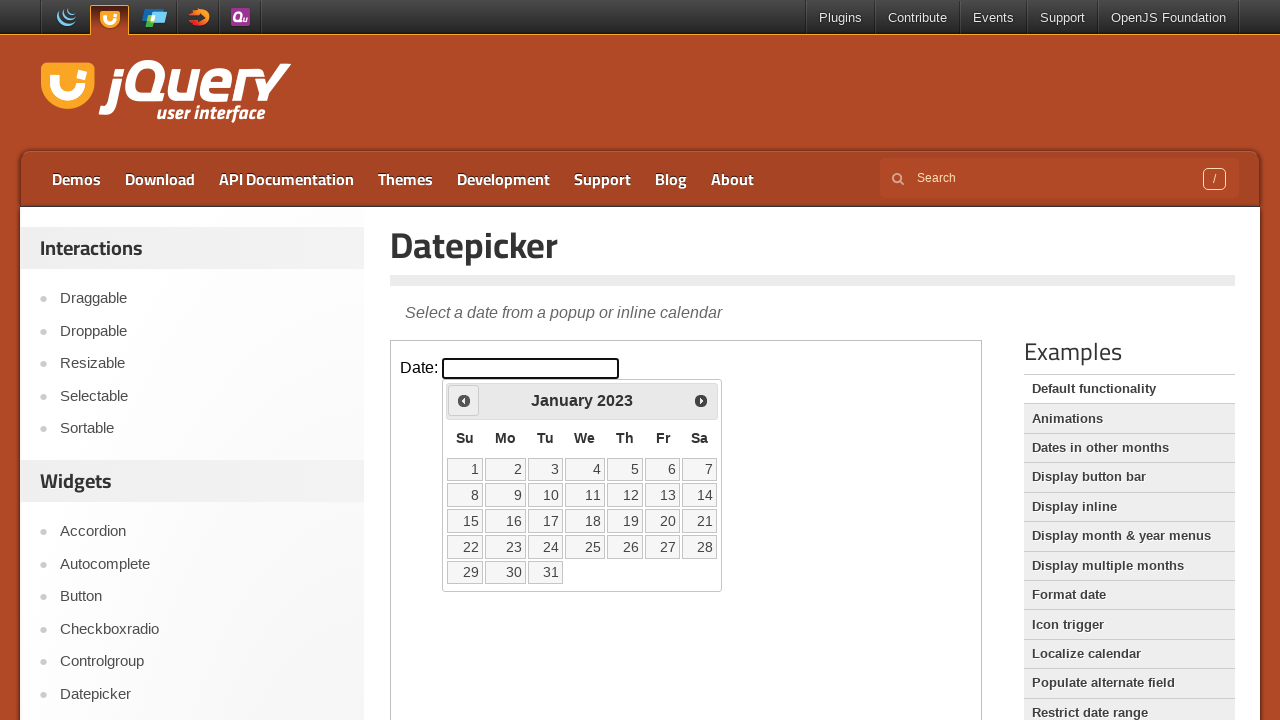

Clicked previous month navigation button at (464, 400) on iframe >> nth=0 >> internal:control=enter-frame >> span.ui-icon.ui-icon-circle-t
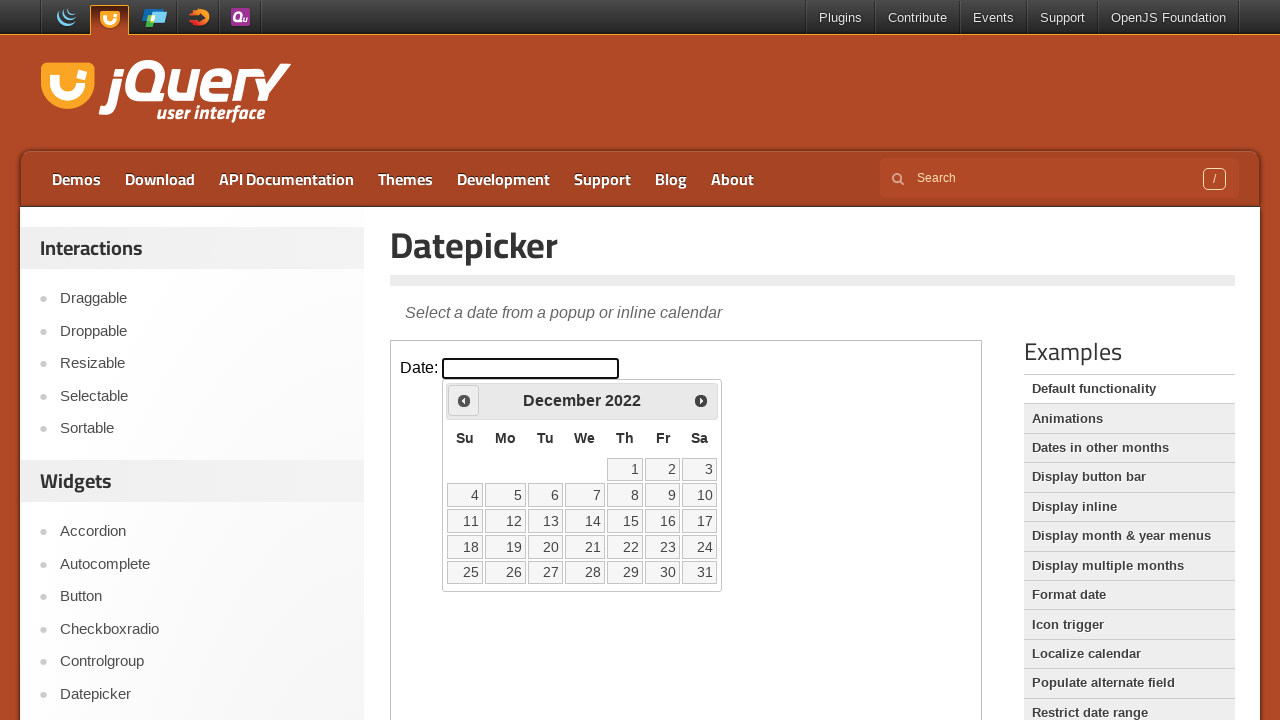

Checked current calendar month: December 2022
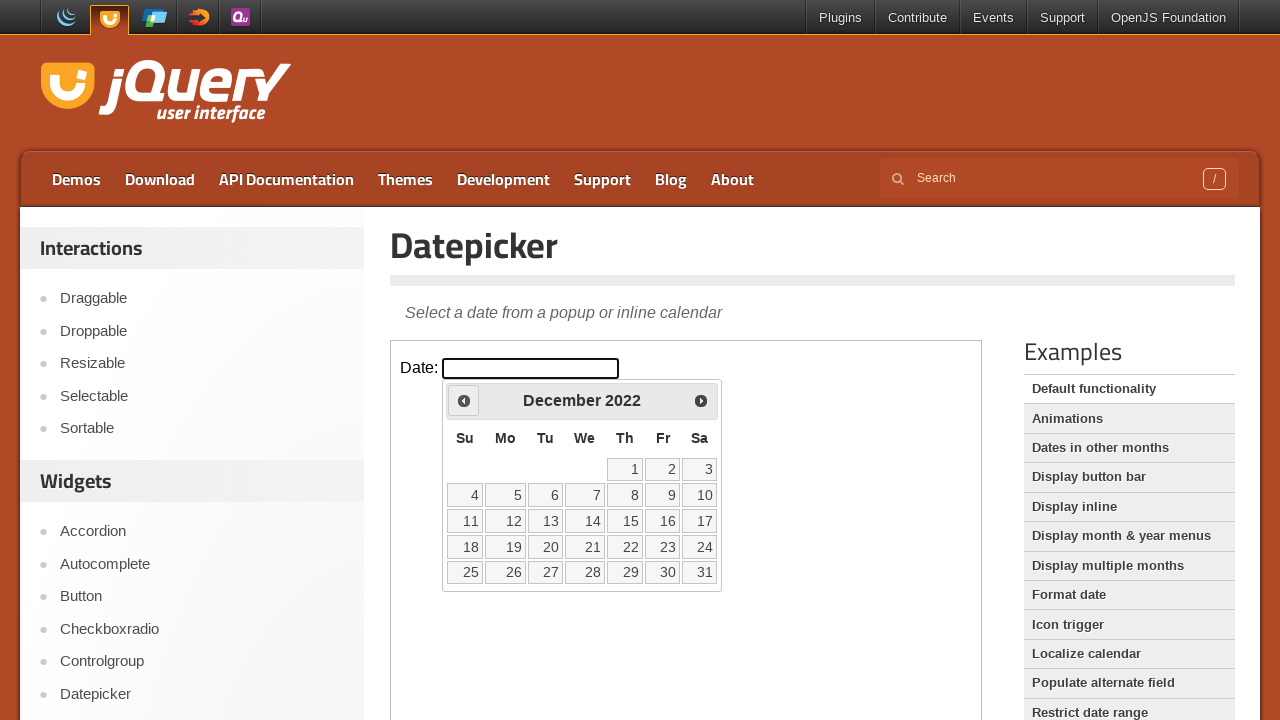

Clicked previous month navigation button at (464, 400) on iframe >> nth=0 >> internal:control=enter-frame >> span.ui-icon.ui-icon-circle-t
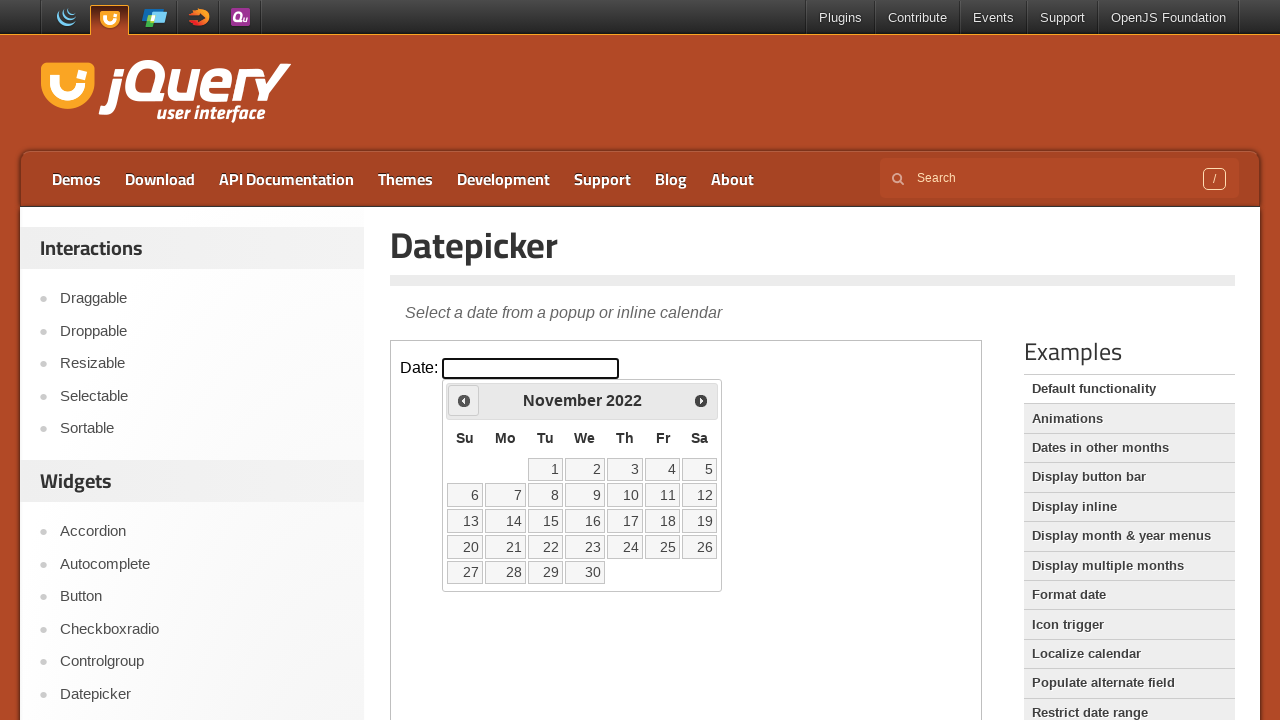

Checked current calendar month: November 2022
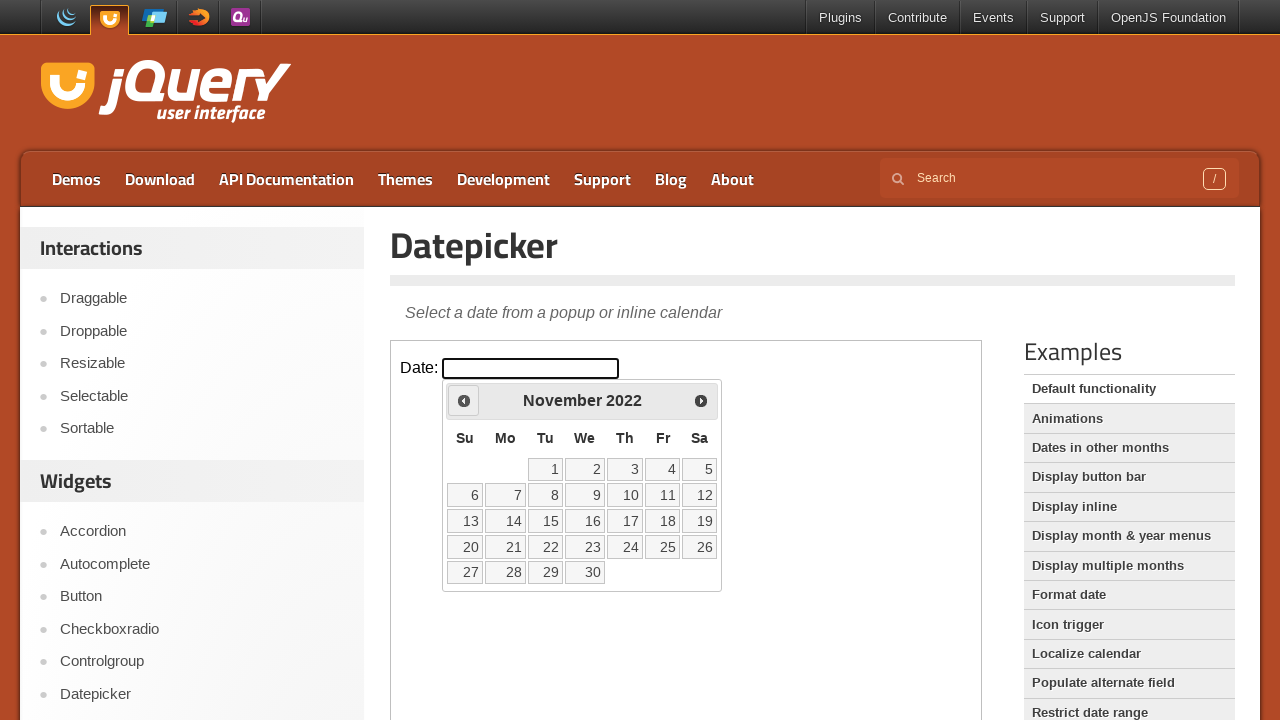

Clicked previous month navigation button at (464, 400) on iframe >> nth=0 >> internal:control=enter-frame >> span.ui-icon.ui-icon-circle-t
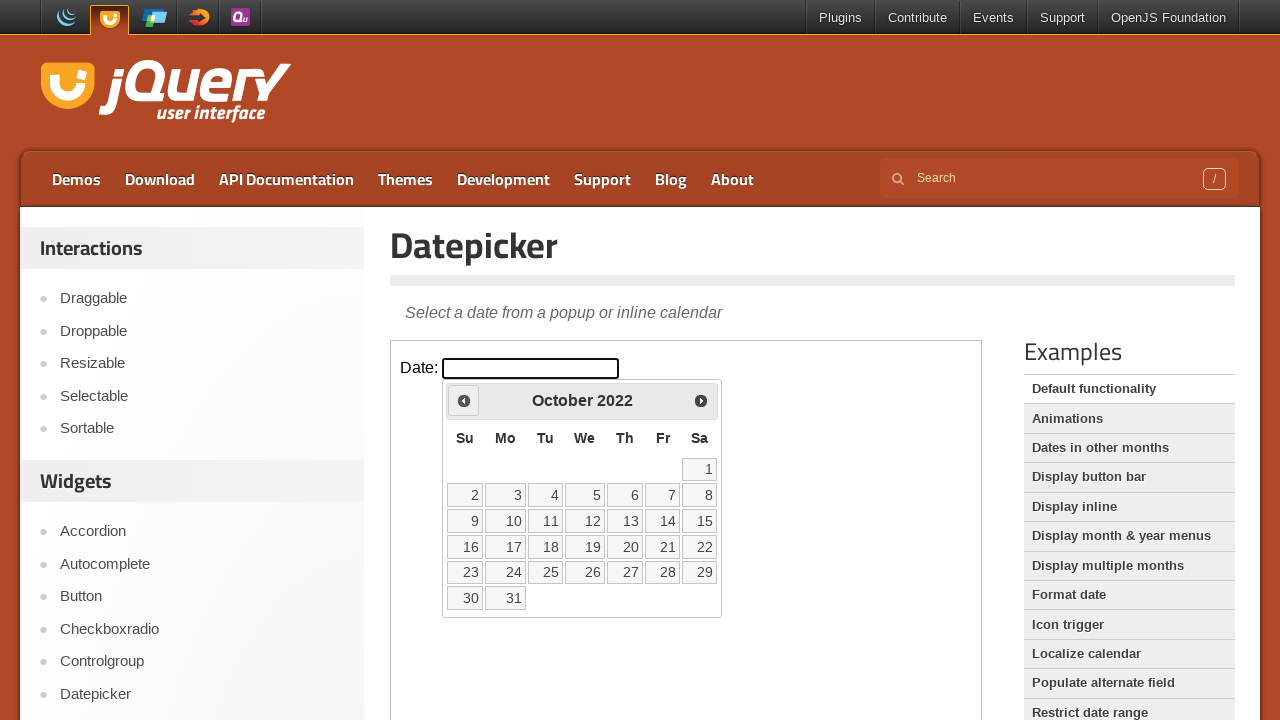

Checked current calendar month: October 2022
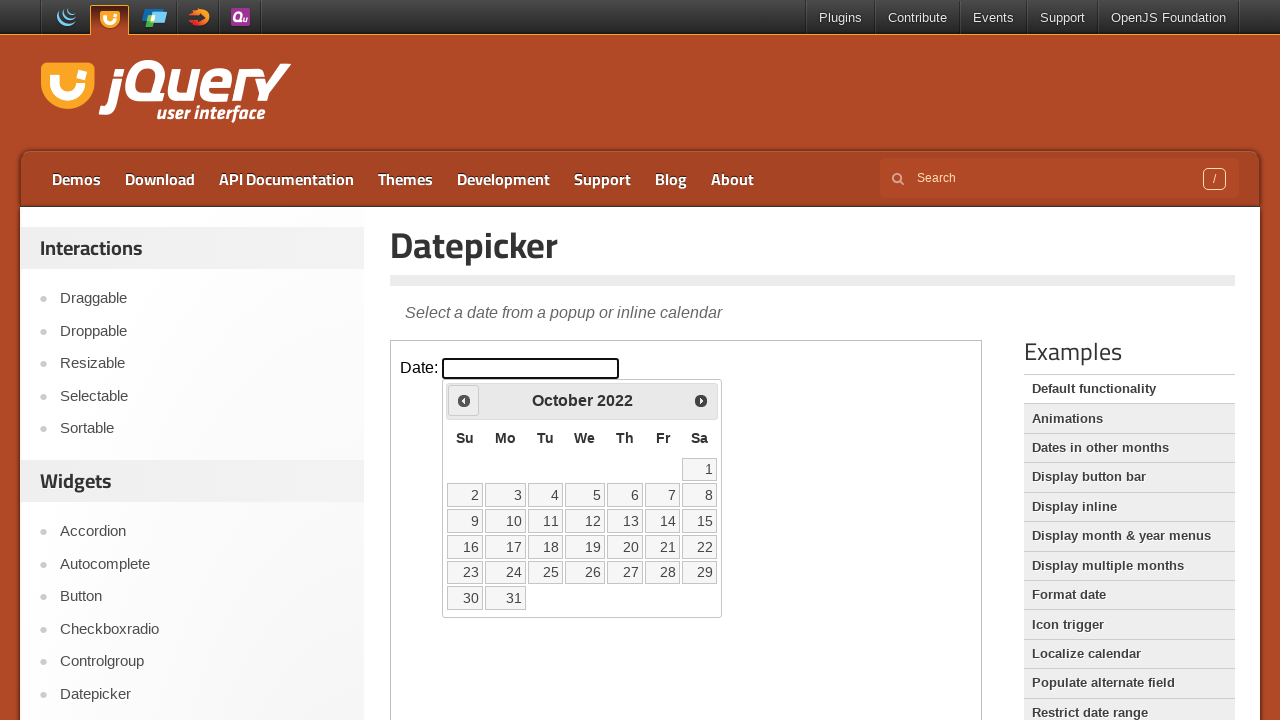

Clicked previous month navigation button at (464, 400) on iframe >> nth=0 >> internal:control=enter-frame >> span.ui-icon.ui-icon-circle-t
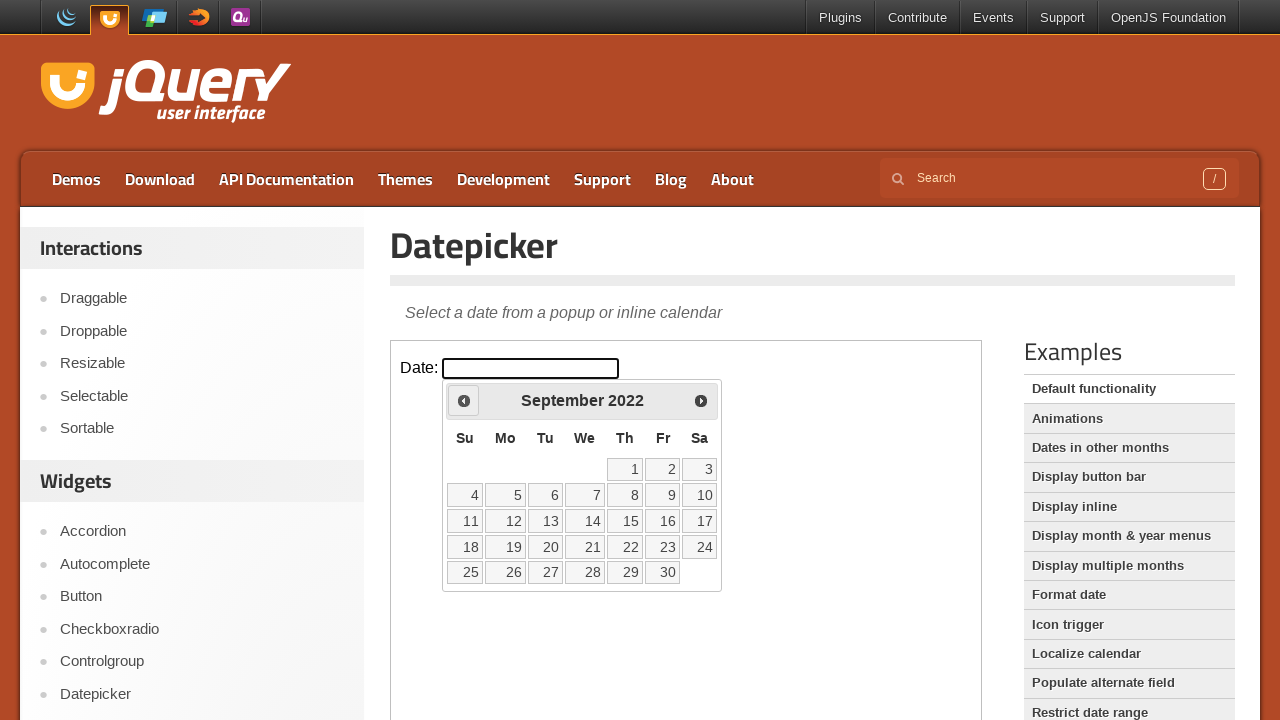

Checked current calendar month: September 2022
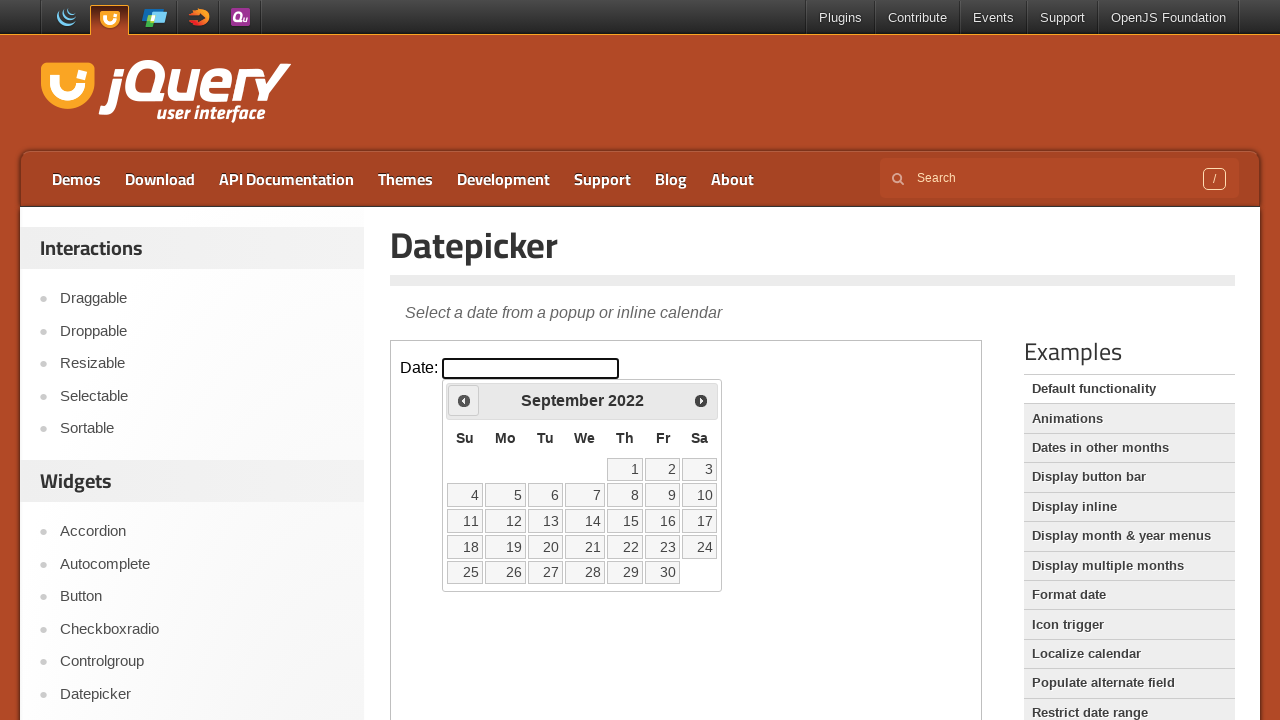

Clicked previous month navigation button at (464, 400) on iframe >> nth=0 >> internal:control=enter-frame >> span.ui-icon.ui-icon-circle-t
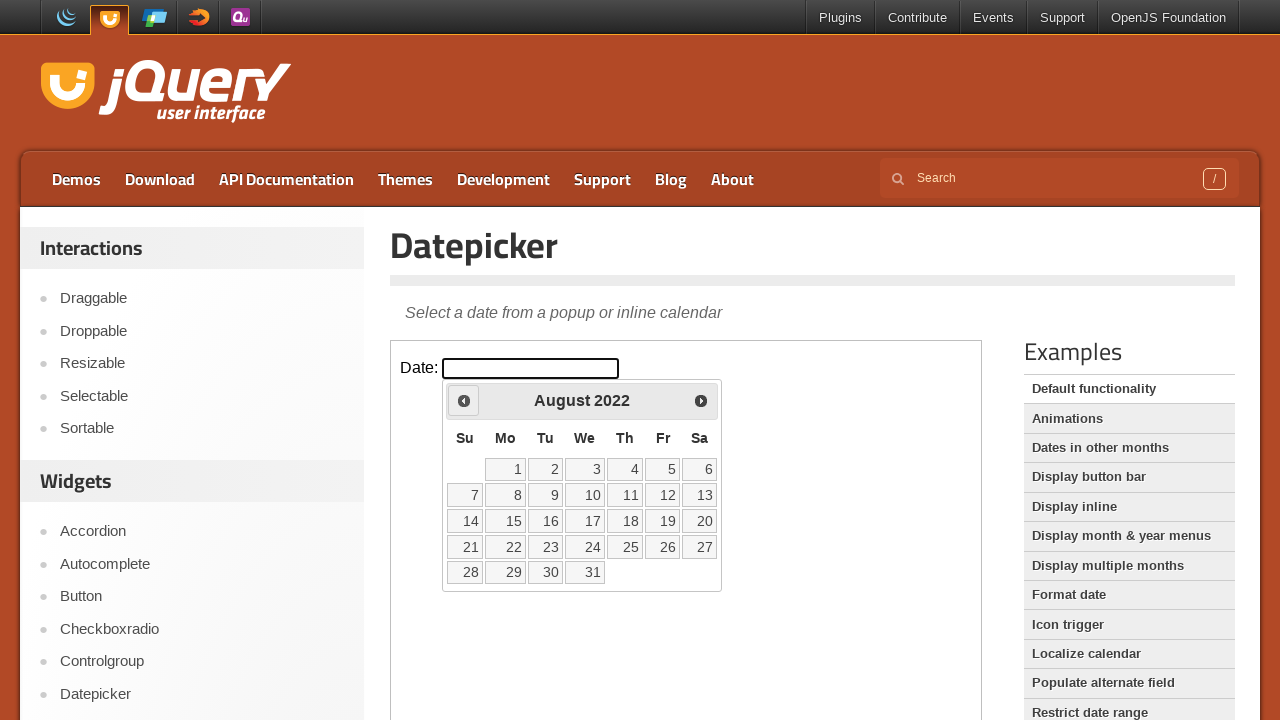

Checked current calendar month: August 2022
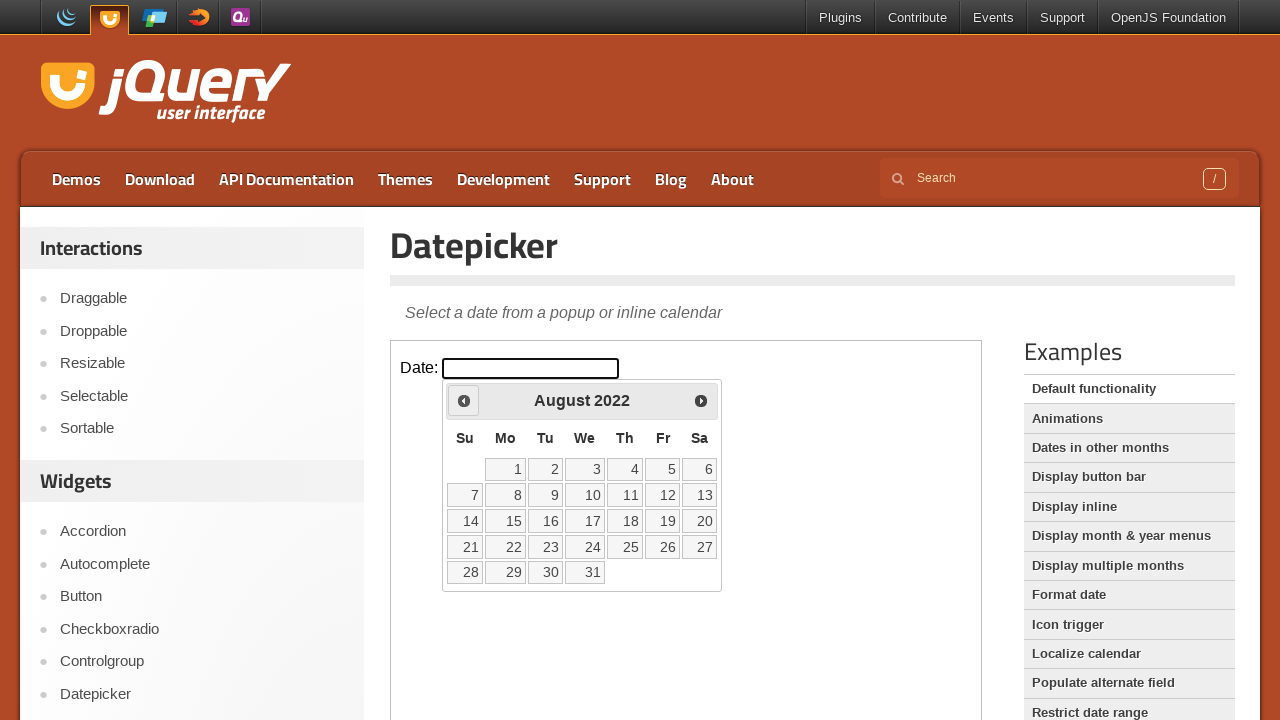

Clicked previous month navigation button at (464, 400) on iframe >> nth=0 >> internal:control=enter-frame >> span.ui-icon.ui-icon-circle-t
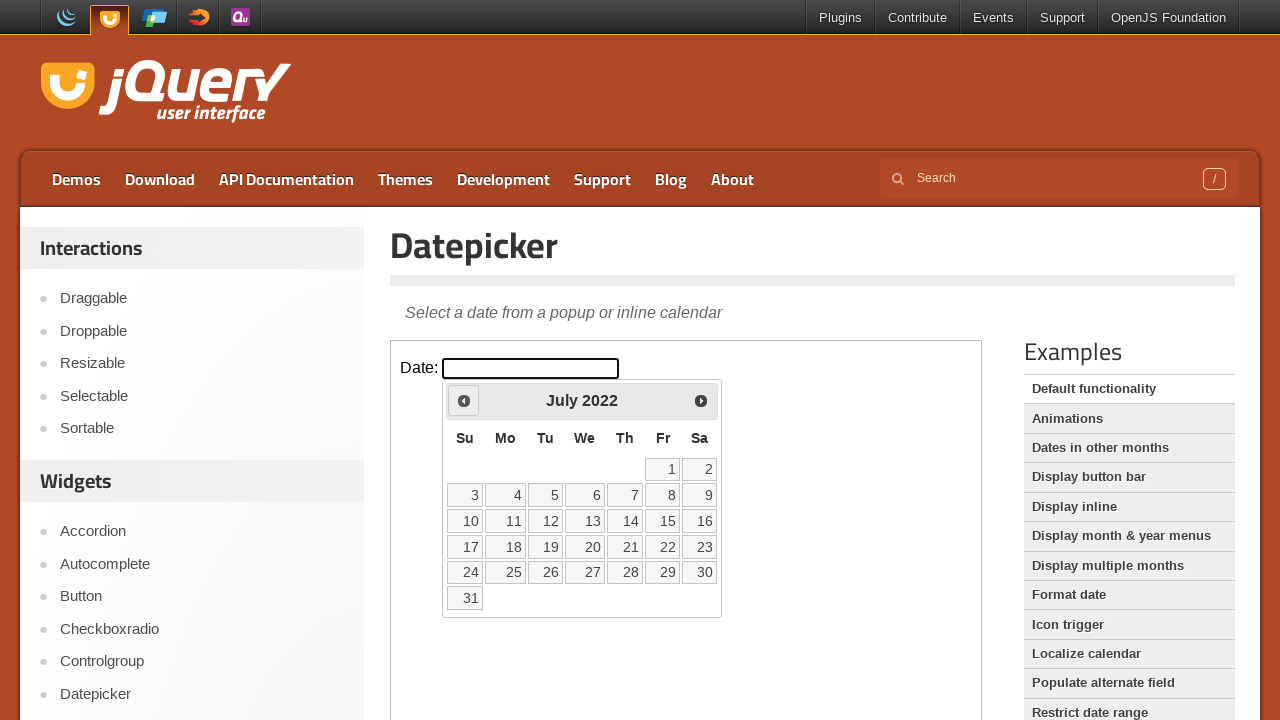

Checked current calendar month: July 2022
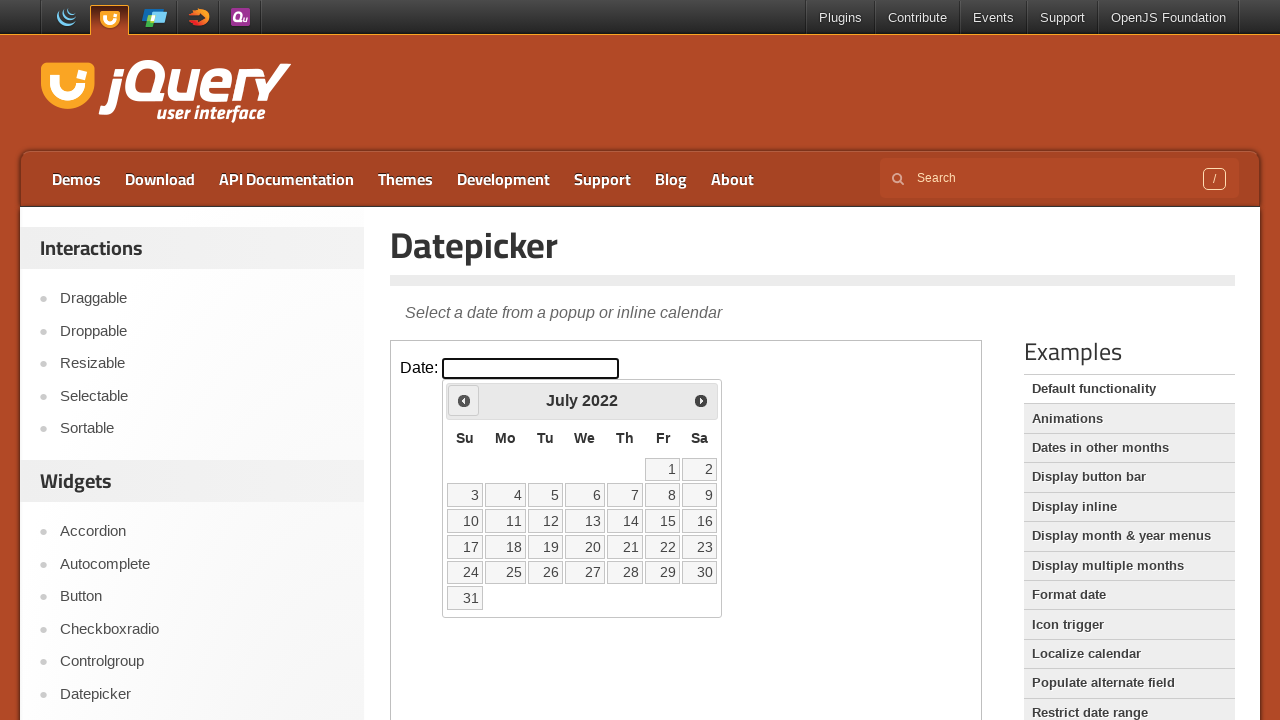

Clicked previous month navigation button at (464, 400) on iframe >> nth=0 >> internal:control=enter-frame >> span.ui-icon.ui-icon-circle-t
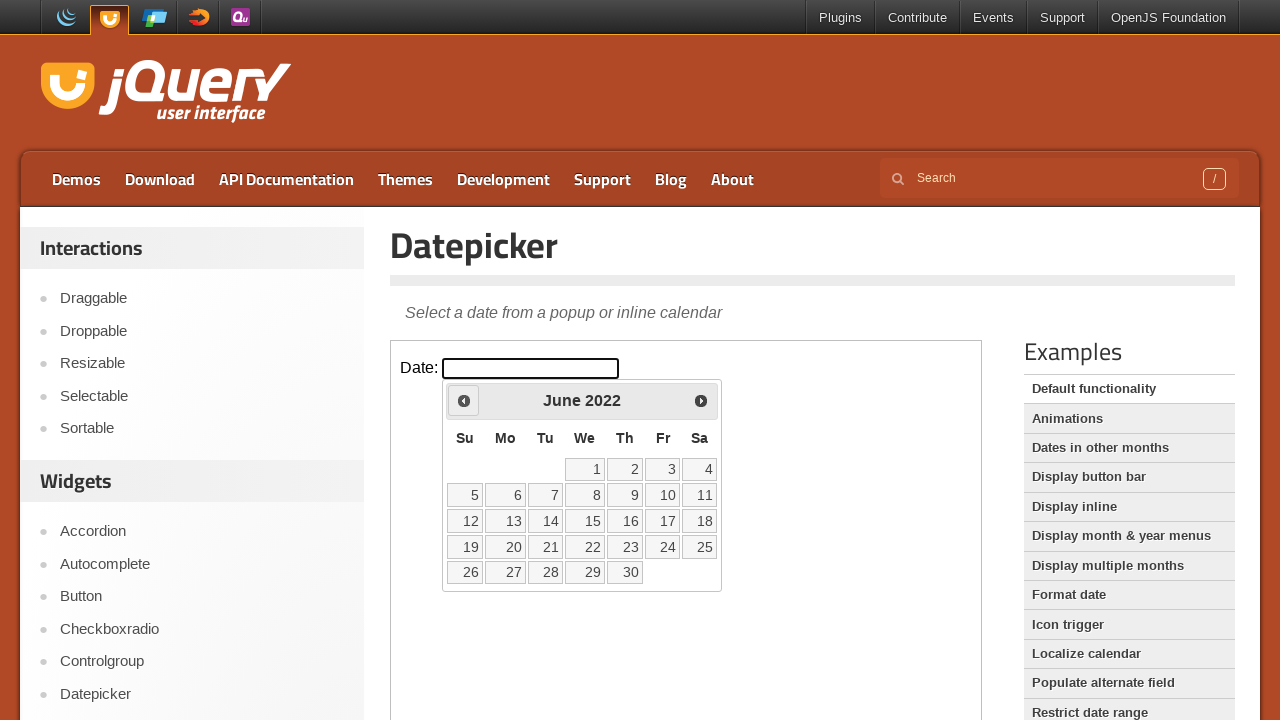

Checked current calendar month: June 2022
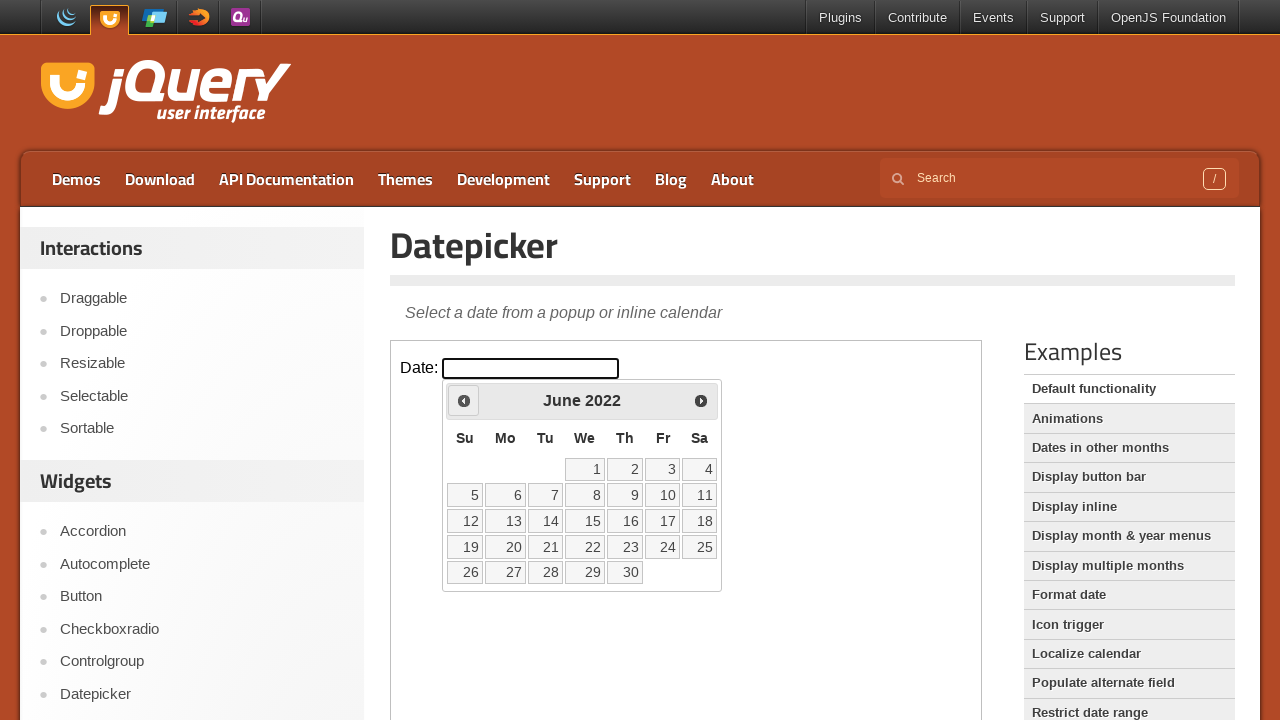

Clicked previous month navigation button at (464, 400) on iframe >> nth=0 >> internal:control=enter-frame >> span.ui-icon.ui-icon-circle-t
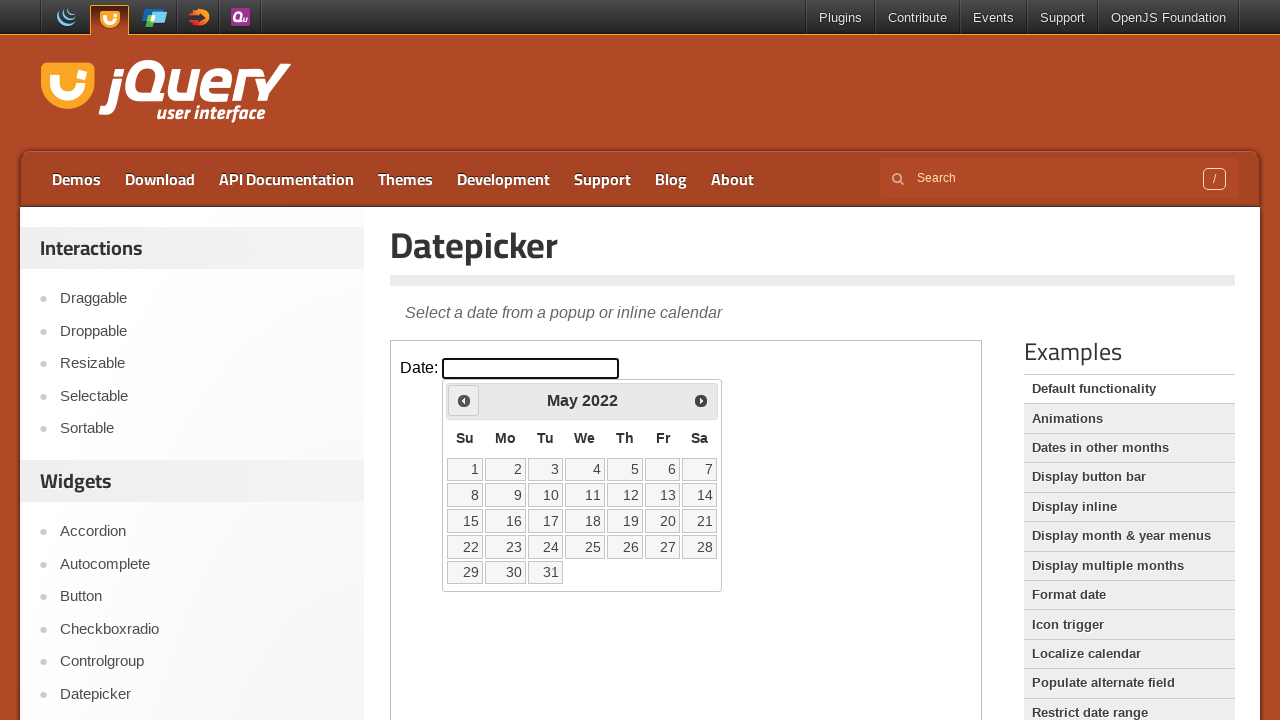

Checked current calendar month: May 2022
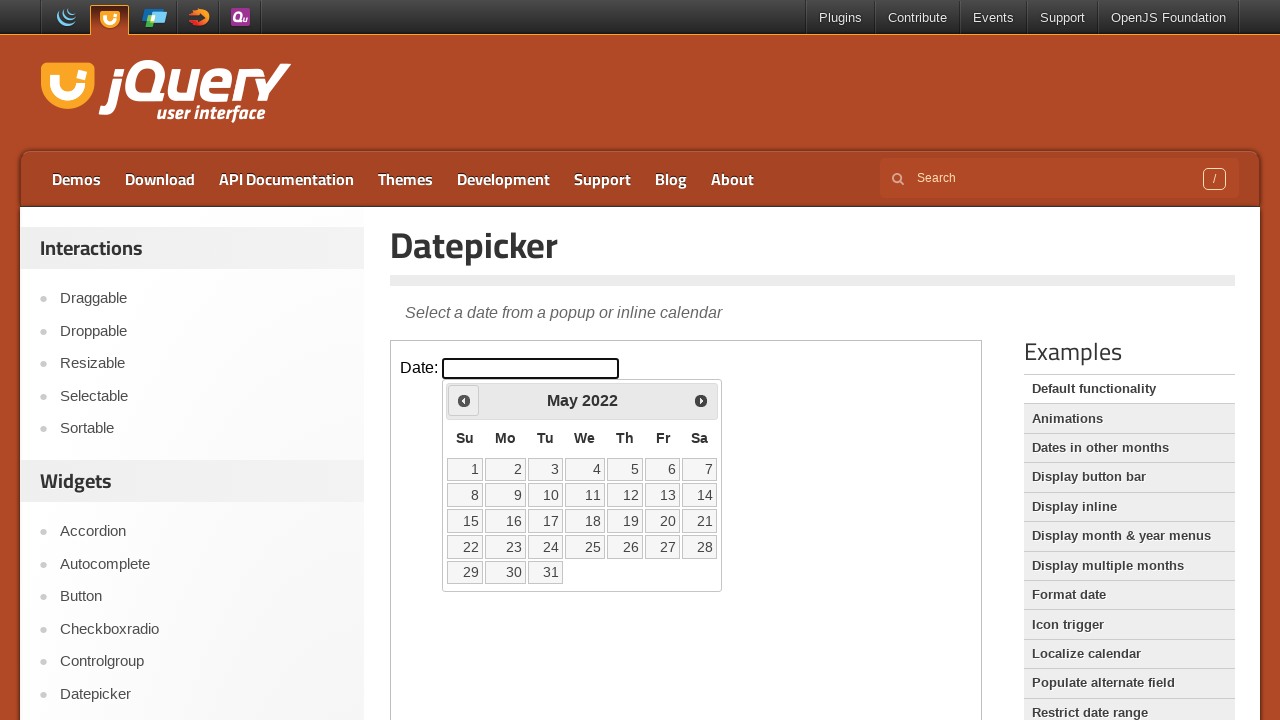

Clicked previous month navigation button at (464, 400) on iframe >> nth=0 >> internal:control=enter-frame >> span.ui-icon.ui-icon-circle-t
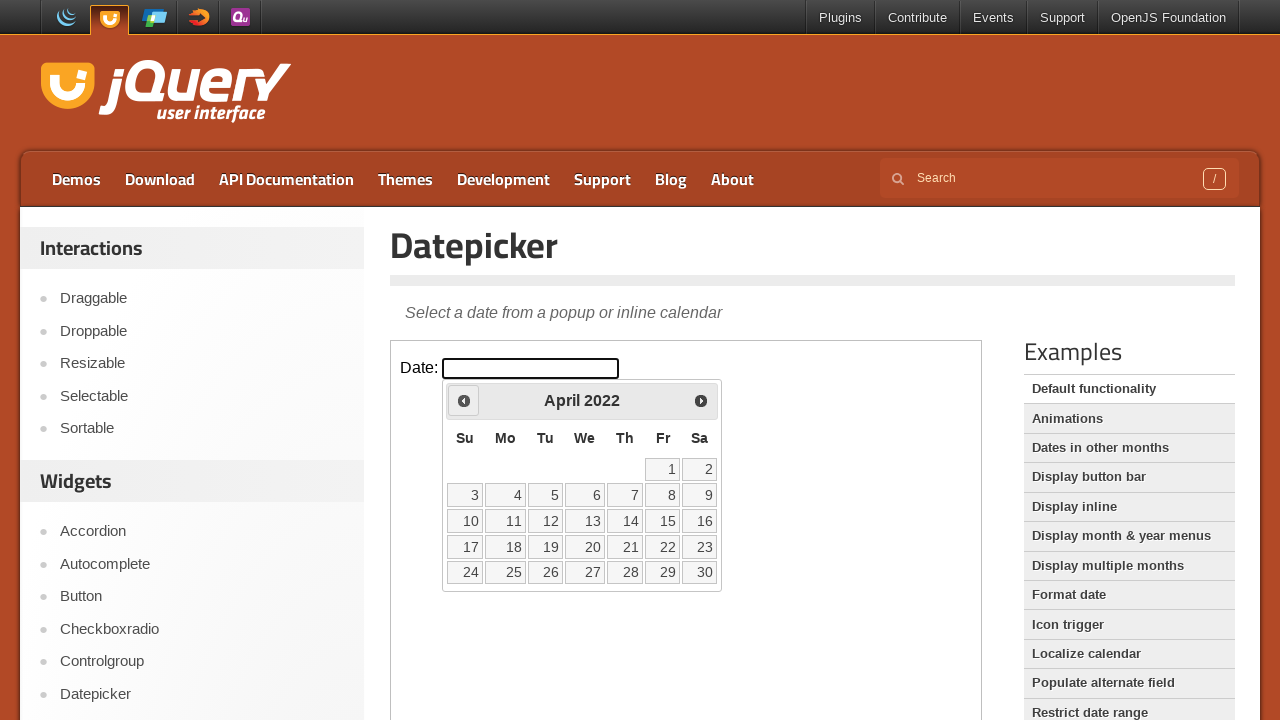

Checked current calendar month: April 2022
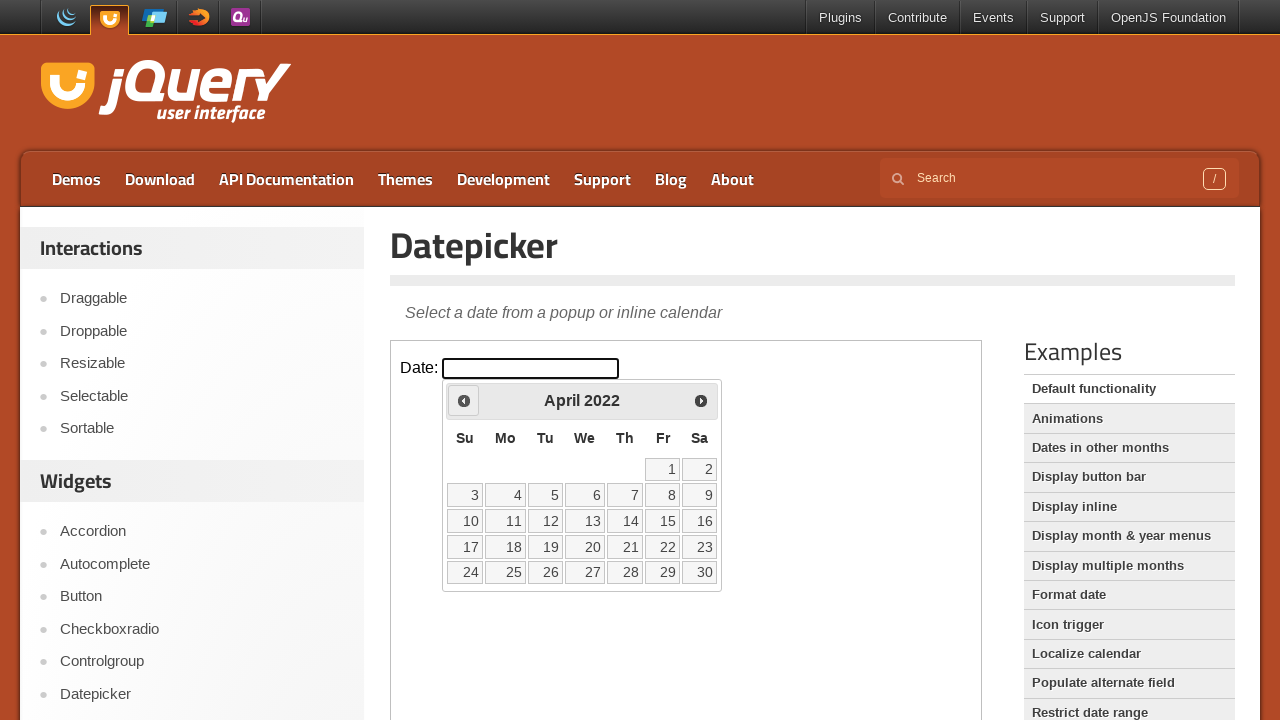

Clicked previous month navigation button at (464, 400) on iframe >> nth=0 >> internal:control=enter-frame >> span.ui-icon.ui-icon-circle-t
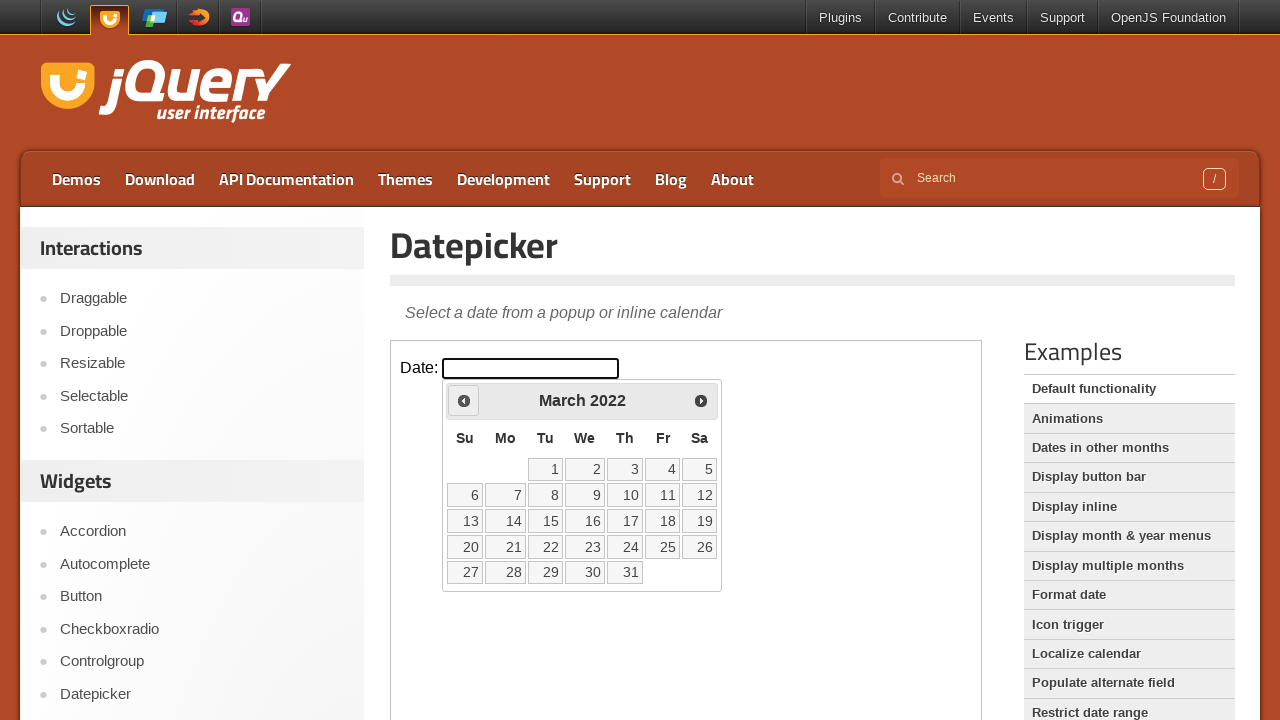

Checked current calendar month: March 2022
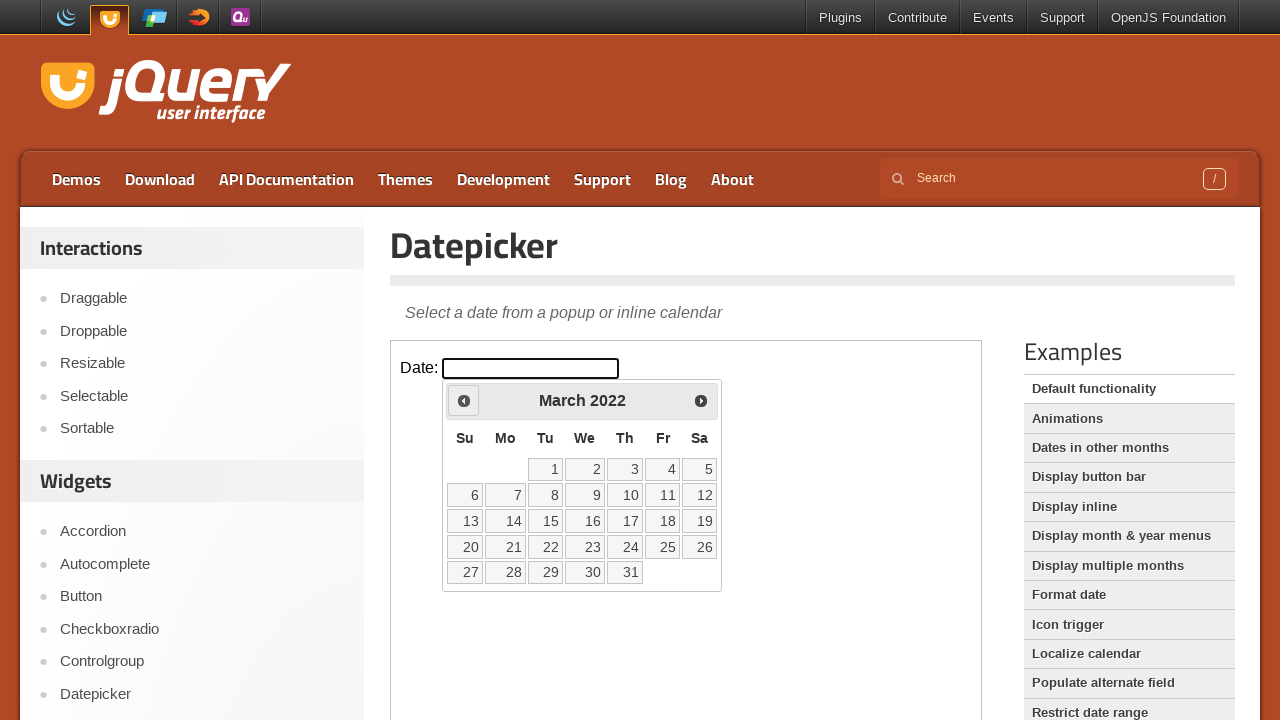

Clicked previous month navigation button at (464, 400) on iframe >> nth=0 >> internal:control=enter-frame >> span.ui-icon.ui-icon-circle-t
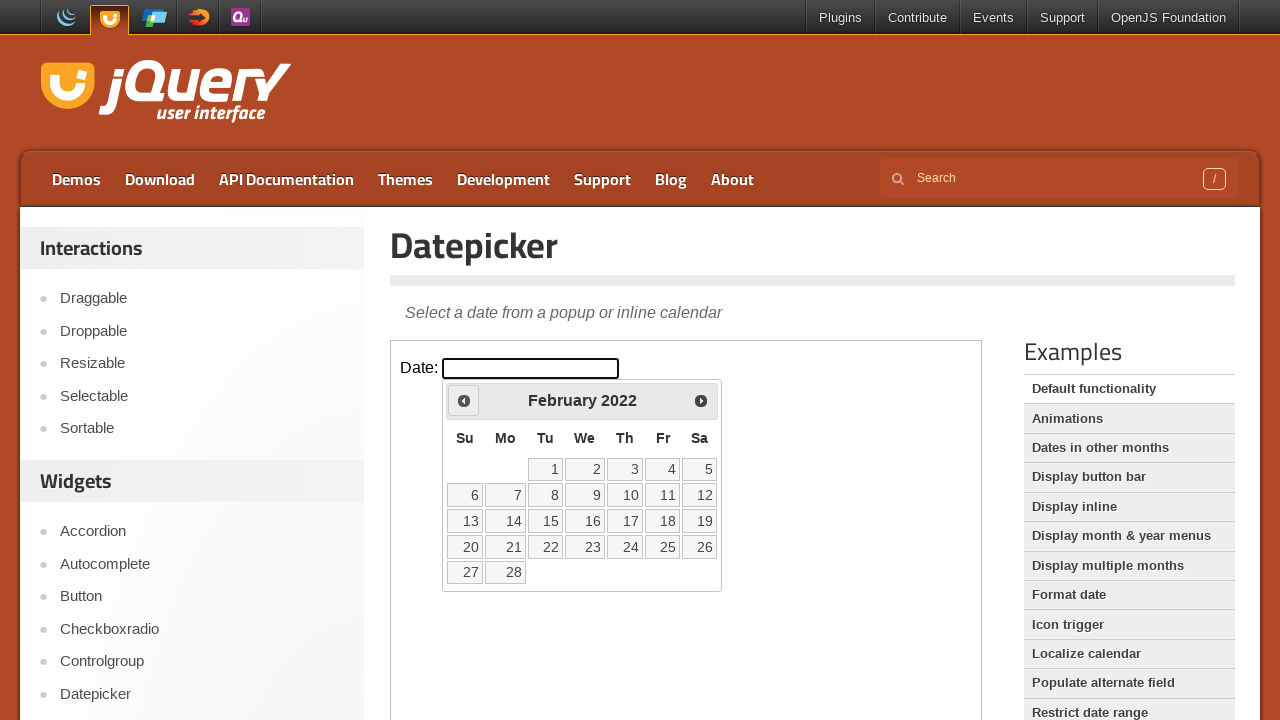

Checked current calendar month: February 2022
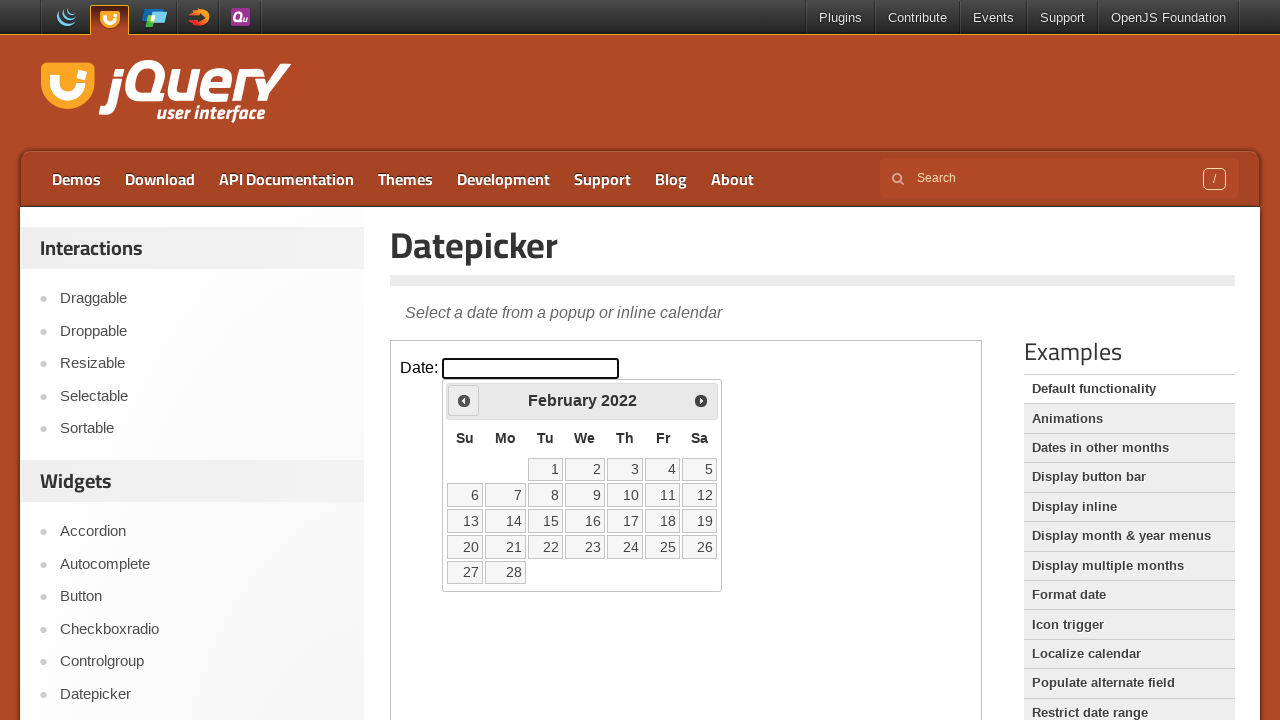

Clicked previous month navigation button at (464, 400) on iframe >> nth=0 >> internal:control=enter-frame >> span.ui-icon.ui-icon-circle-t
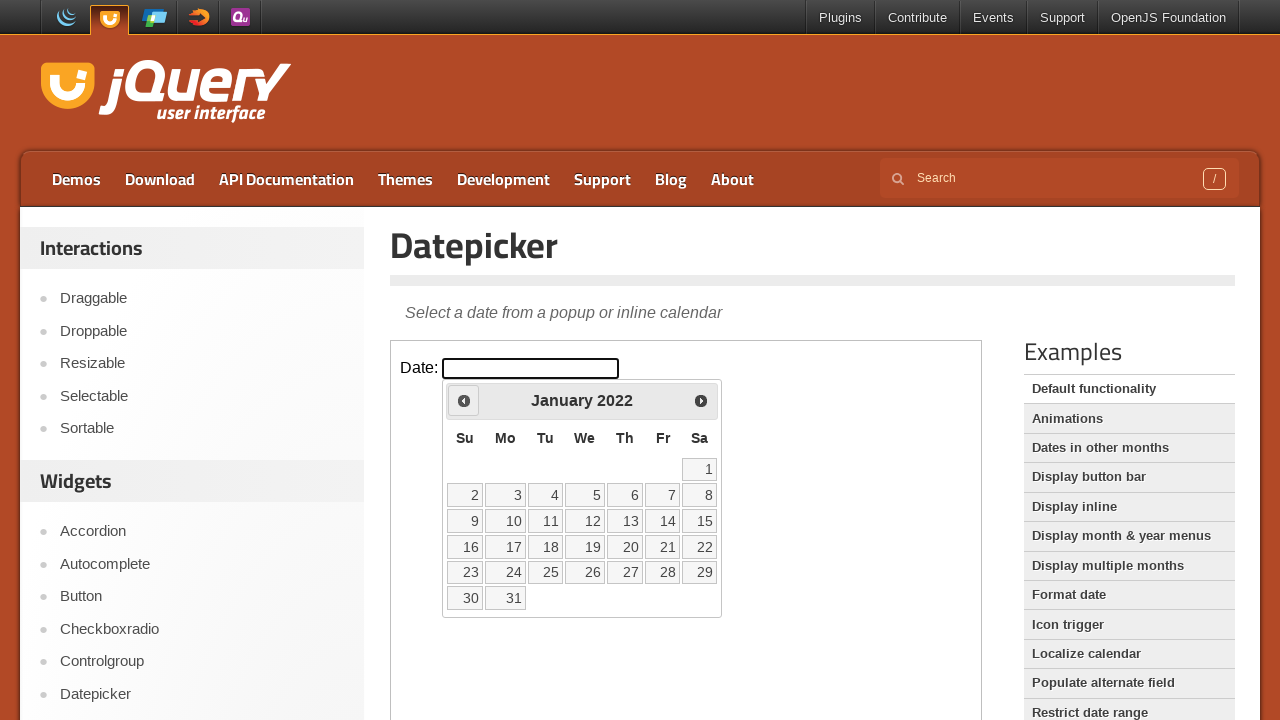

Checked current calendar month: January 2022
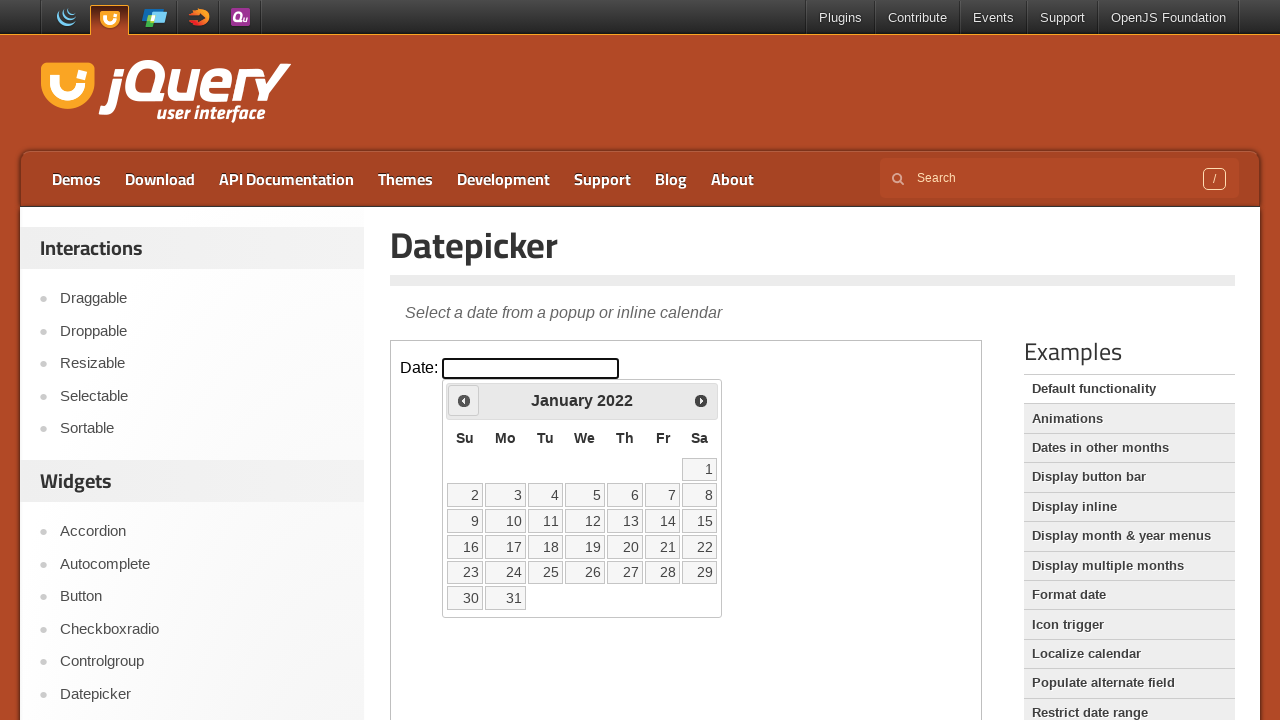

Clicked previous month navigation button at (464, 400) on iframe >> nth=0 >> internal:control=enter-frame >> span.ui-icon.ui-icon-circle-t
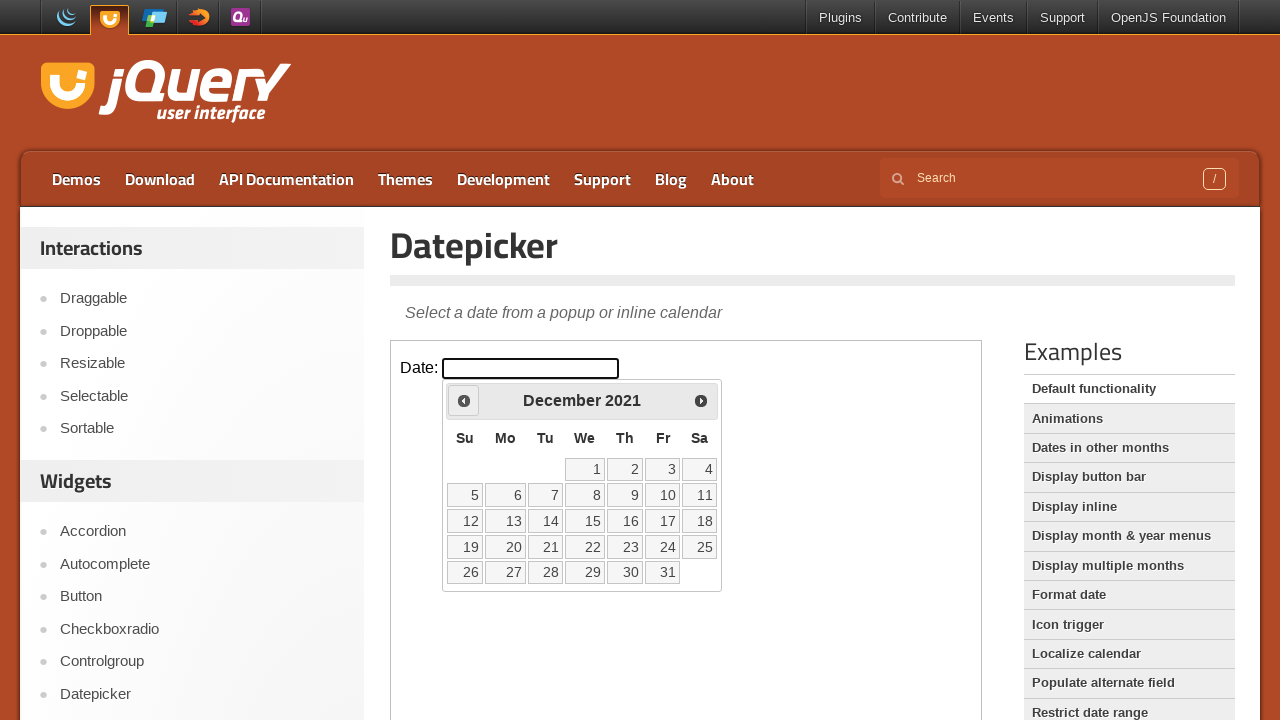

Checked current calendar month: December 2021
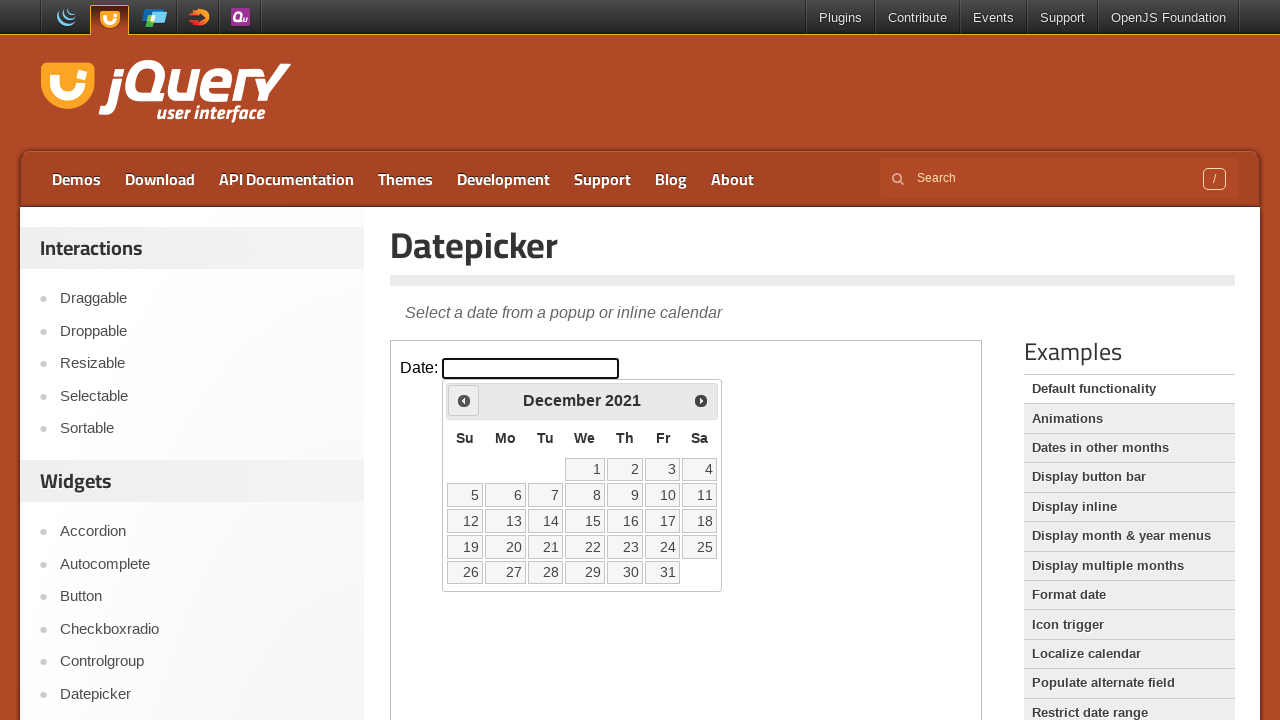

Clicked previous month navigation button at (464, 400) on iframe >> nth=0 >> internal:control=enter-frame >> span.ui-icon.ui-icon-circle-t
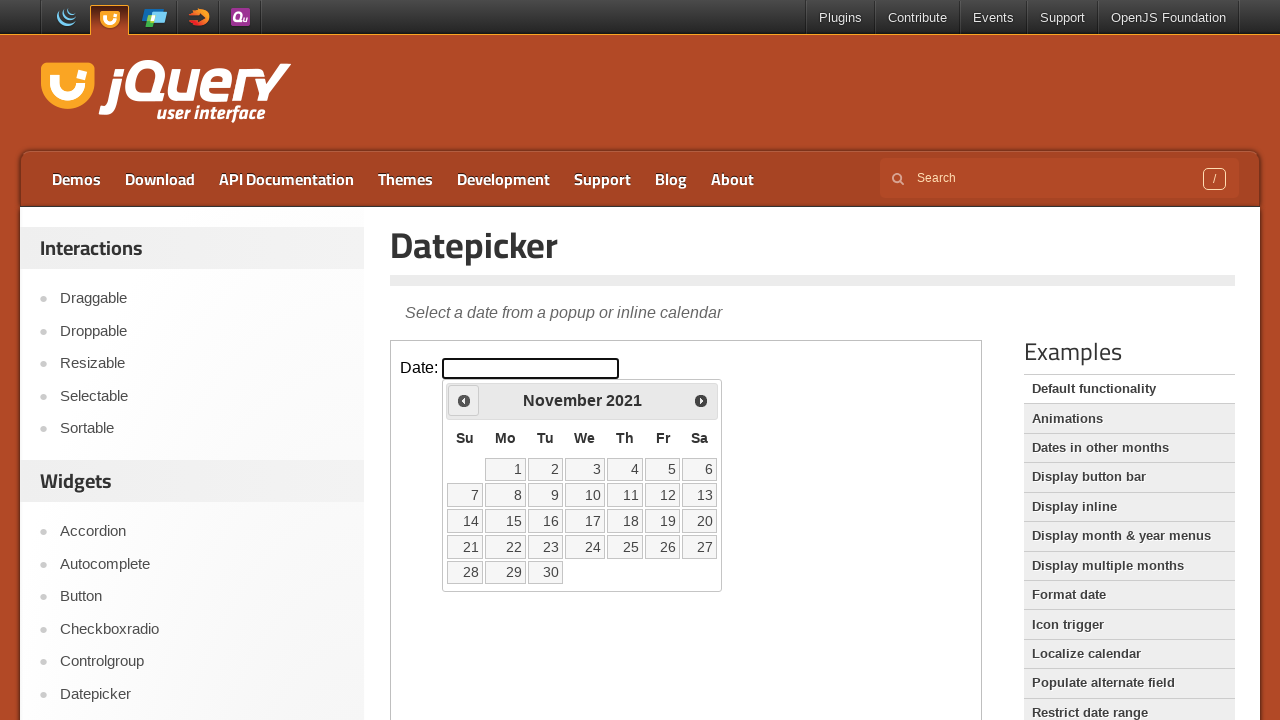

Checked current calendar month: November 2021
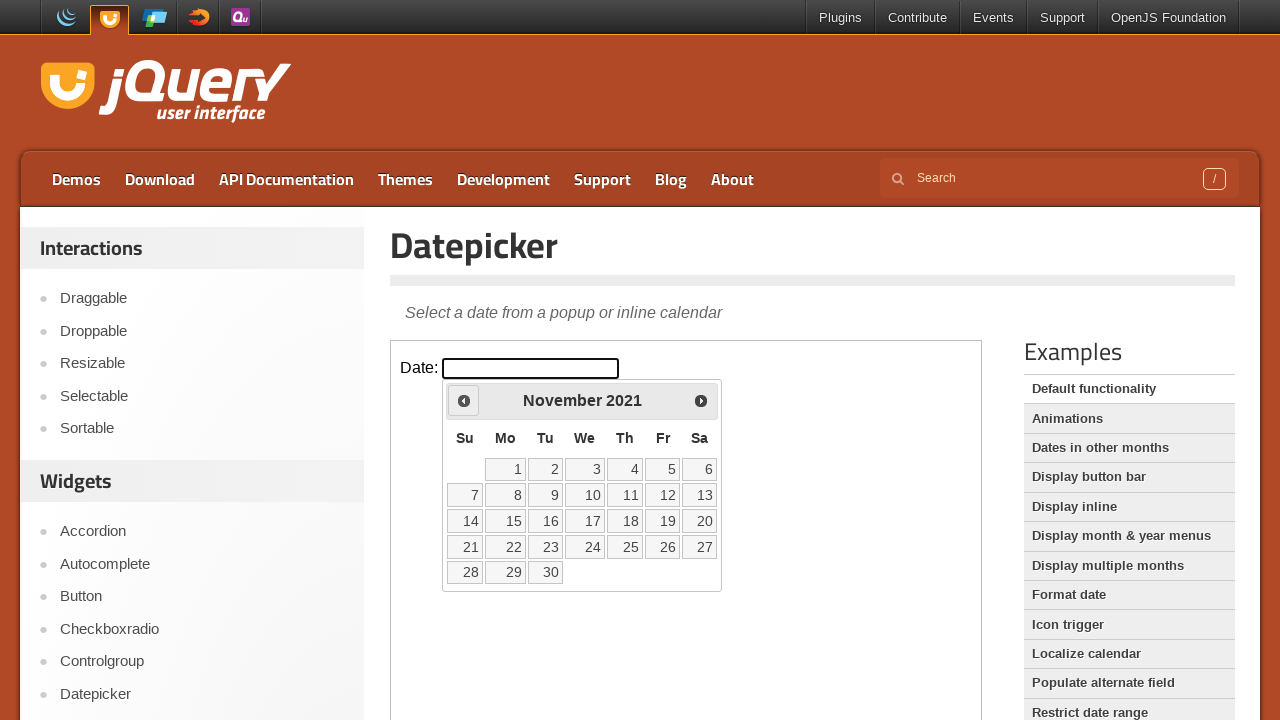

Clicked previous month navigation button at (464, 400) on iframe >> nth=0 >> internal:control=enter-frame >> span.ui-icon.ui-icon-circle-t
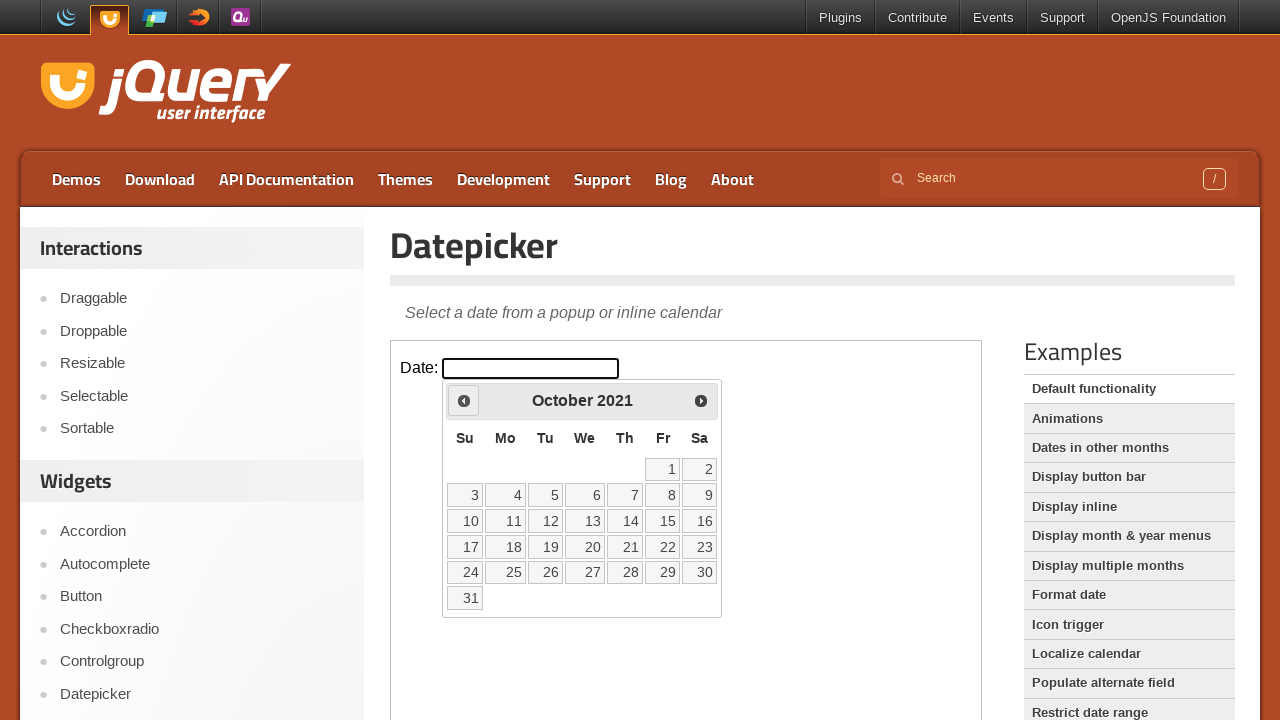

Checked current calendar month: October 2021
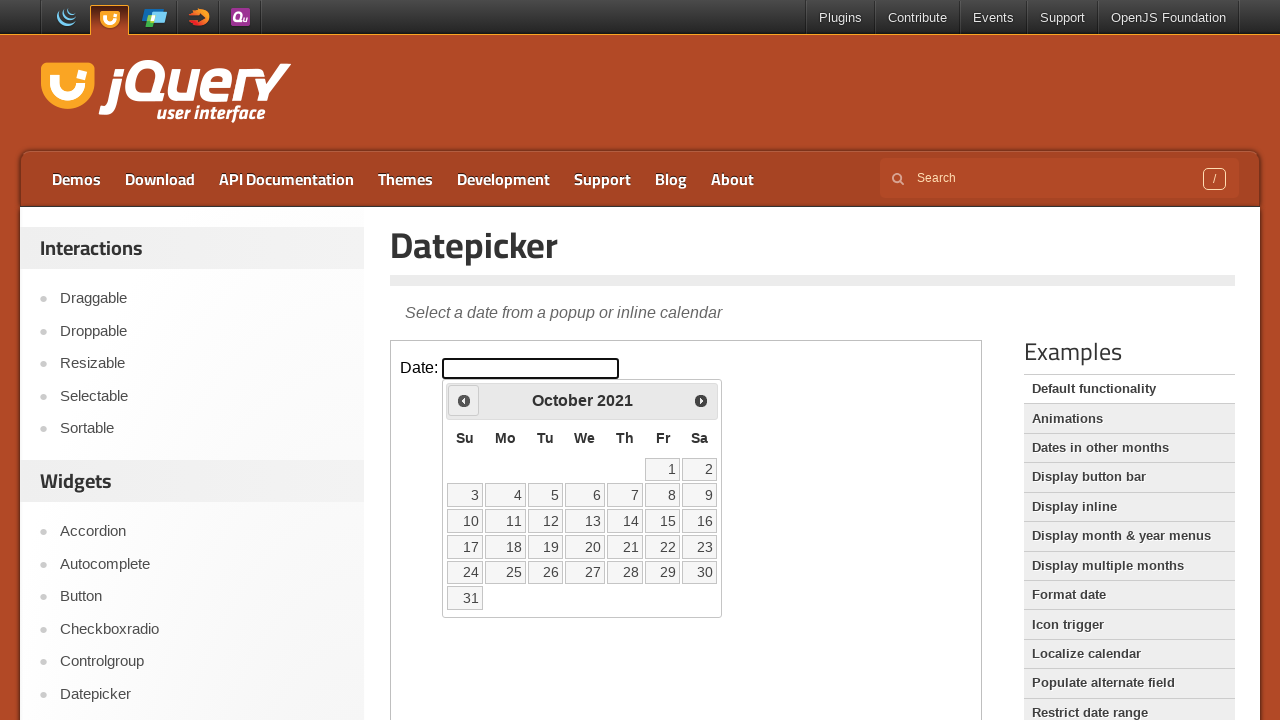

Clicked previous month navigation button at (464, 400) on iframe >> nth=0 >> internal:control=enter-frame >> span.ui-icon.ui-icon-circle-t
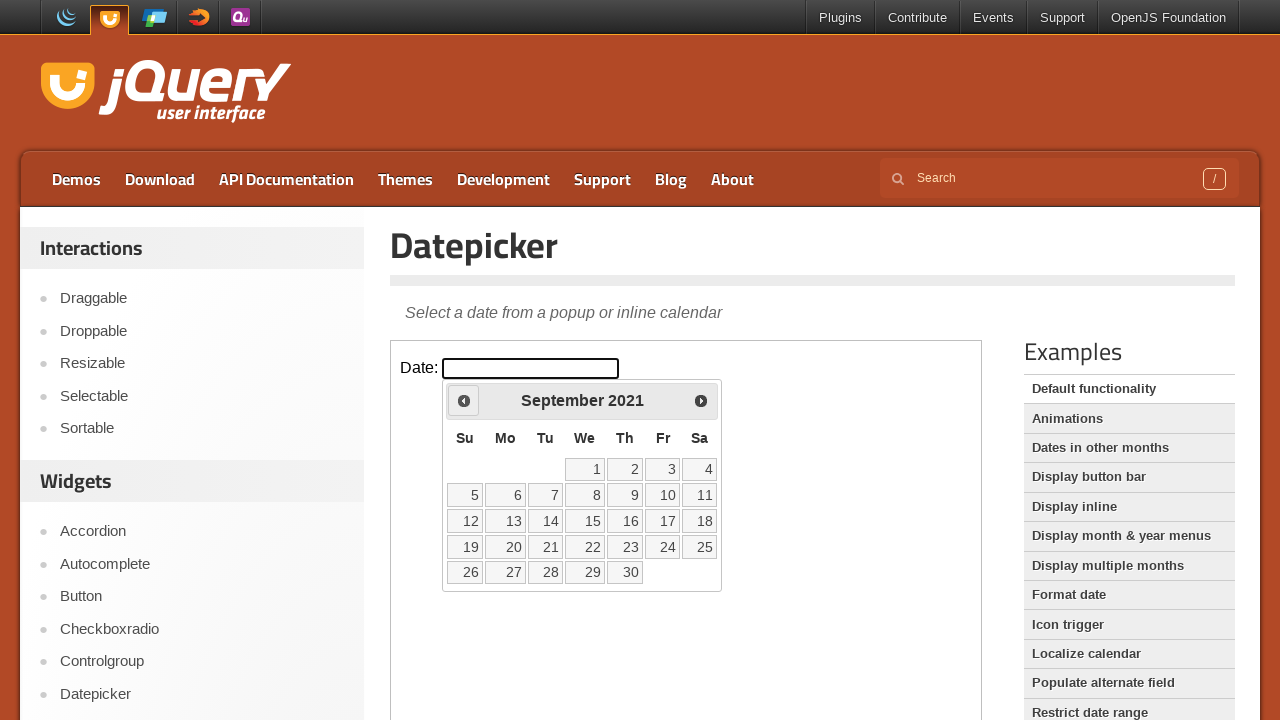

Checked current calendar month: September 2021
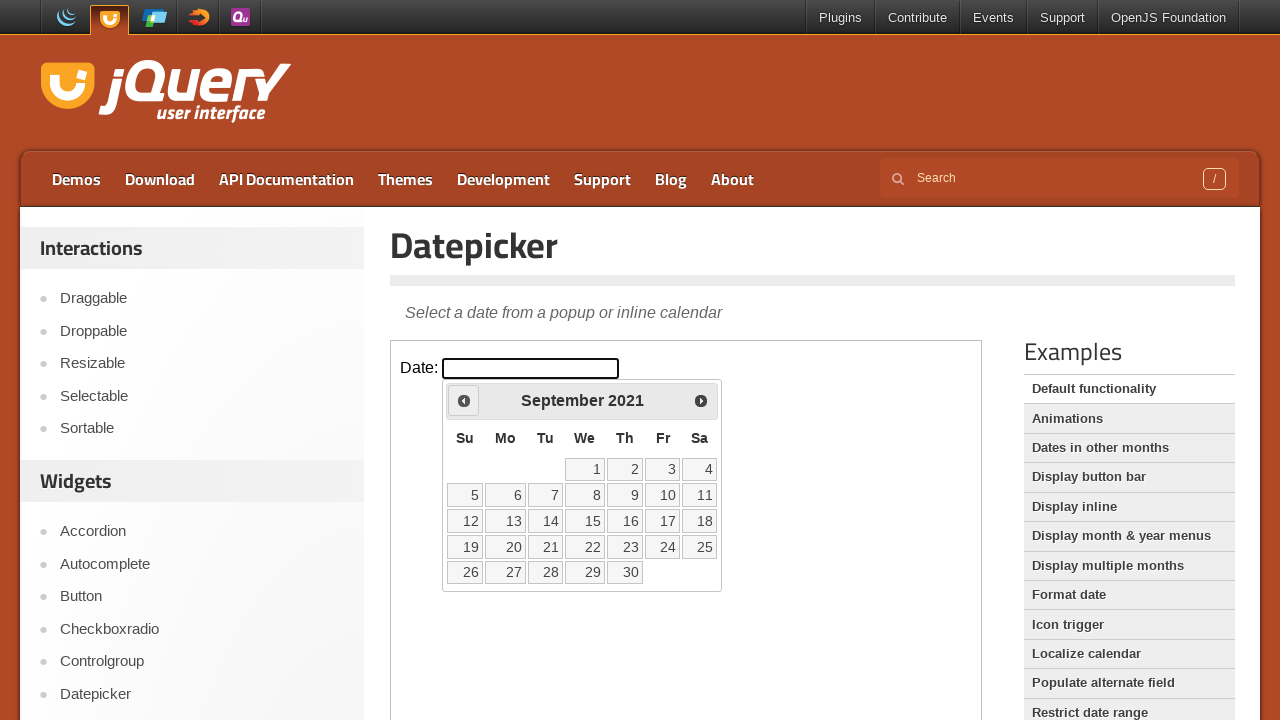

Clicked previous month navigation button at (464, 400) on iframe >> nth=0 >> internal:control=enter-frame >> span.ui-icon.ui-icon-circle-t
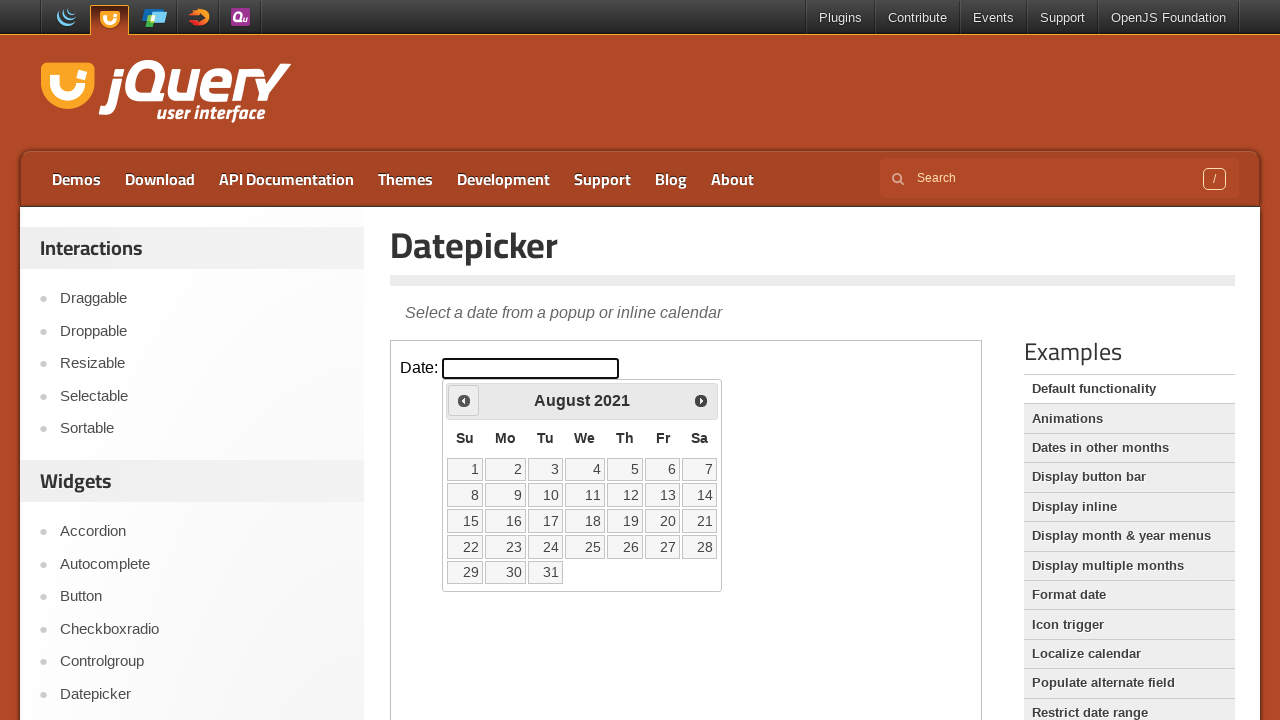

Checked current calendar month: August 2021
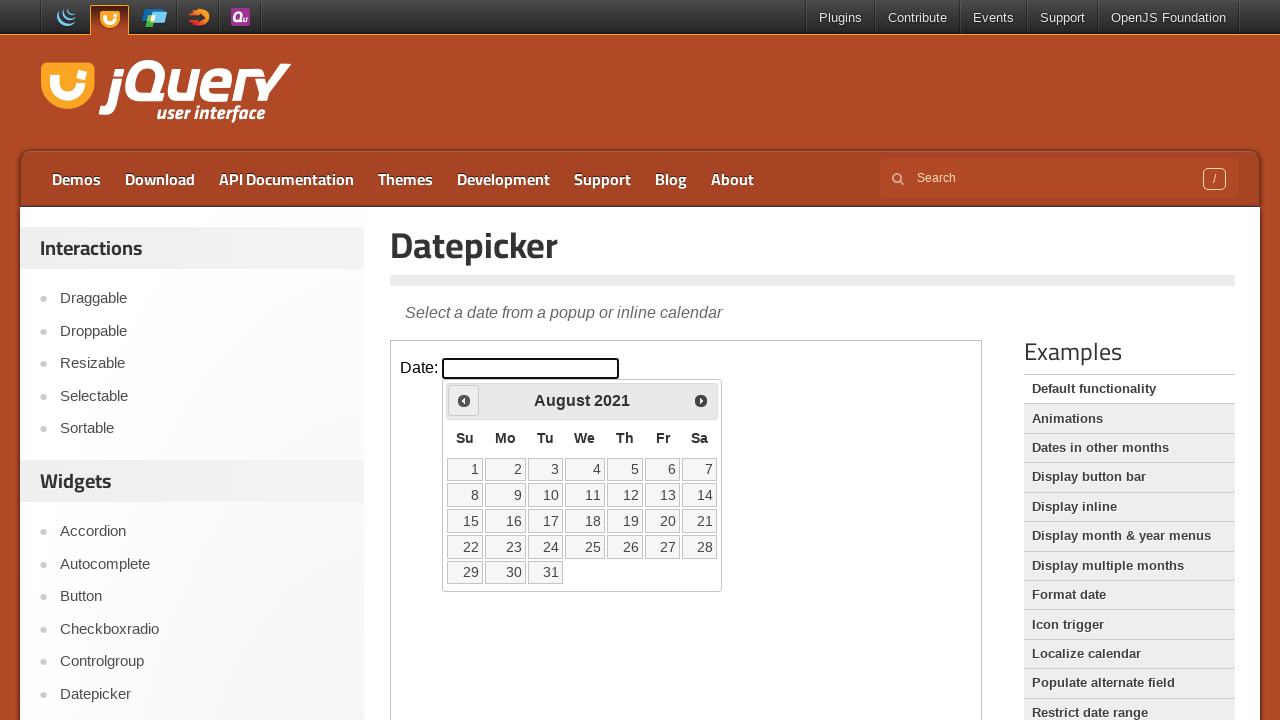

Clicked previous month navigation button at (464, 400) on iframe >> nth=0 >> internal:control=enter-frame >> span.ui-icon.ui-icon-circle-t
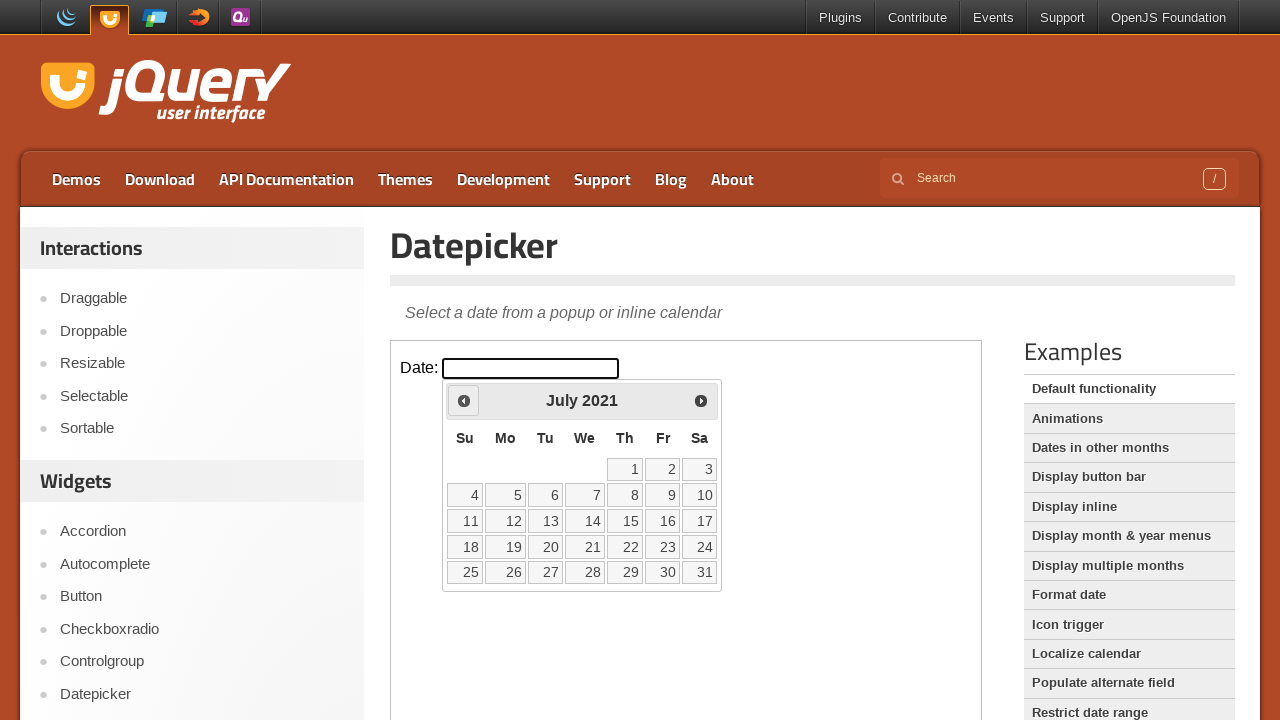

Checked current calendar month: July 2021
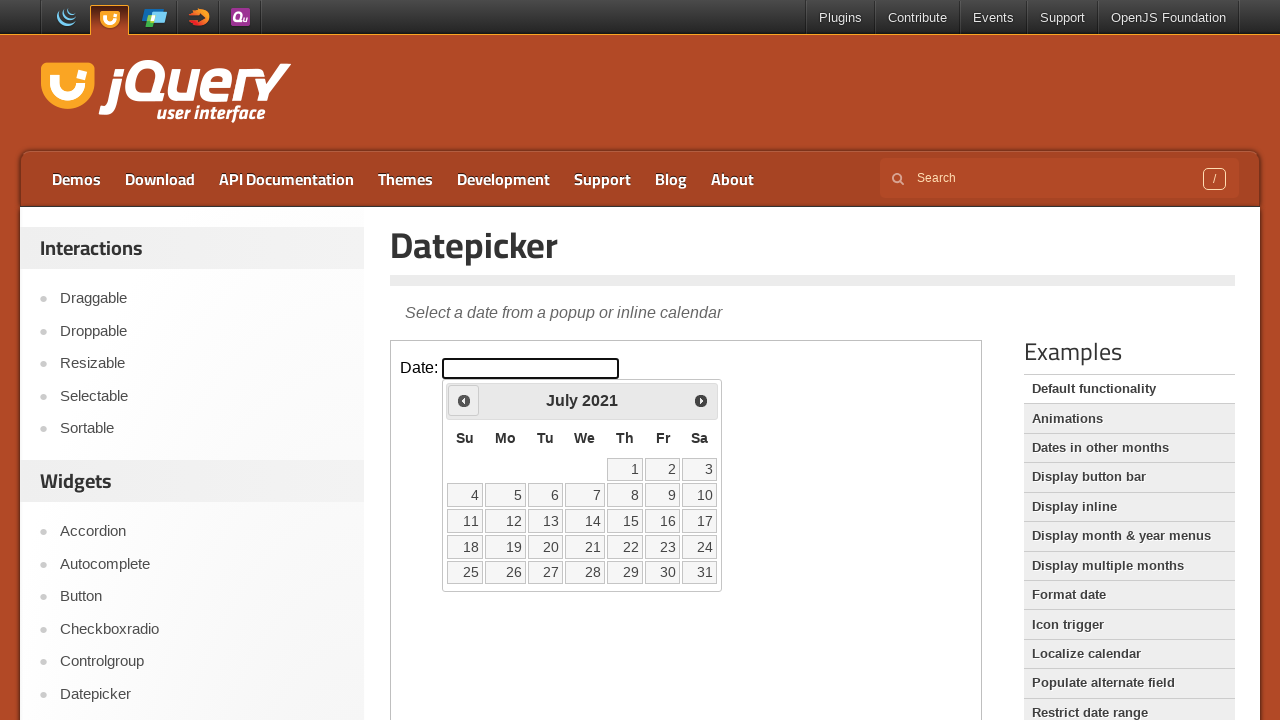

Clicked previous month navigation button at (464, 400) on iframe >> nth=0 >> internal:control=enter-frame >> span.ui-icon.ui-icon-circle-t
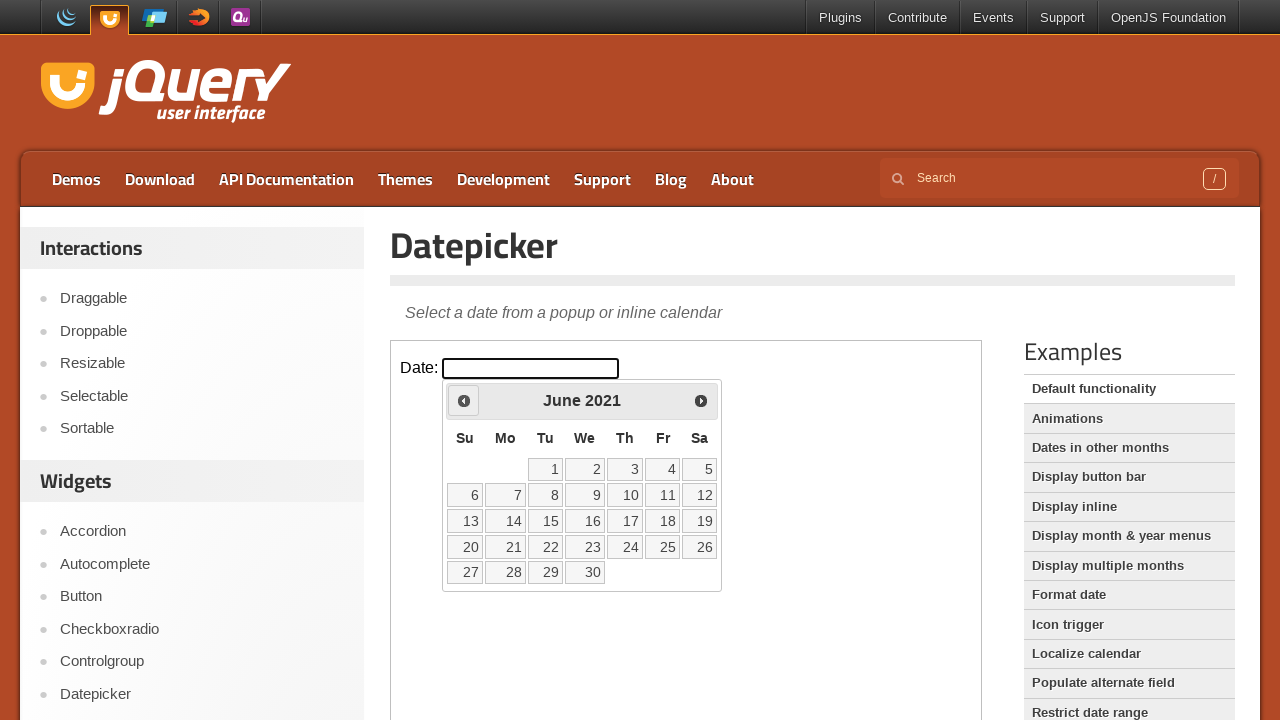

Checked current calendar month: June 2021
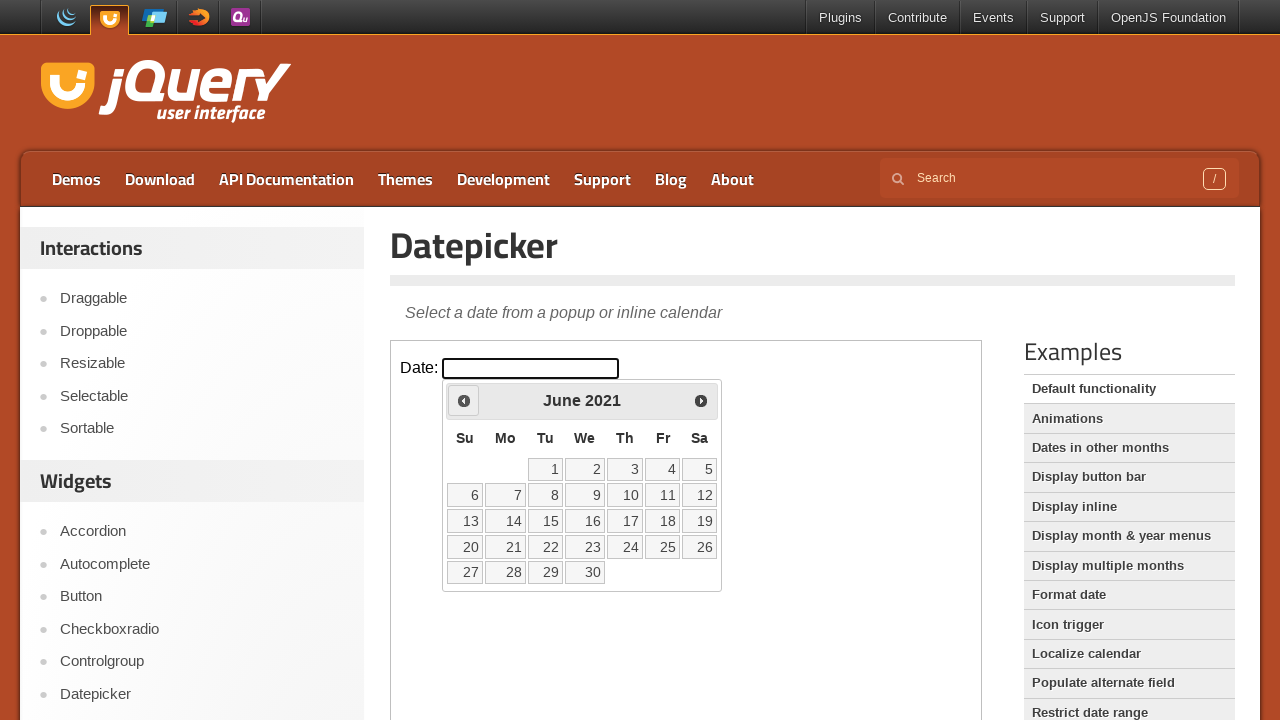

Clicked previous month navigation button at (464, 400) on iframe >> nth=0 >> internal:control=enter-frame >> span.ui-icon.ui-icon-circle-t
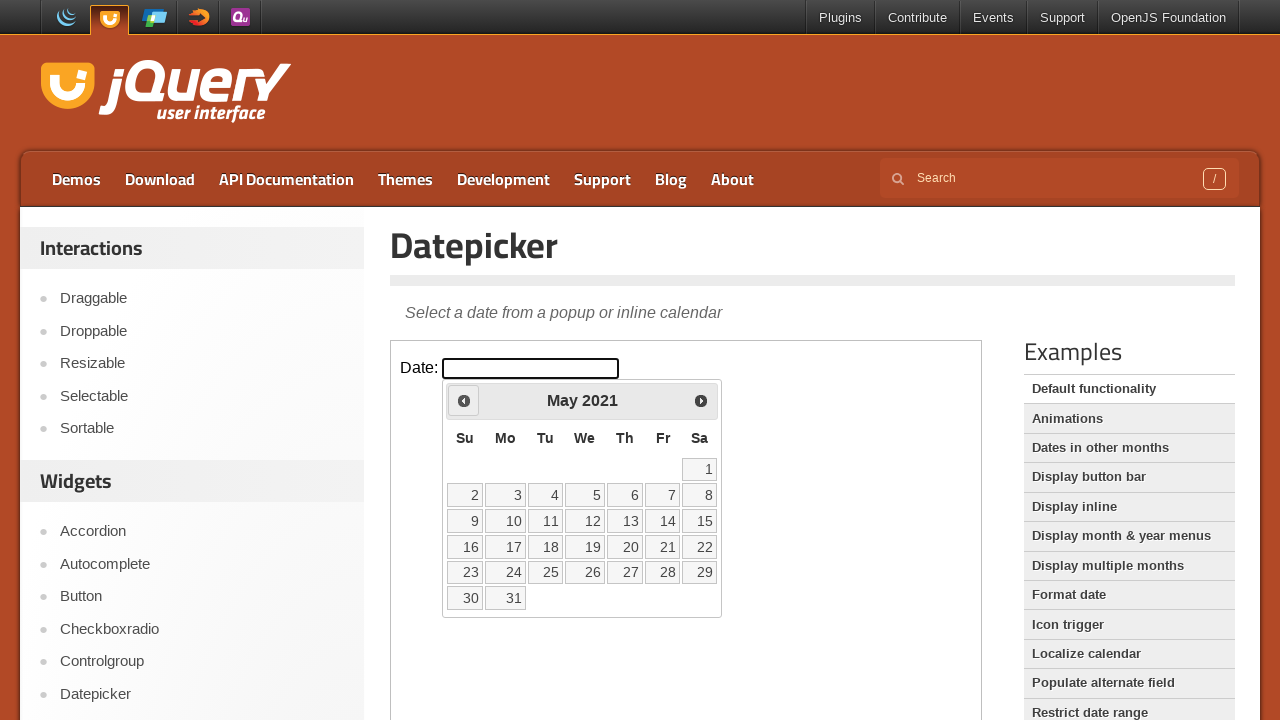

Checked current calendar month: May 2021
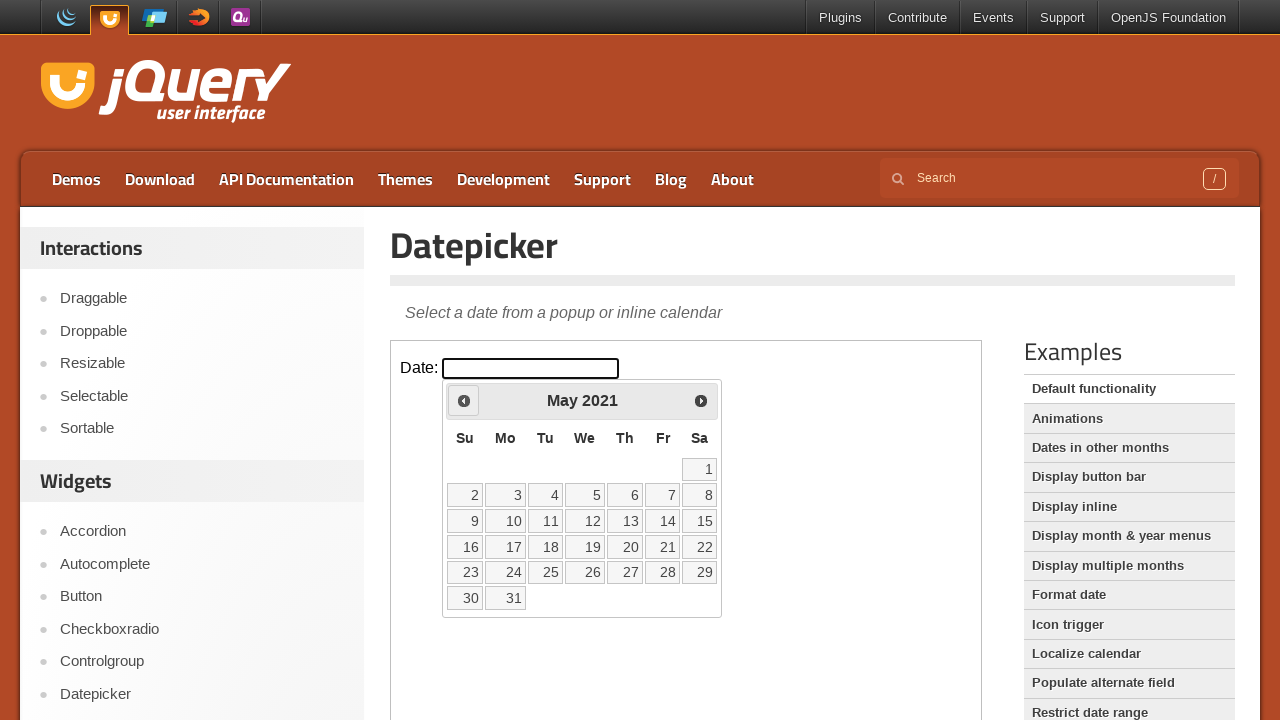

Clicked previous month navigation button at (464, 400) on iframe >> nth=0 >> internal:control=enter-frame >> span.ui-icon.ui-icon-circle-t
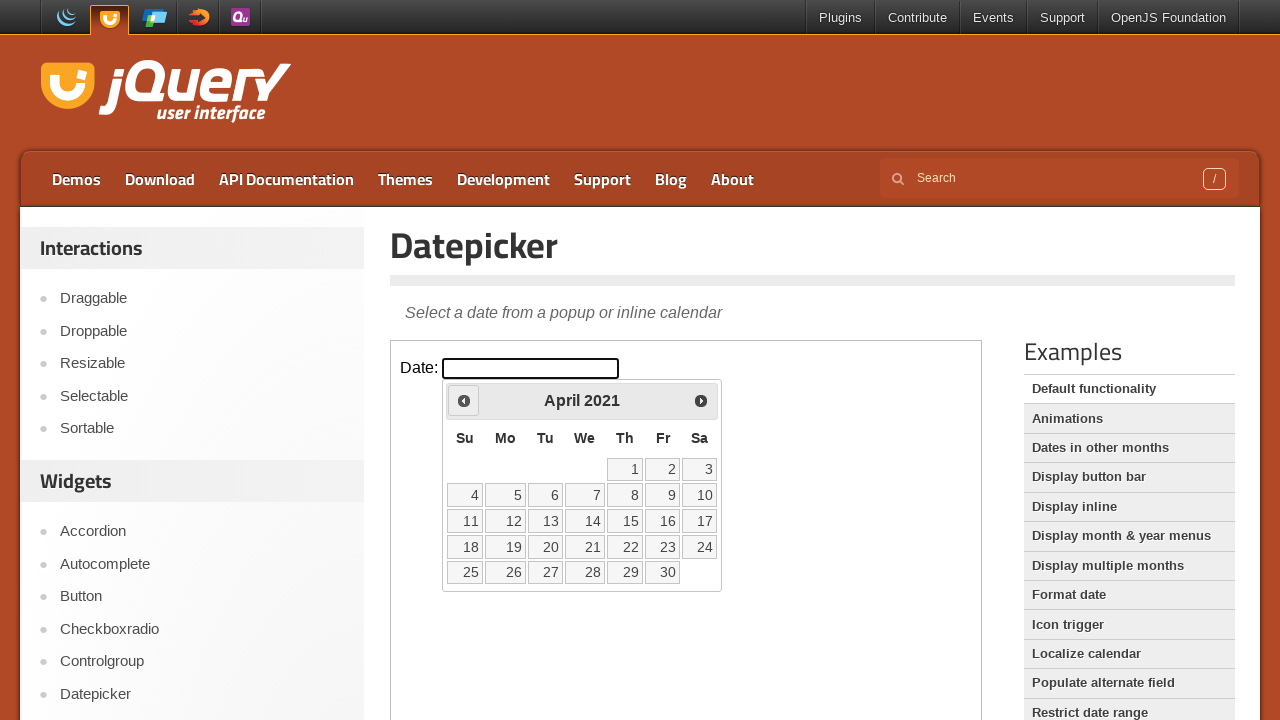

Checked current calendar month: April 2021
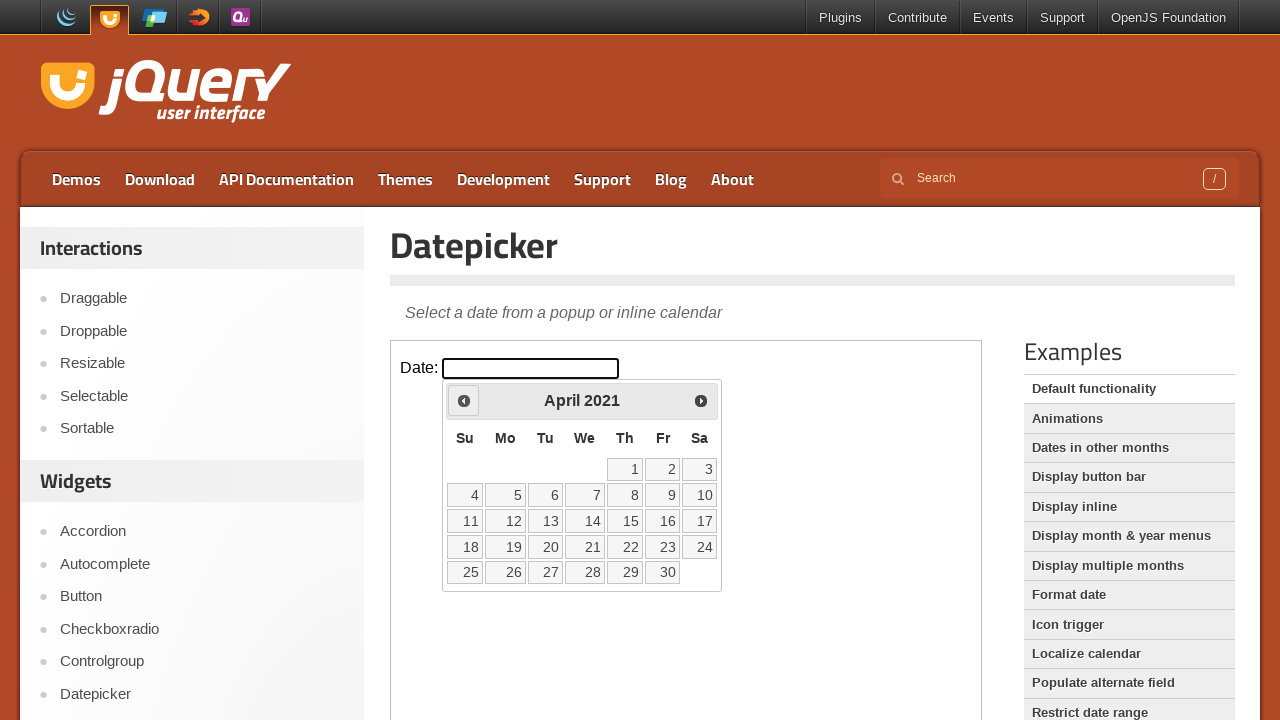

Clicked previous month navigation button at (464, 400) on iframe >> nth=0 >> internal:control=enter-frame >> span.ui-icon.ui-icon-circle-t
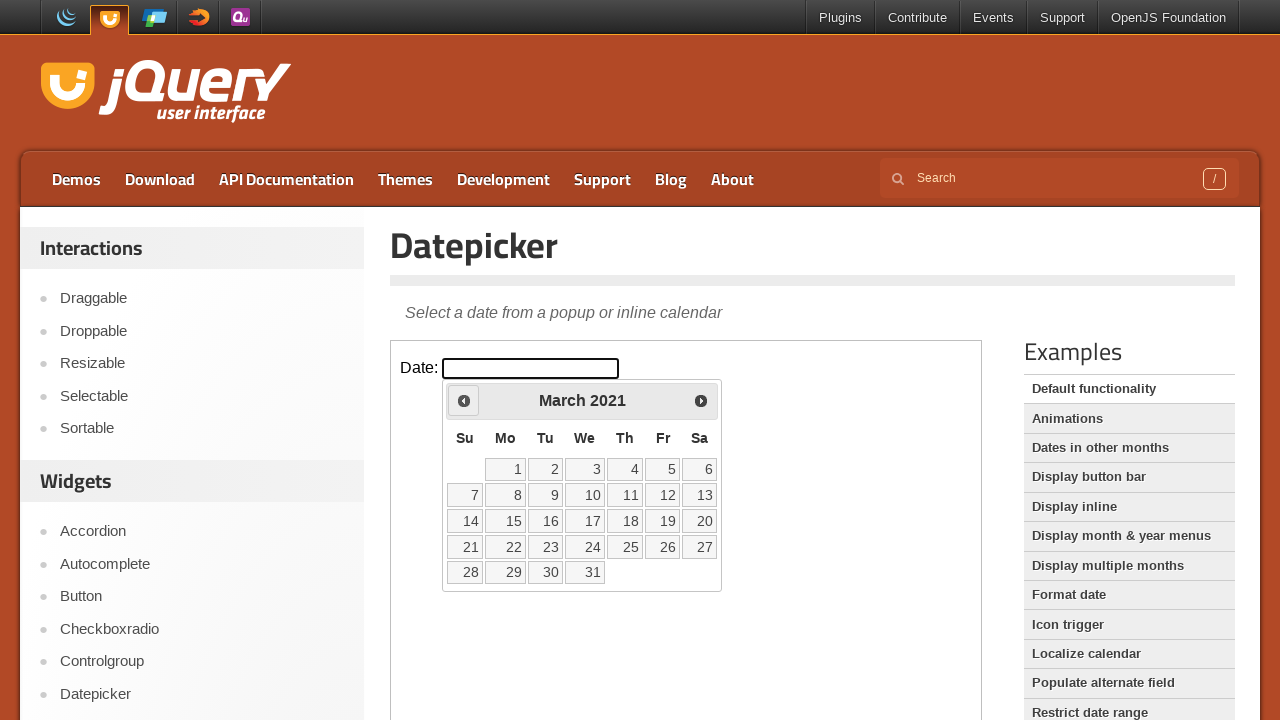

Checked current calendar month: March 2021
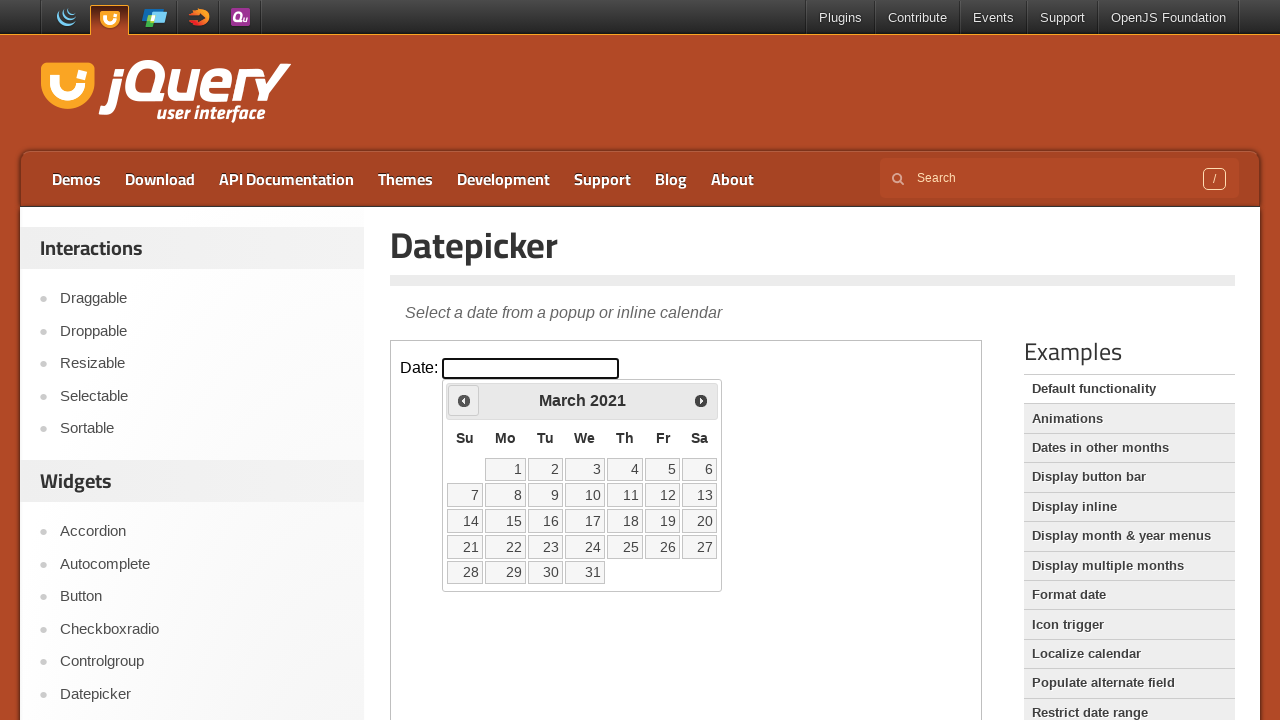

Clicked previous month navigation button at (464, 400) on iframe >> nth=0 >> internal:control=enter-frame >> span.ui-icon.ui-icon-circle-t
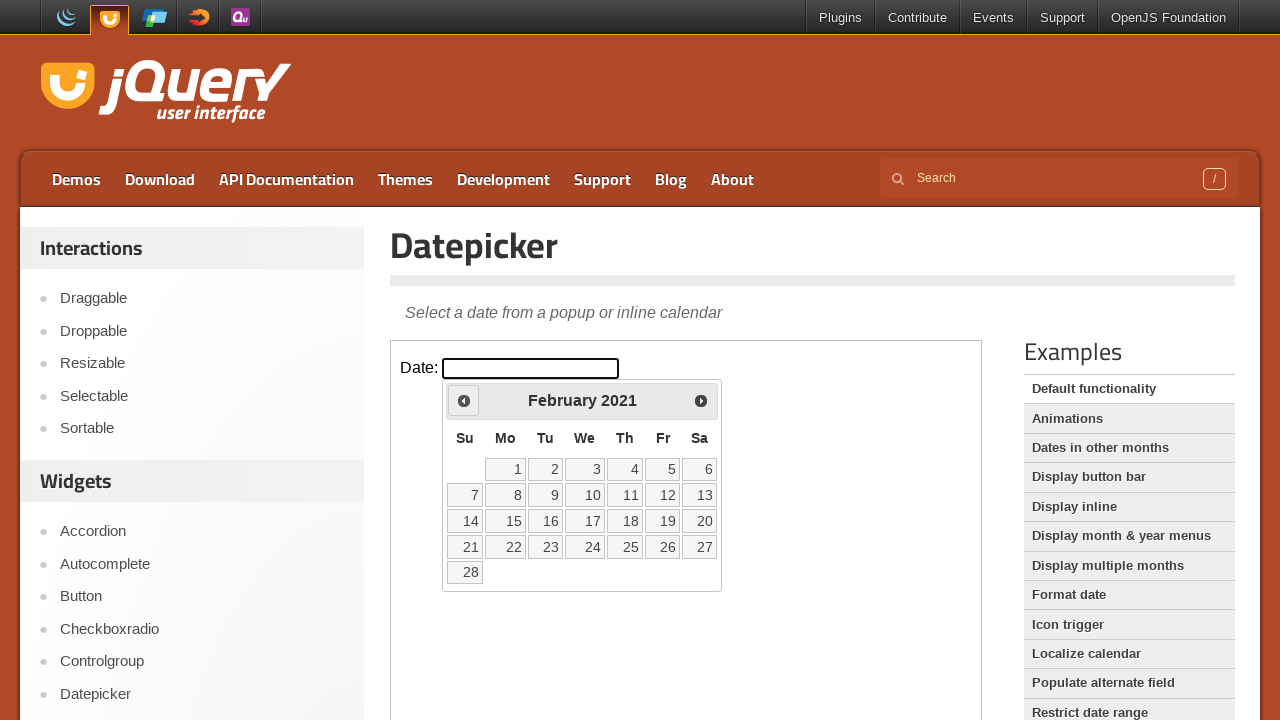

Checked current calendar month: February 2021
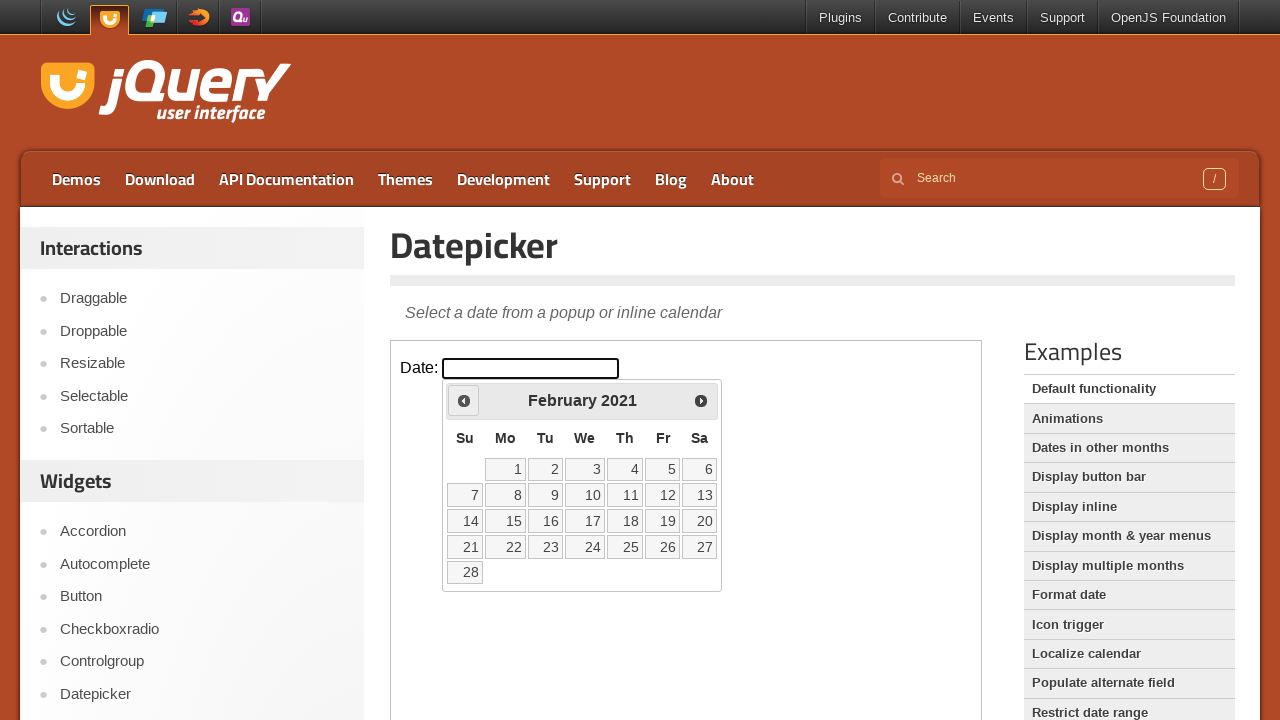

Clicked previous month navigation button at (464, 400) on iframe >> nth=0 >> internal:control=enter-frame >> span.ui-icon.ui-icon-circle-t
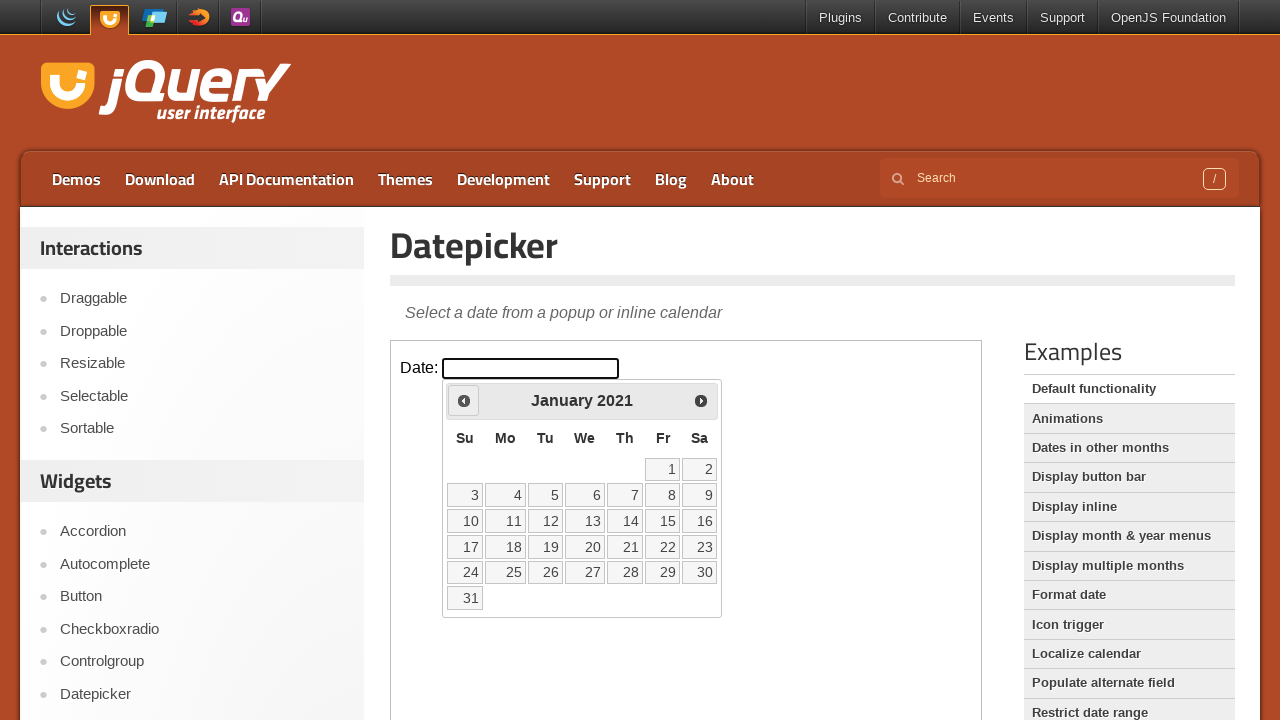

Checked current calendar month: January 2021
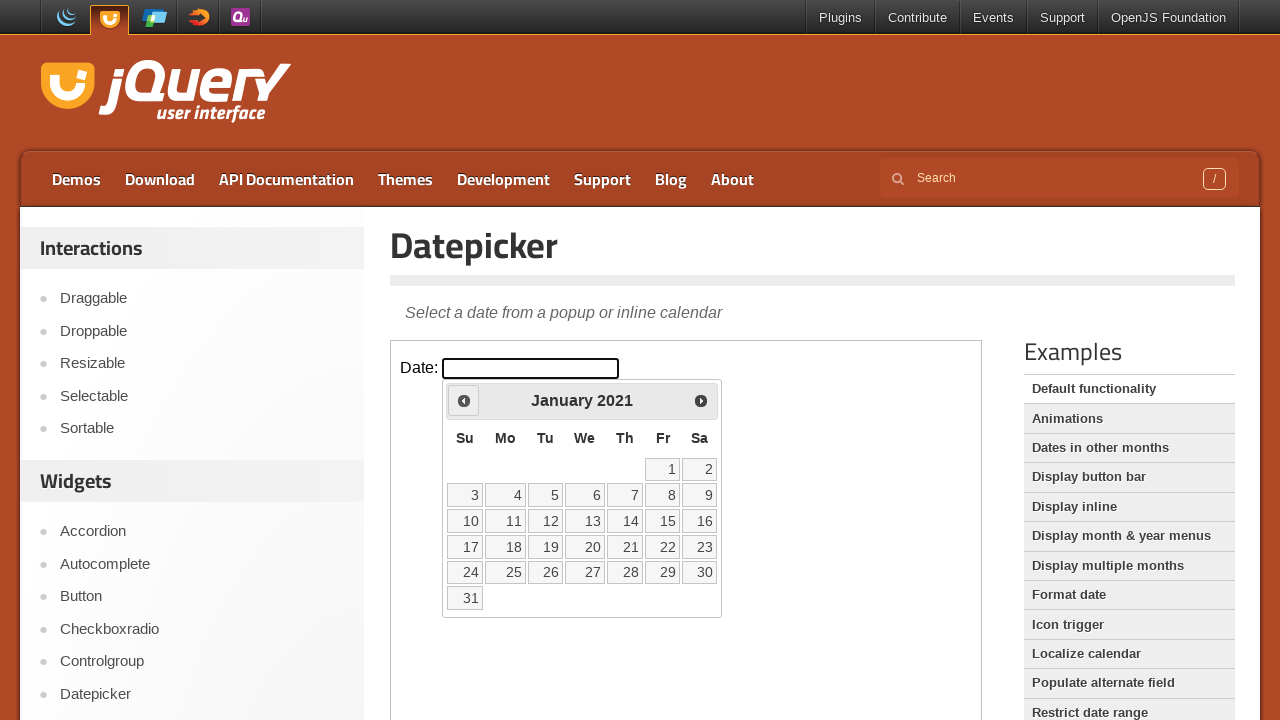

Clicked previous month navigation button at (464, 400) on iframe >> nth=0 >> internal:control=enter-frame >> span.ui-icon.ui-icon-circle-t
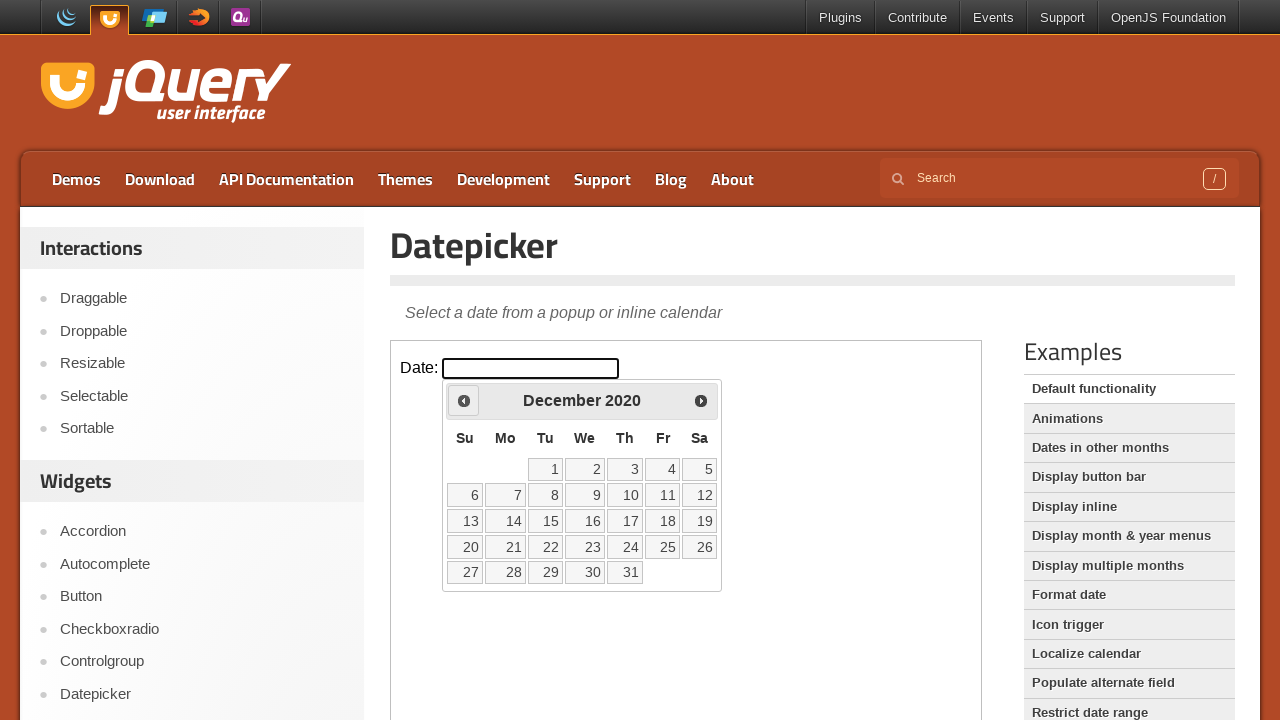

Checked current calendar month: December 2020
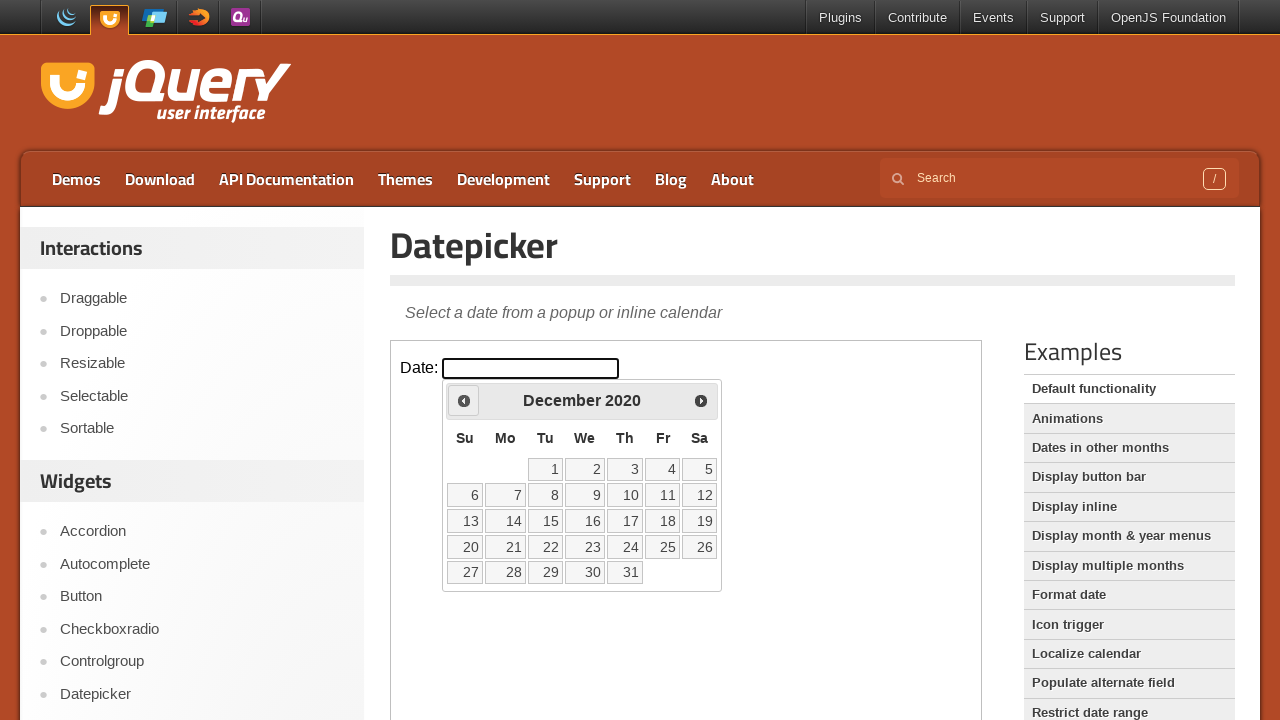

Clicked previous month navigation button at (464, 400) on iframe >> nth=0 >> internal:control=enter-frame >> span.ui-icon.ui-icon-circle-t
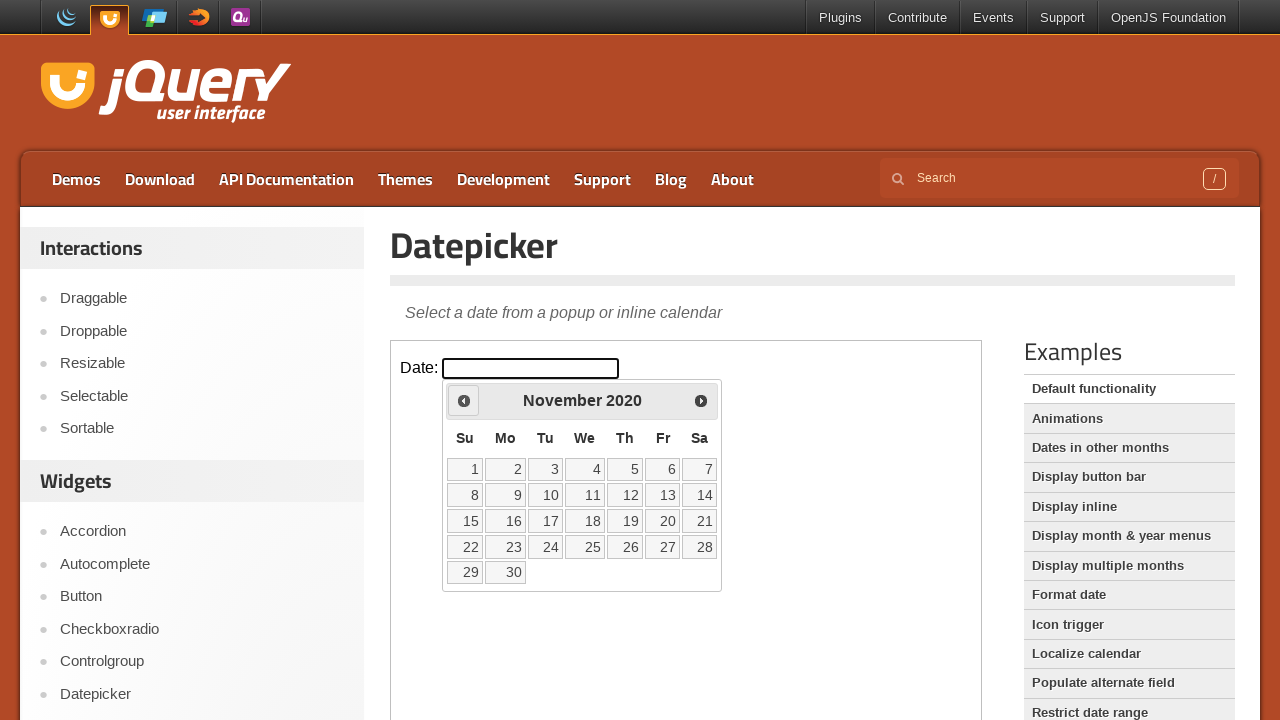

Checked current calendar month: November 2020
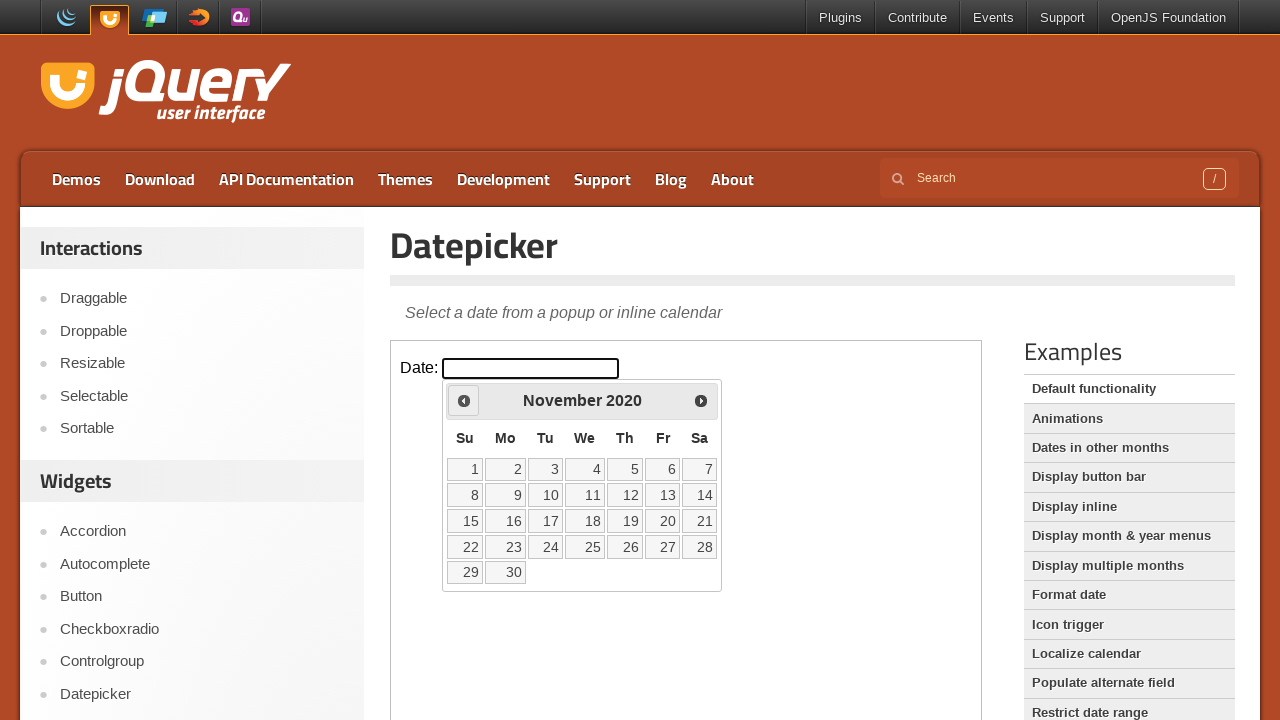

Clicked previous month navigation button at (464, 400) on iframe >> nth=0 >> internal:control=enter-frame >> span.ui-icon.ui-icon-circle-t
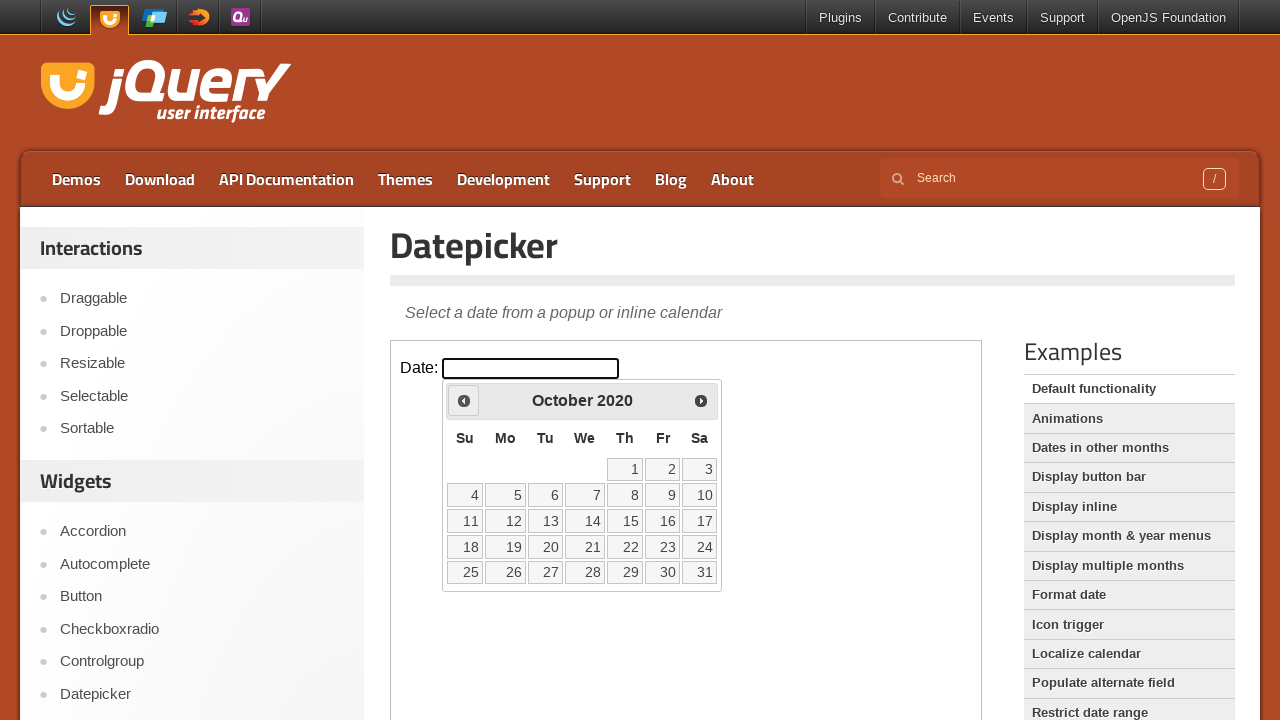

Checked current calendar month: October 2020
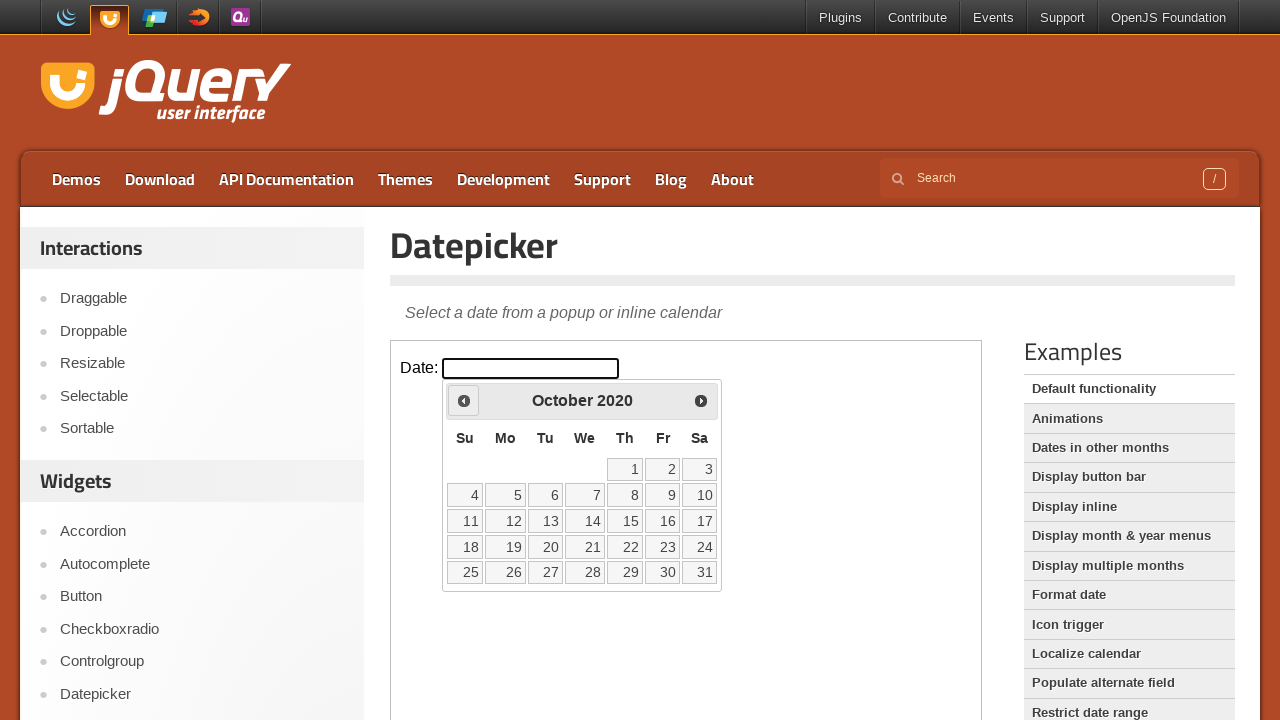

Clicked previous month navigation button at (464, 400) on iframe >> nth=0 >> internal:control=enter-frame >> span.ui-icon.ui-icon-circle-t
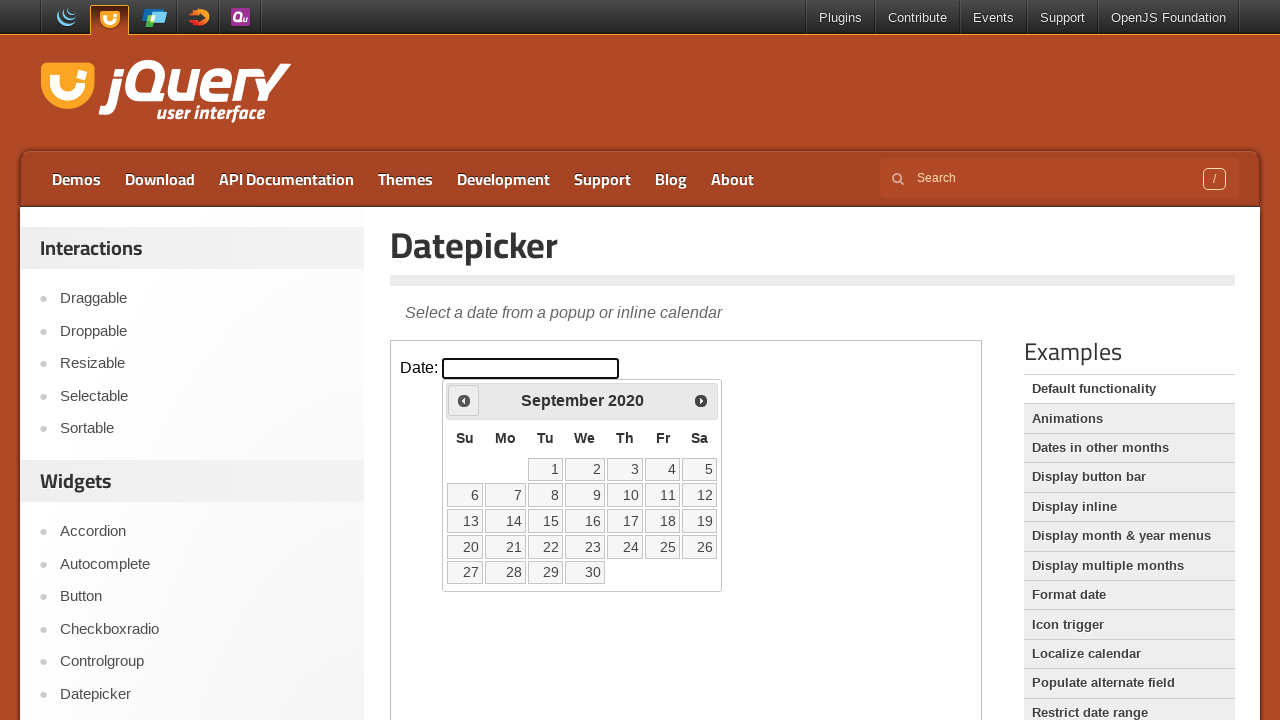

Checked current calendar month: September 2020
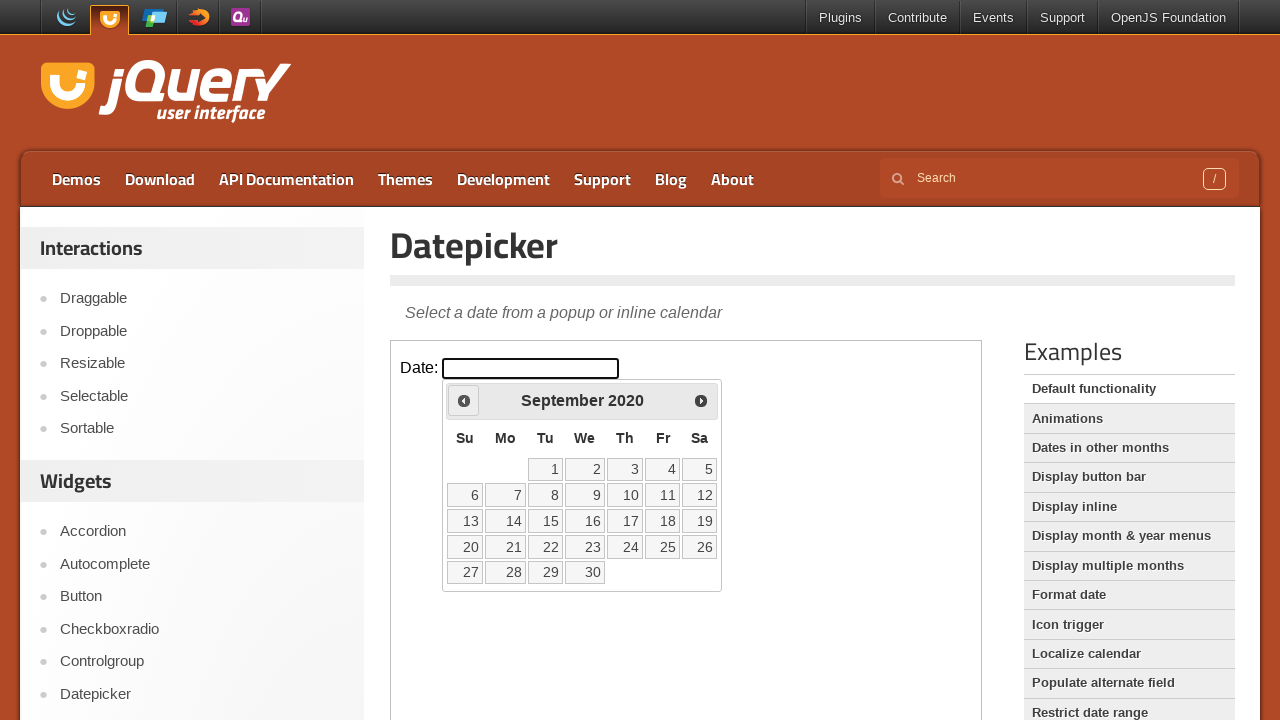

Clicked previous month navigation button at (464, 400) on iframe >> nth=0 >> internal:control=enter-frame >> span.ui-icon.ui-icon-circle-t
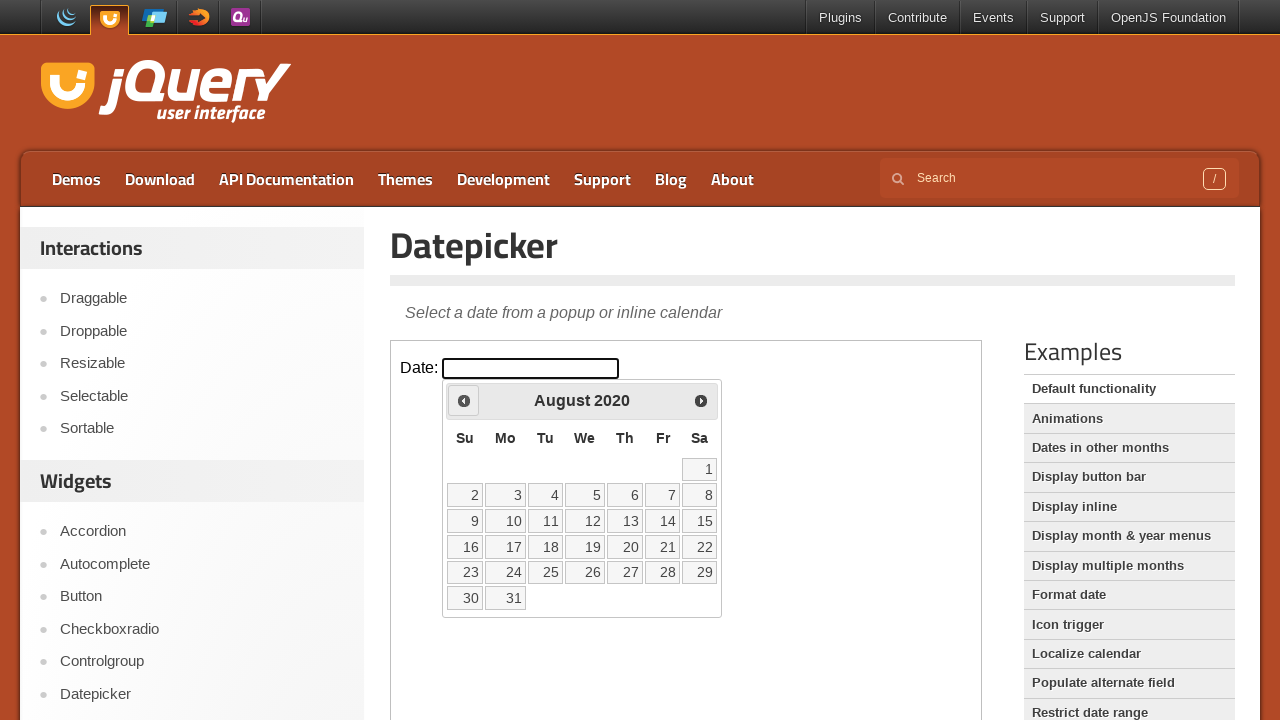

Checked current calendar month: August 2020
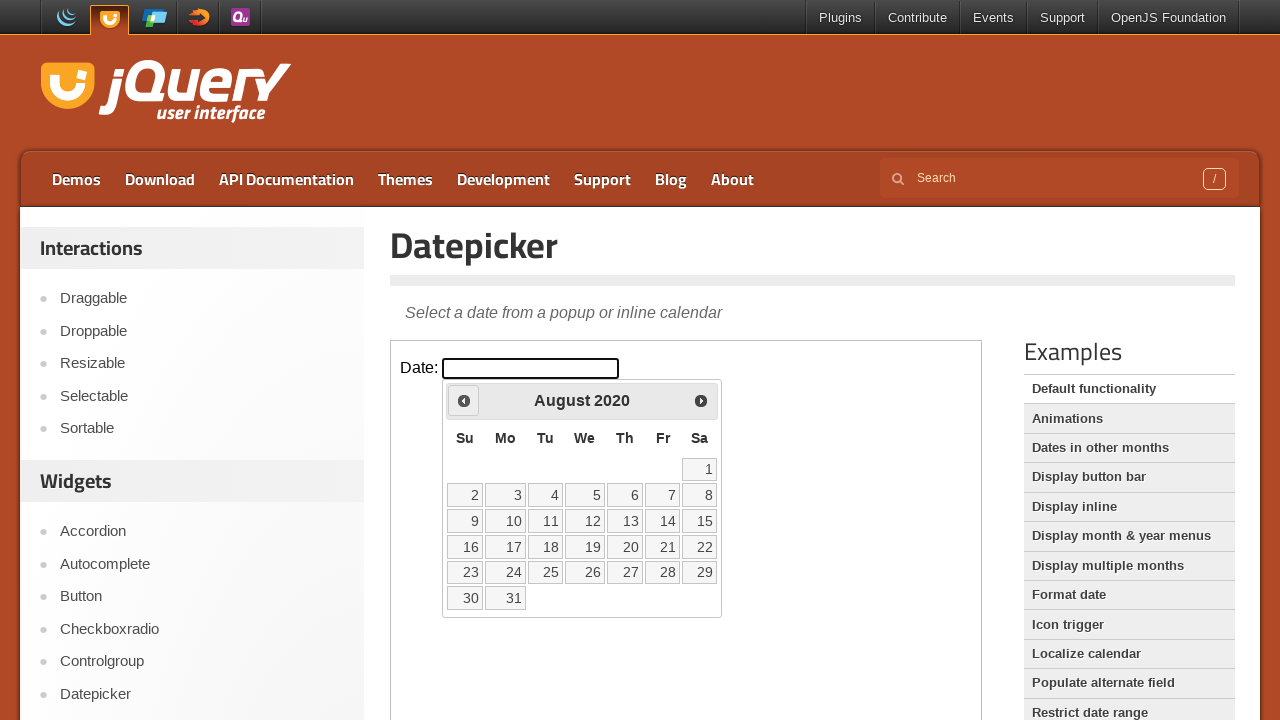

Clicked previous month navigation button at (464, 400) on iframe >> nth=0 >> internal:control=enter-frame >> span.ui-icon.ui-icon-circle-t
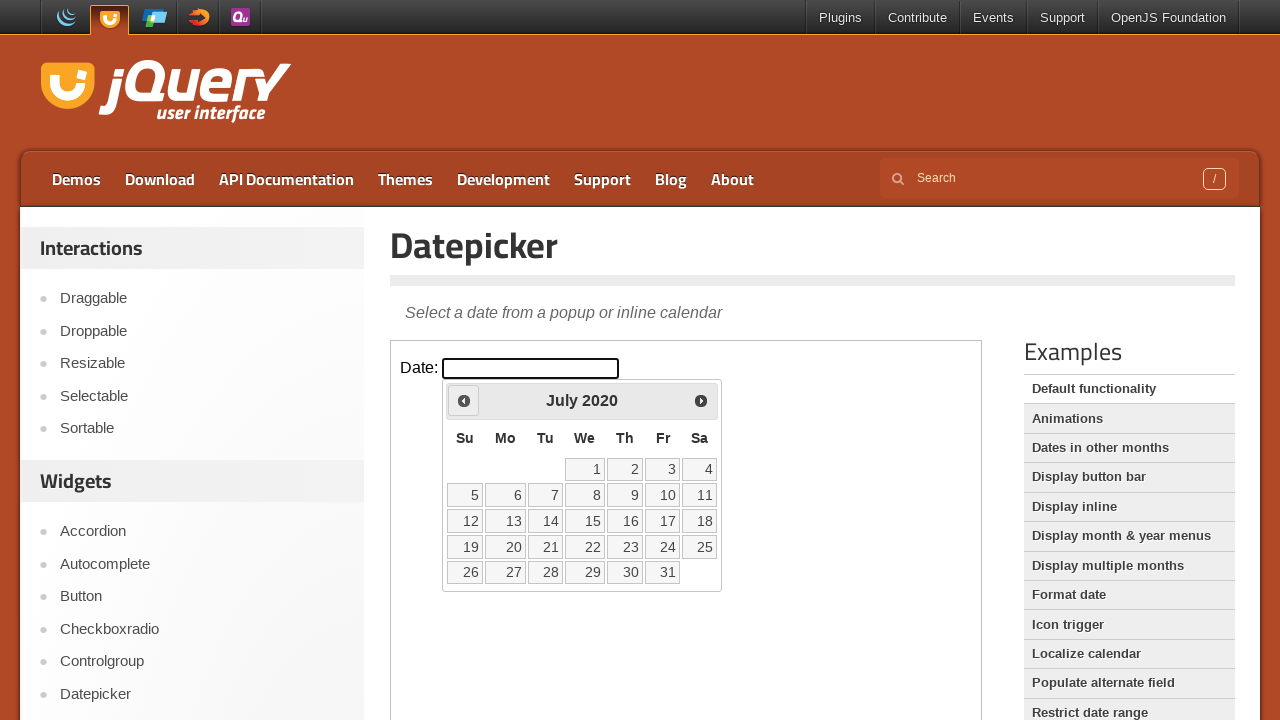

Checked current calendar month: July 2020
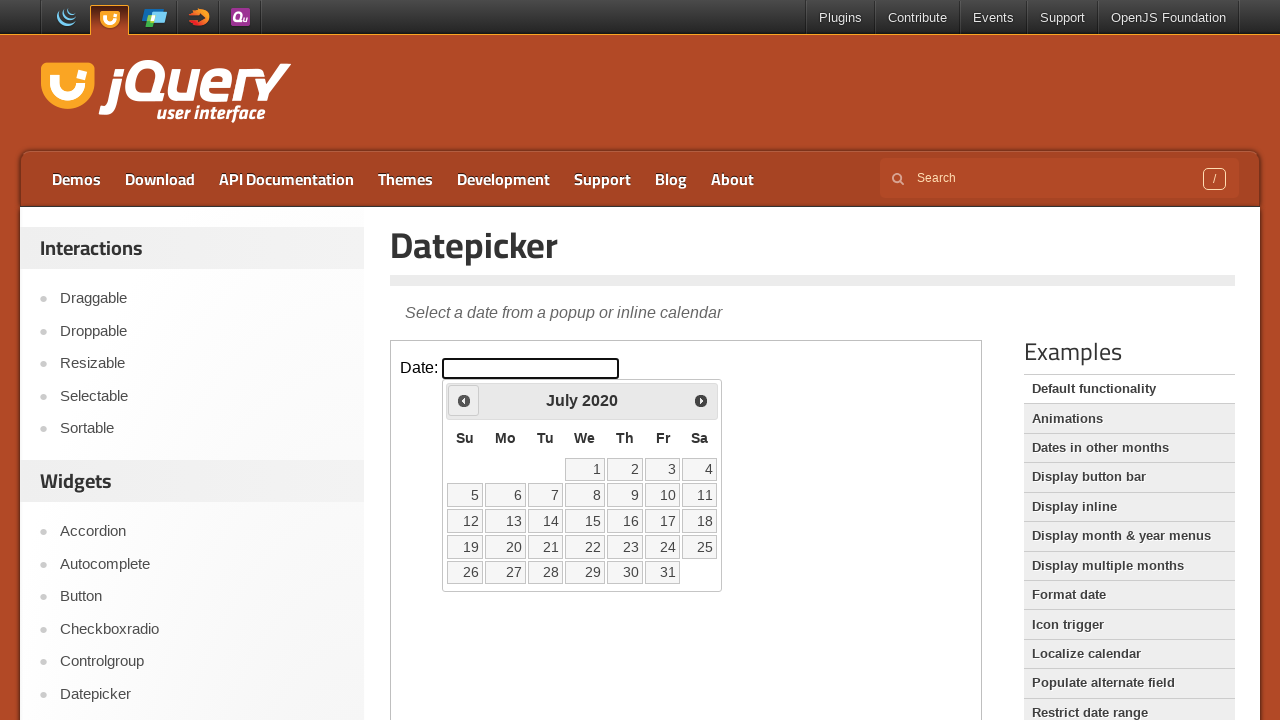

Located all date elements in the calendar
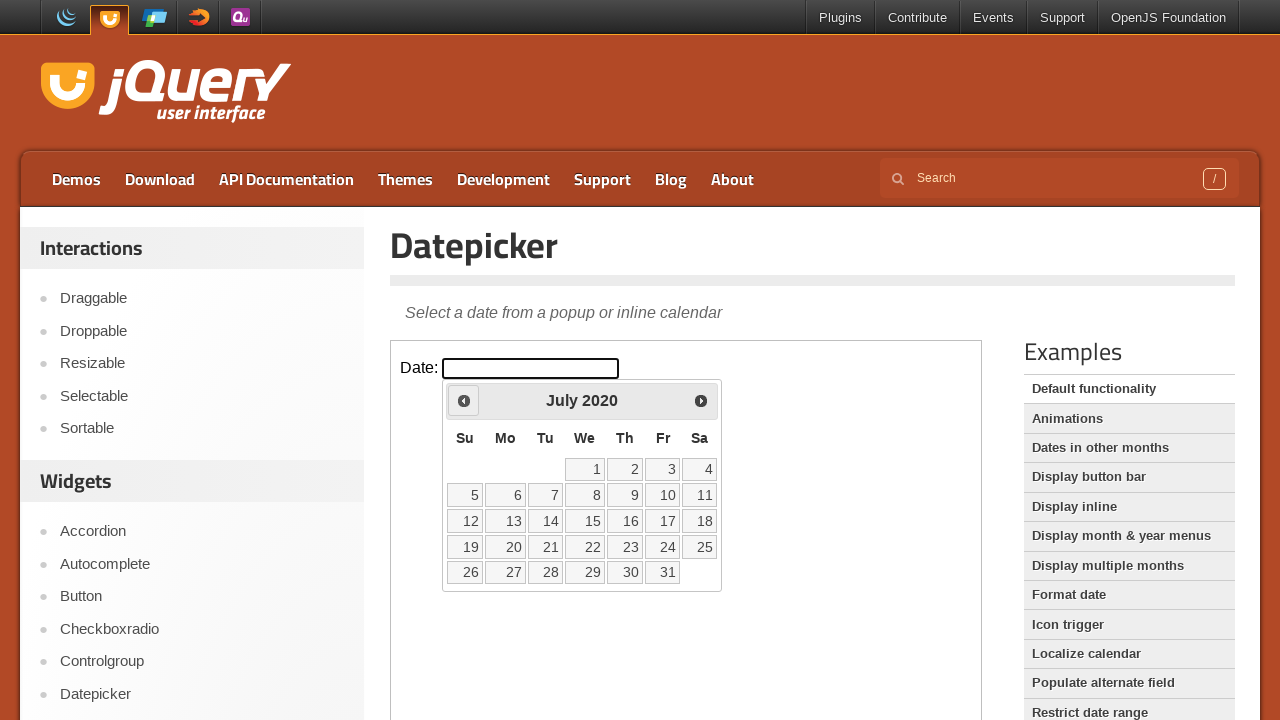

Clicked on July 15, 2020 at (585, 521) on iframe >> nth=0 >> internal:control=enter-frame >> table.ui-datepicker-calendar 
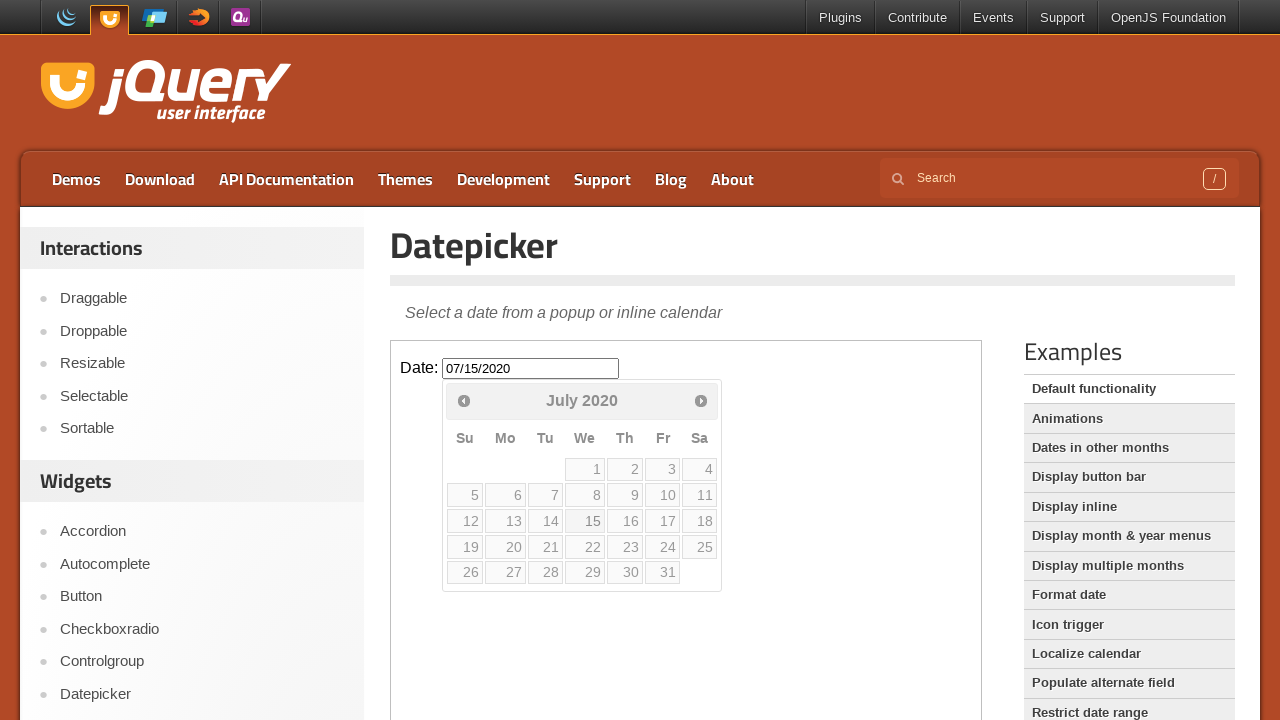

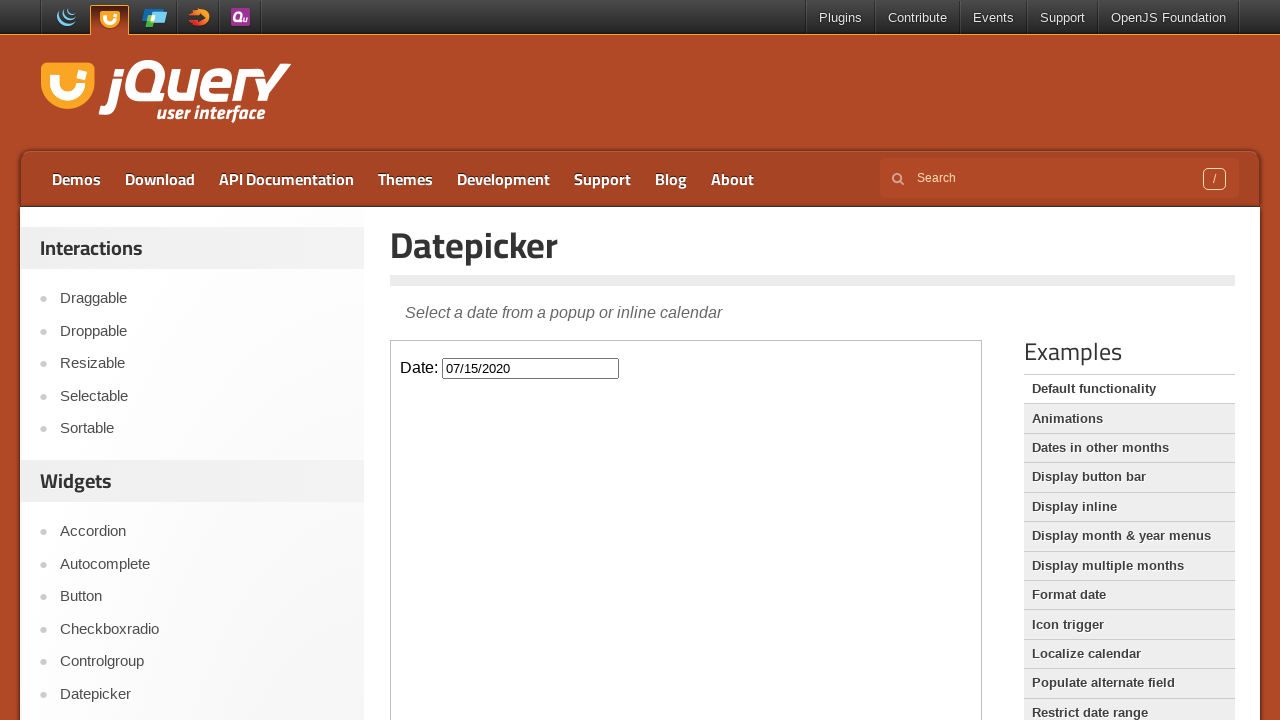